Fills all input fields in a large form with text and submits the form

Starting URL: http://suninjuly.github.io/huge_form.html

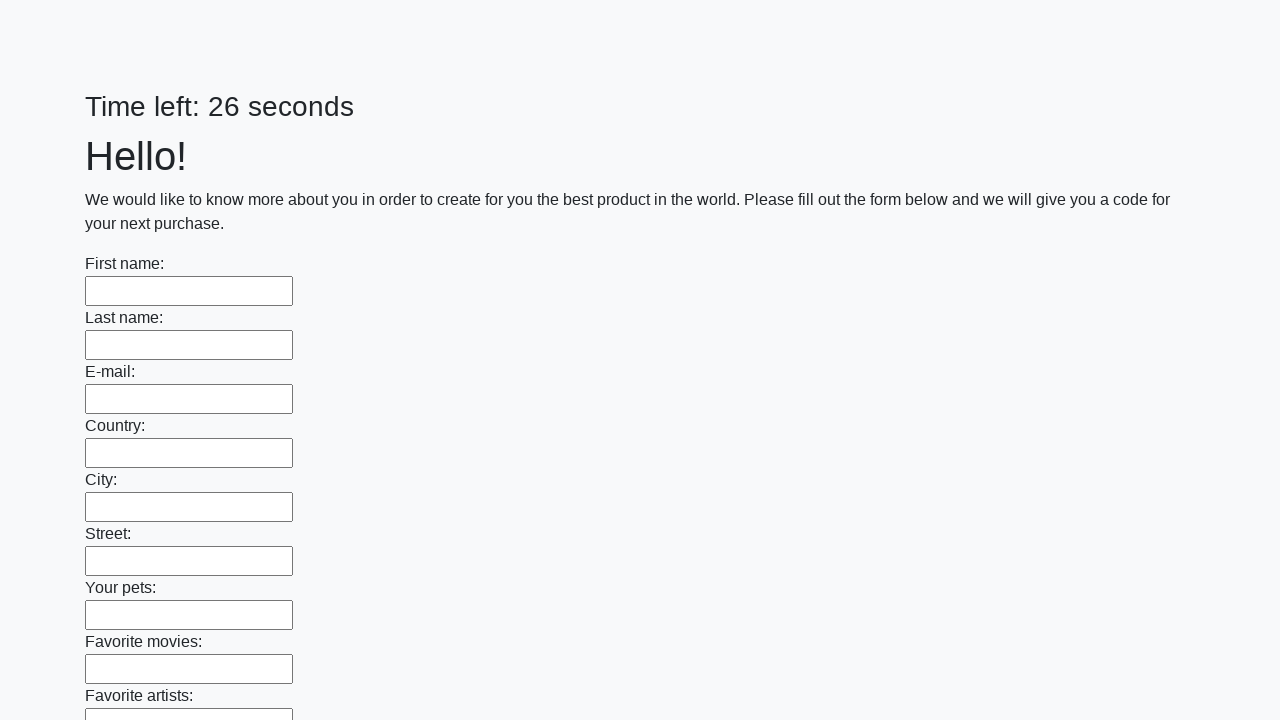

Found all input elements on the page
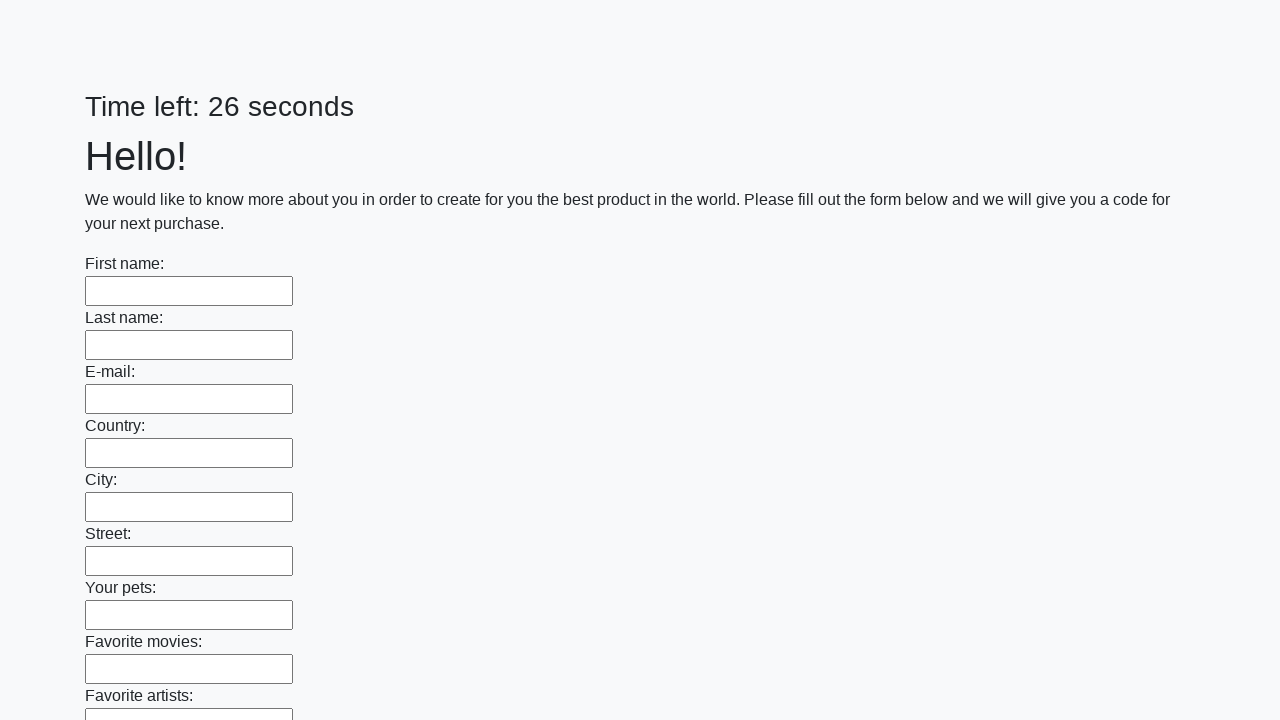

Filled input field with 'abc'
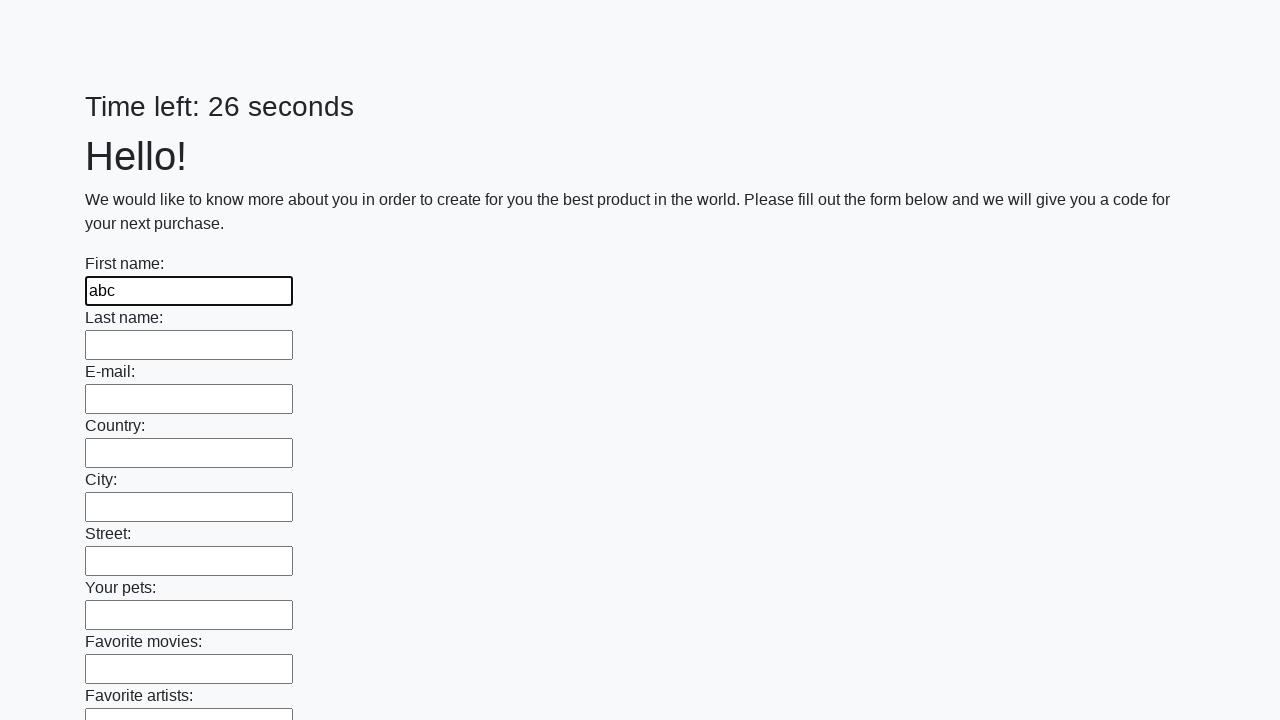

Filled input field with 'abc'
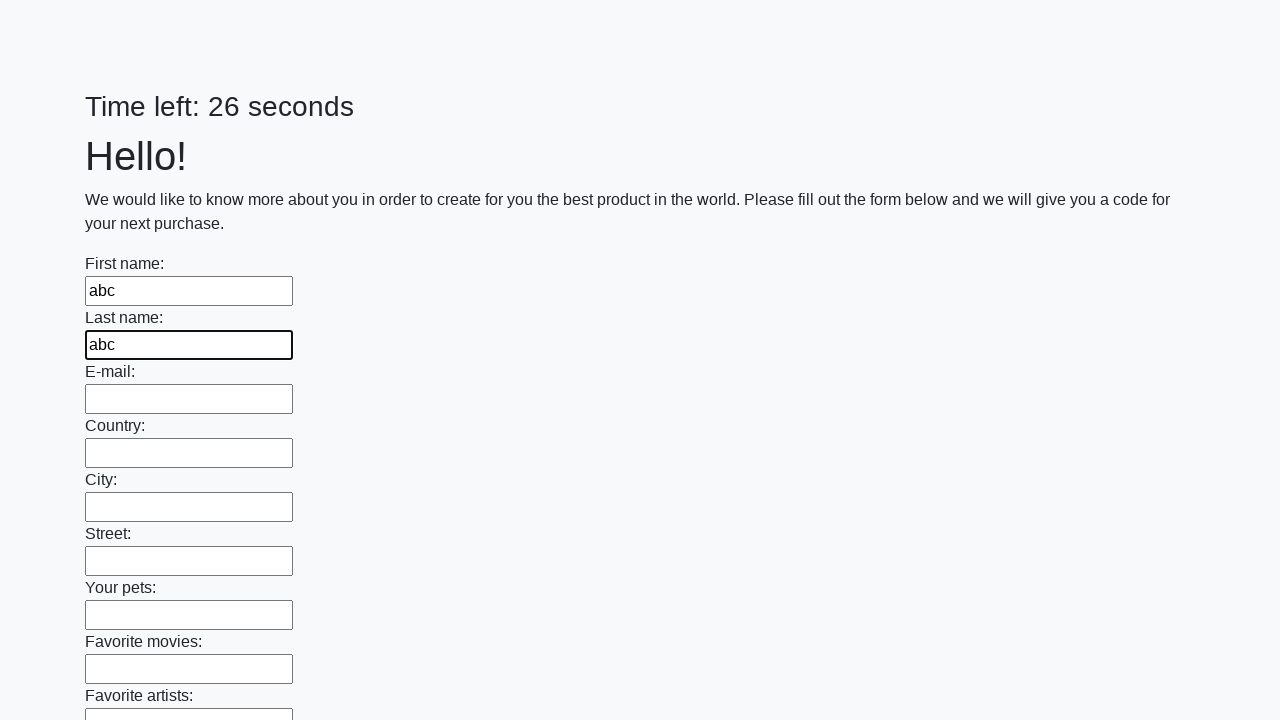

Filled input field with 'abc'
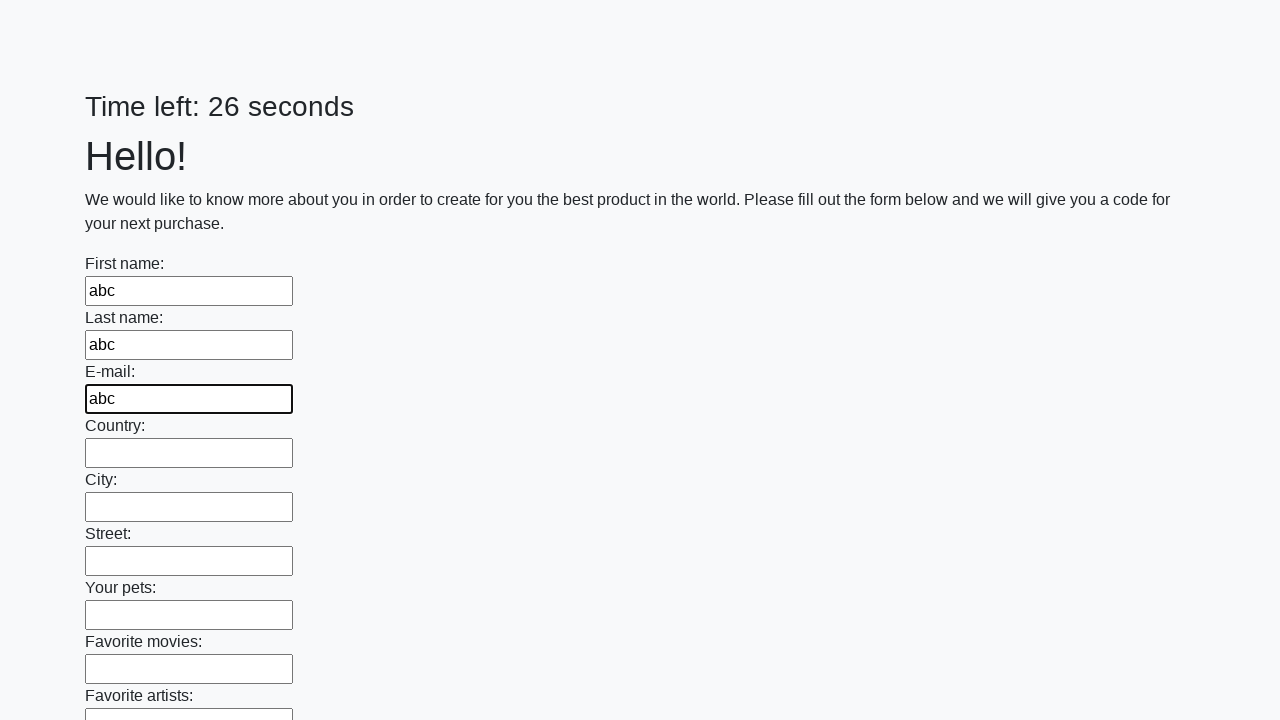

Filled input field with 'abc'
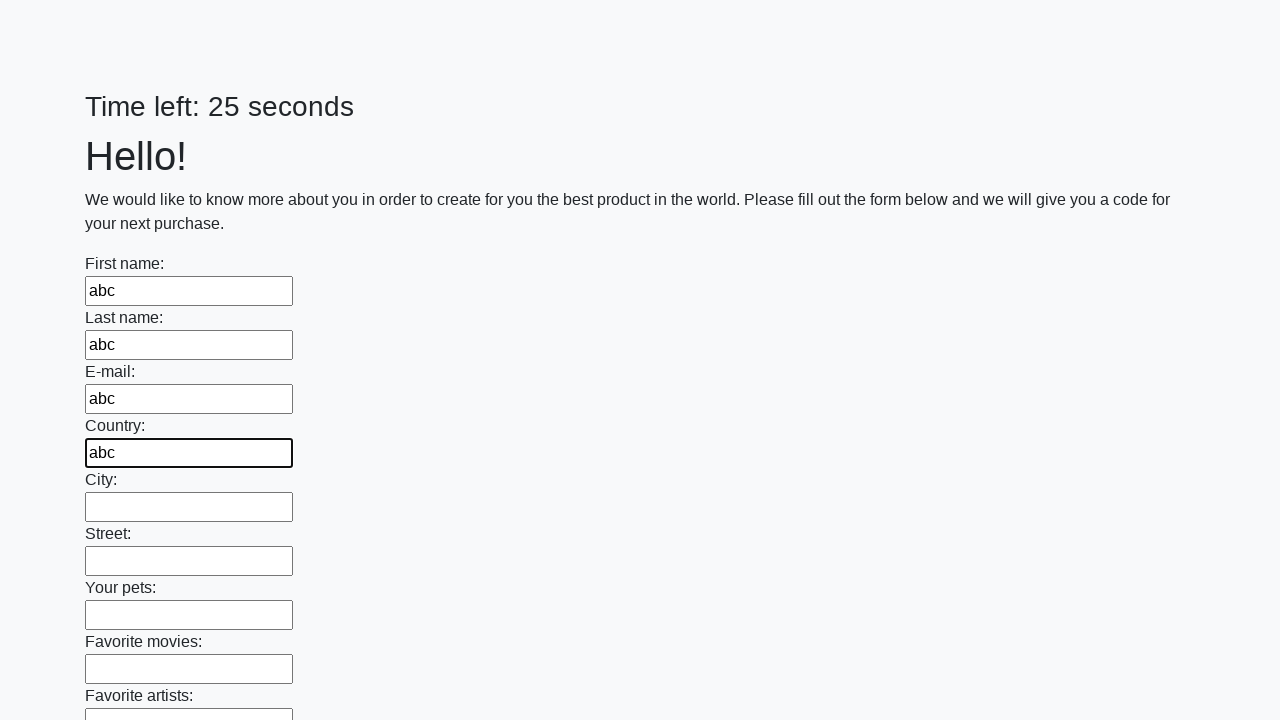

Filled input field with 'abc'
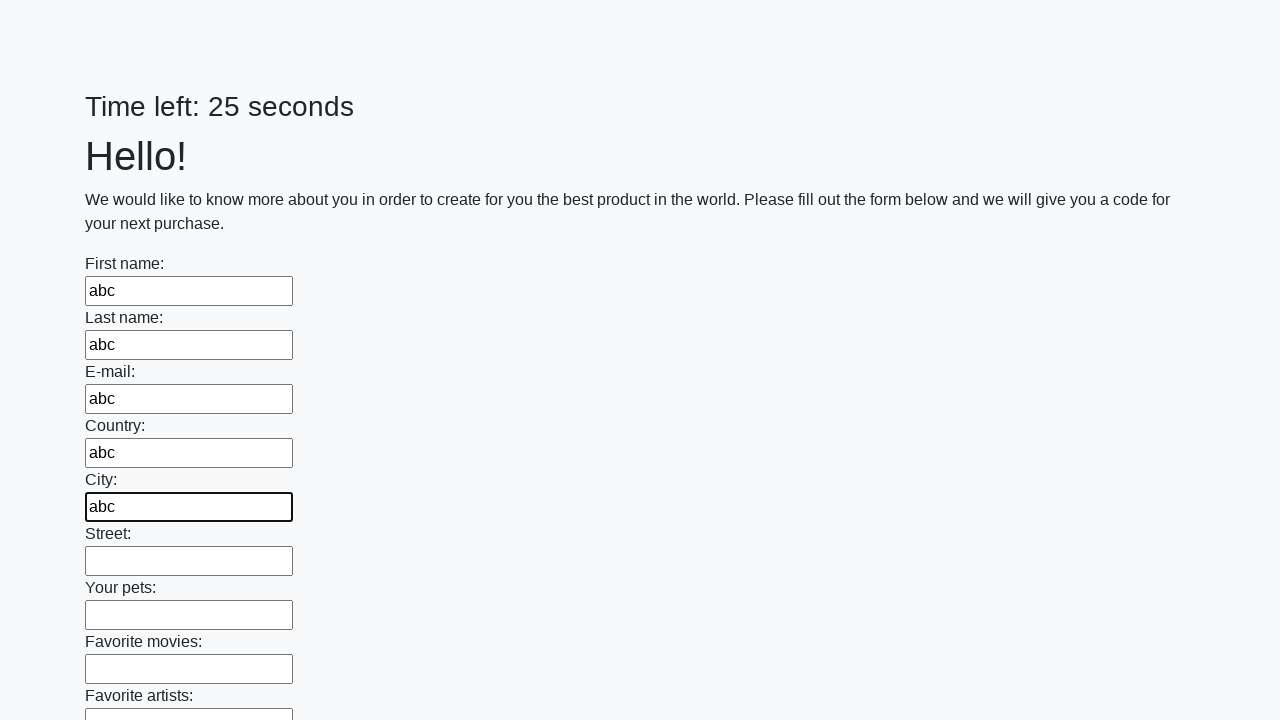

Filled input field with 'abc'
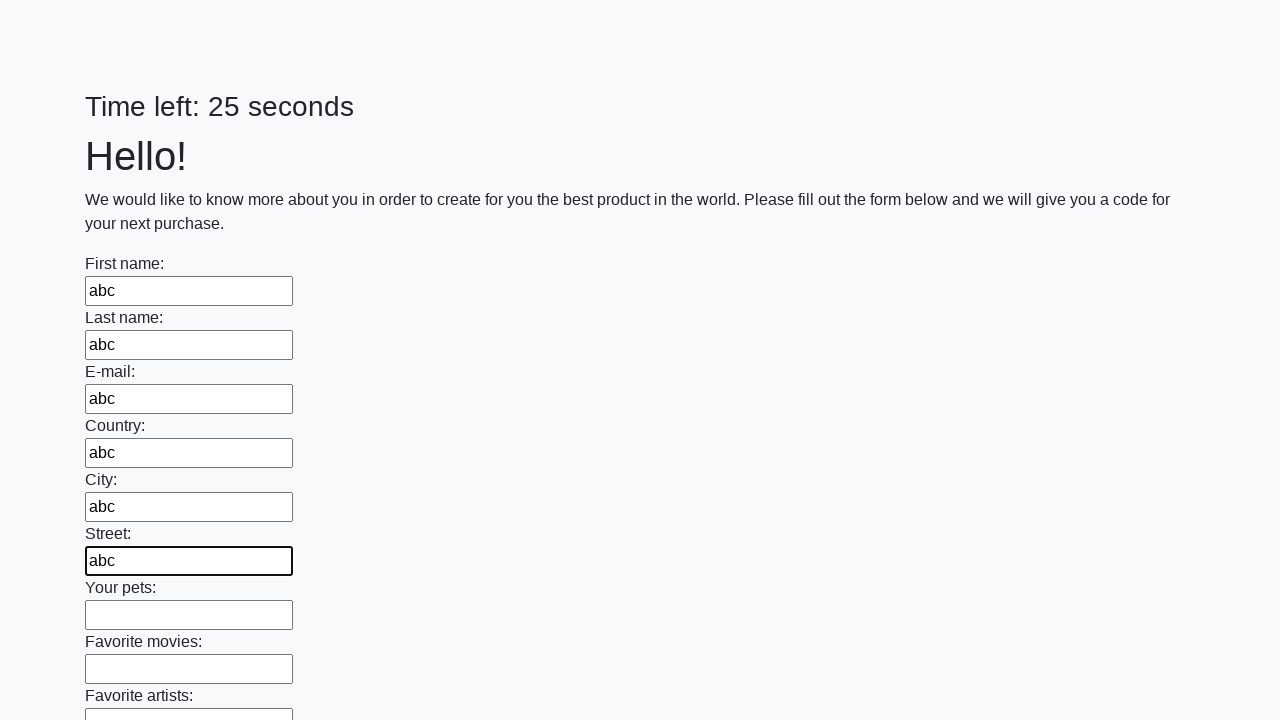

Filled input field with 'abc'
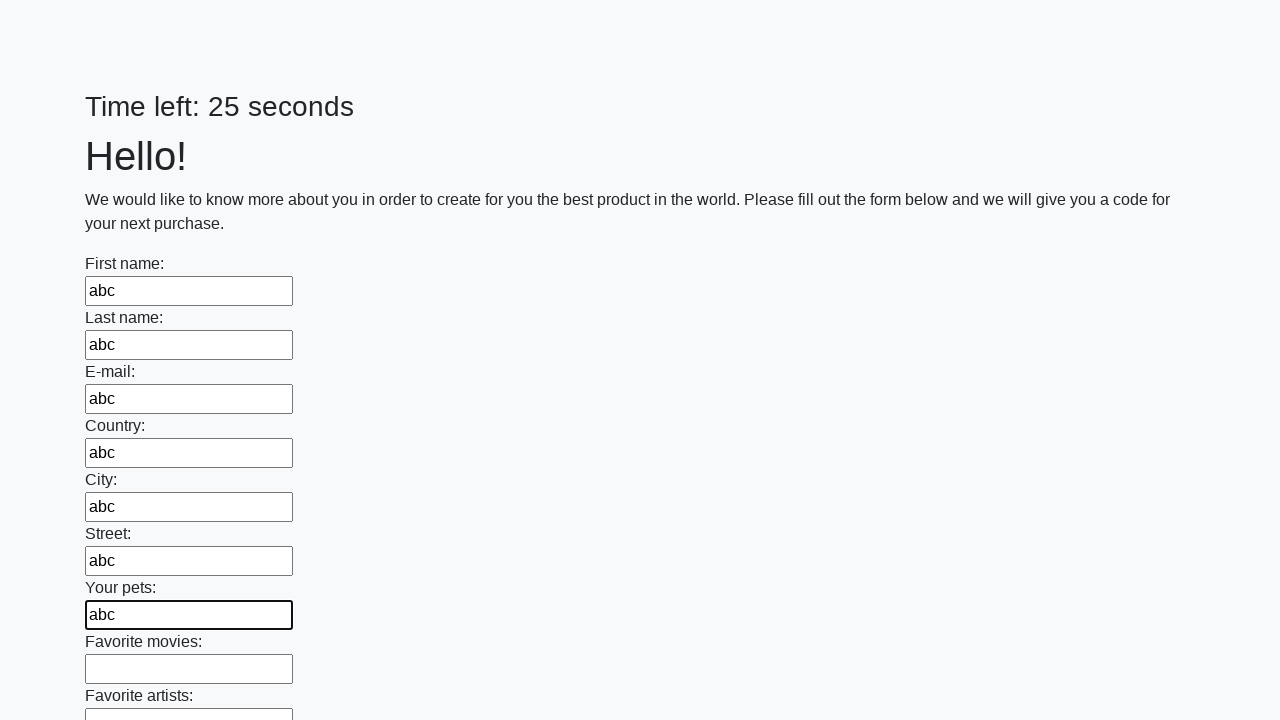

Filled input field with 'abc'
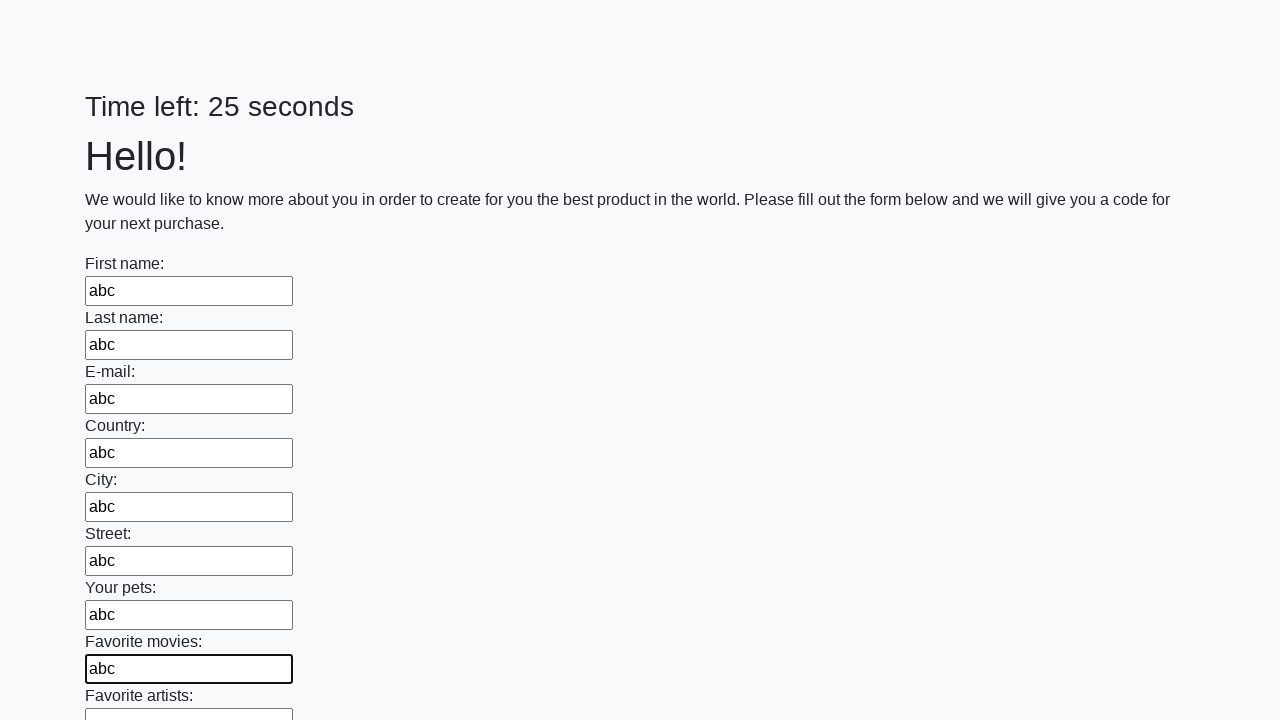

Filled input field with 'abc'
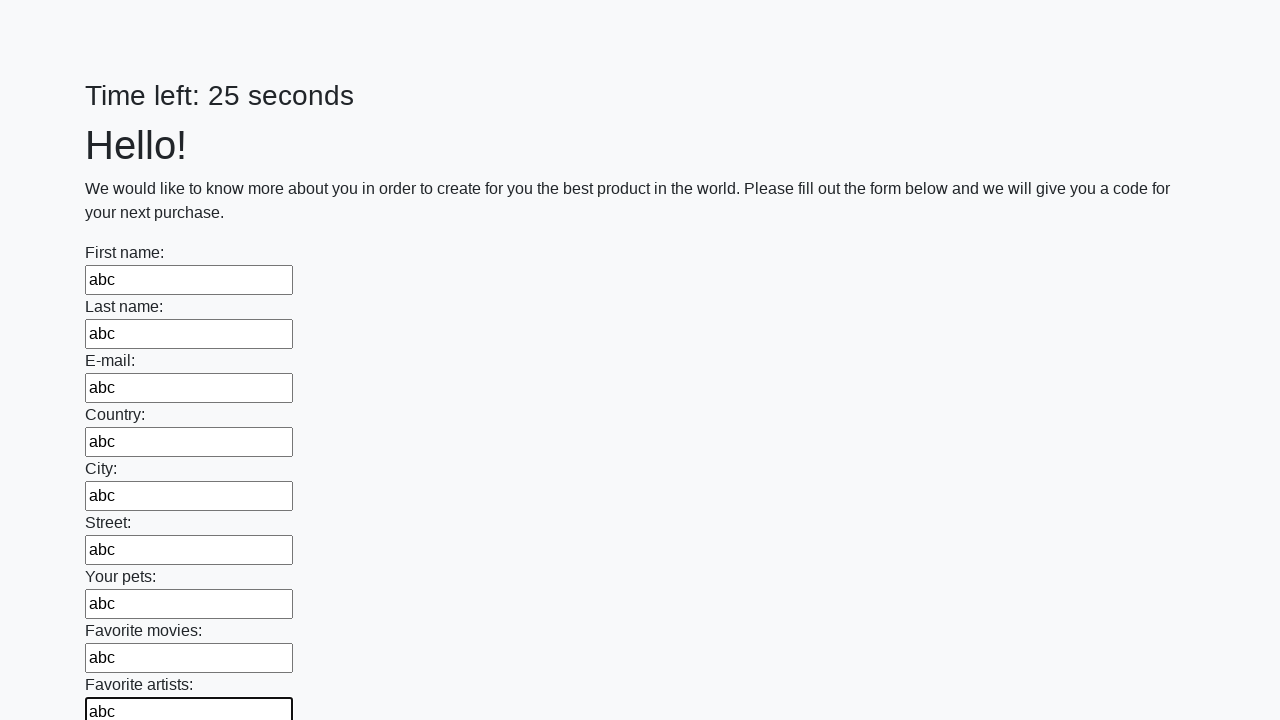

Filled input field with 'abc'
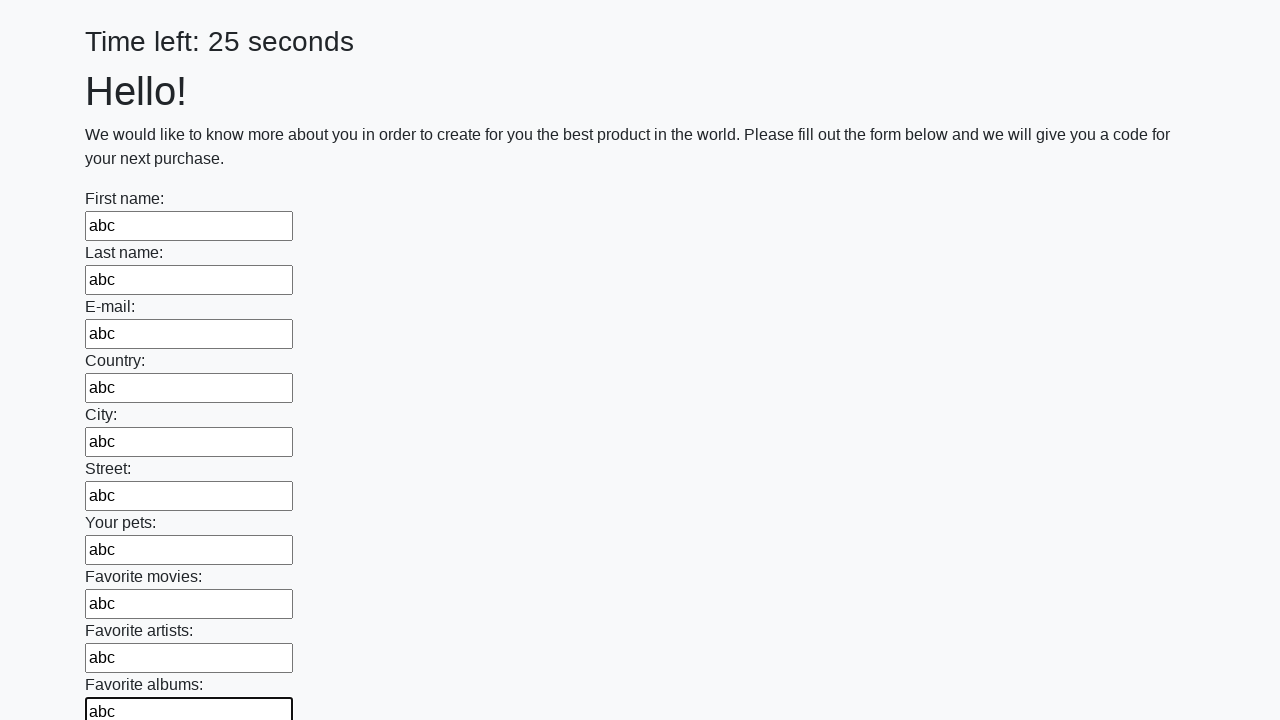

Filled input field with 'abc'
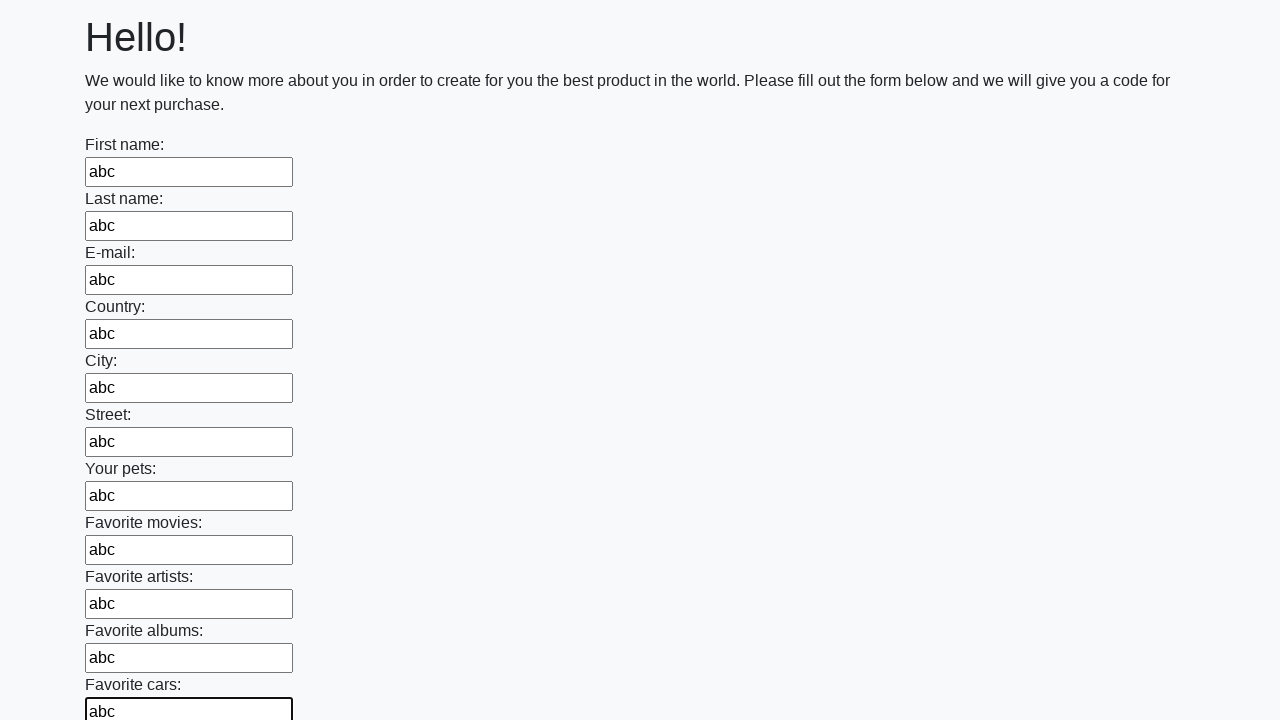

Filled input field with 'abc'
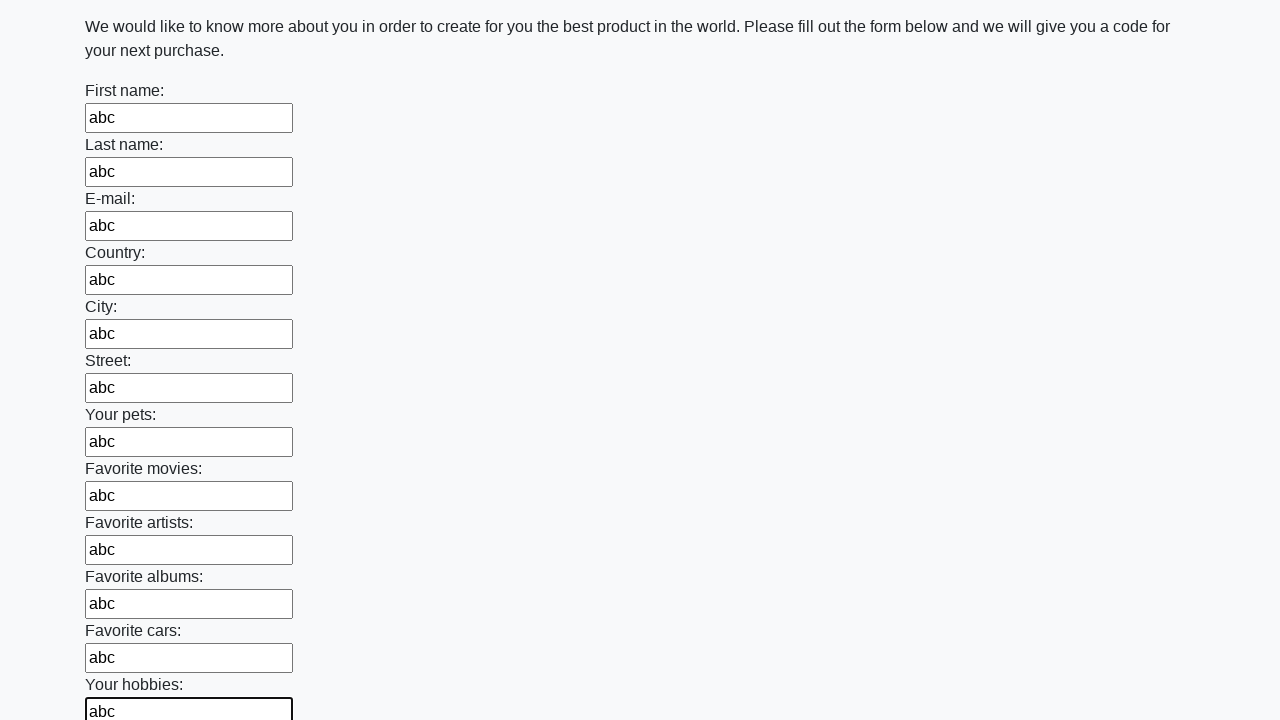

Filled input field with 'abc'
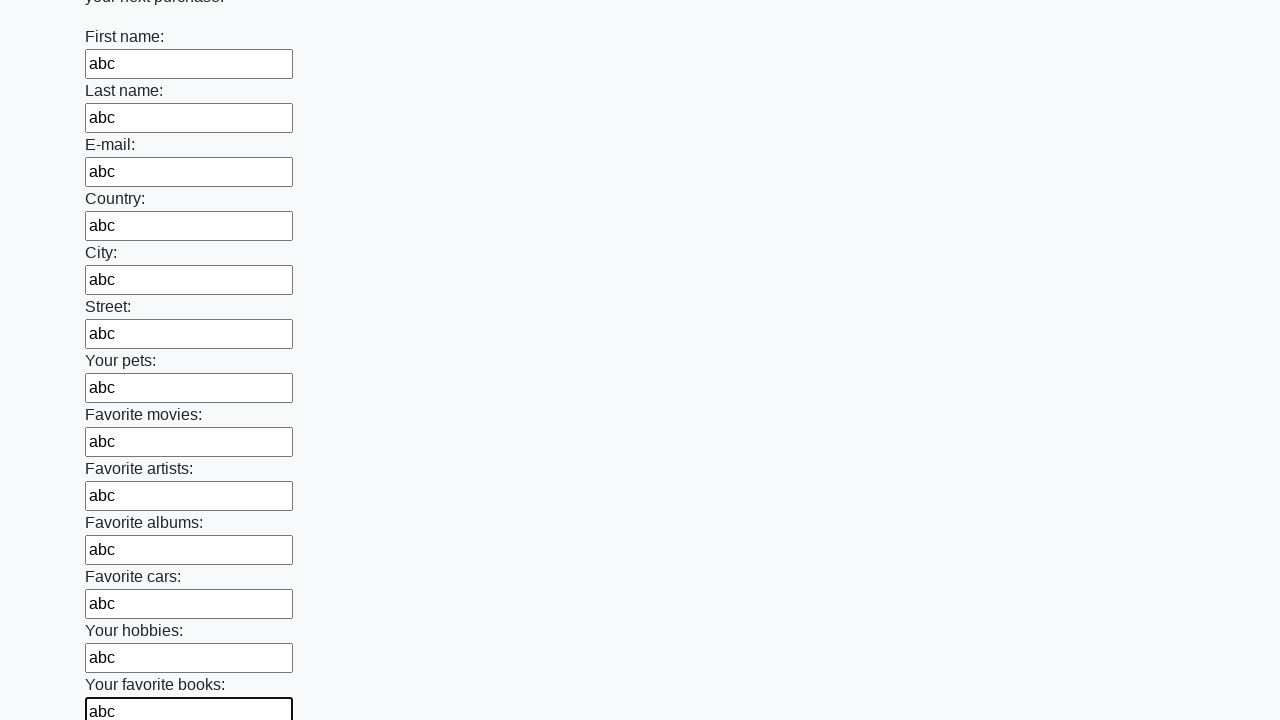

Filled input field with 'abc'
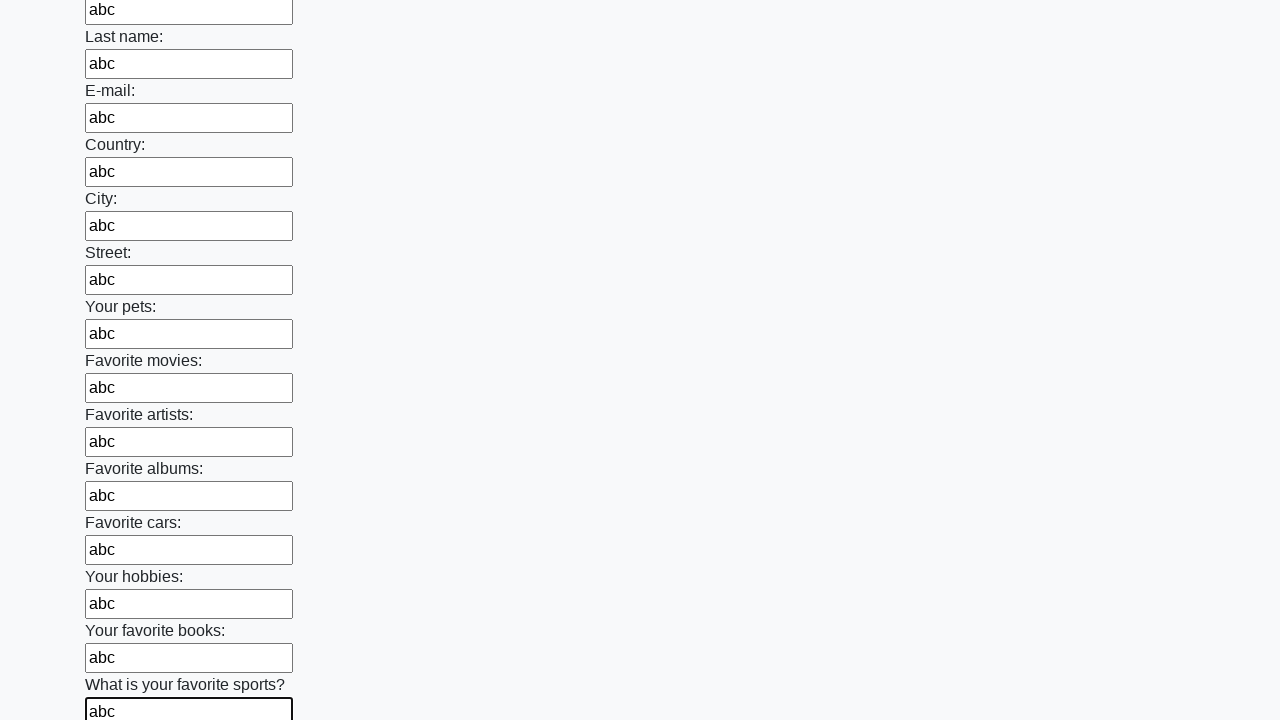

Filled input field with 'abc'
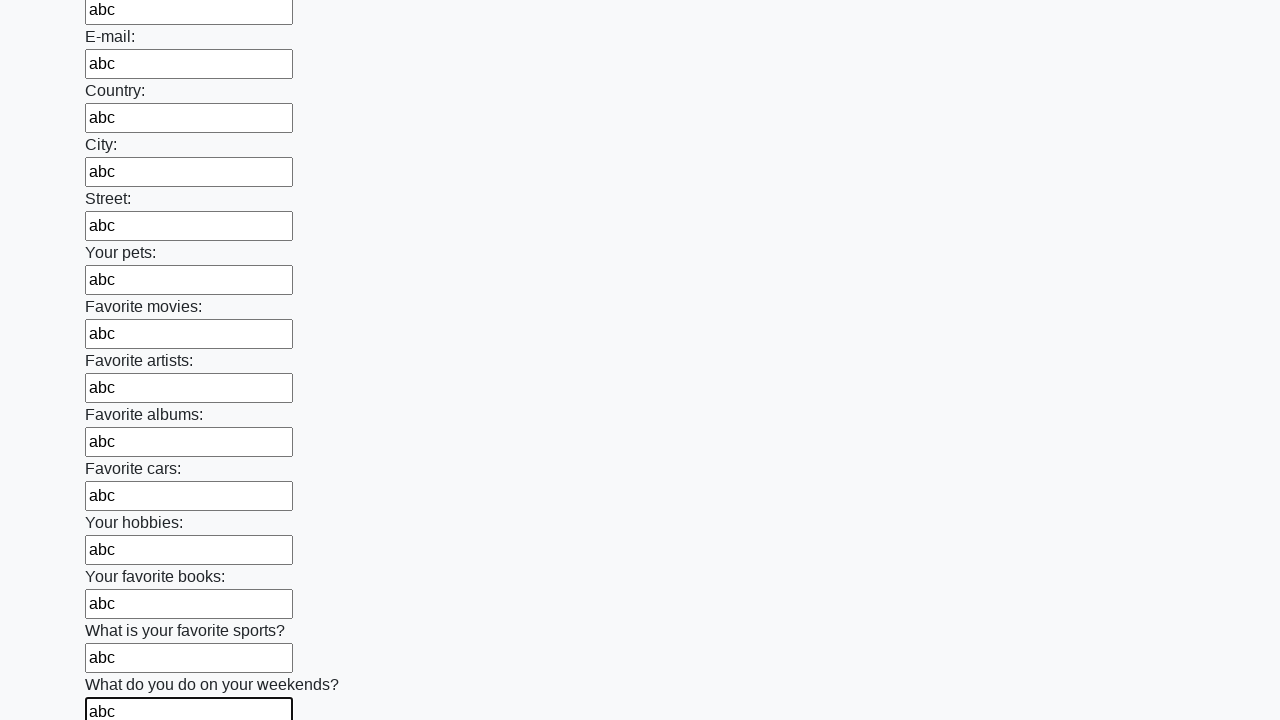

Filled input field with 'abc'
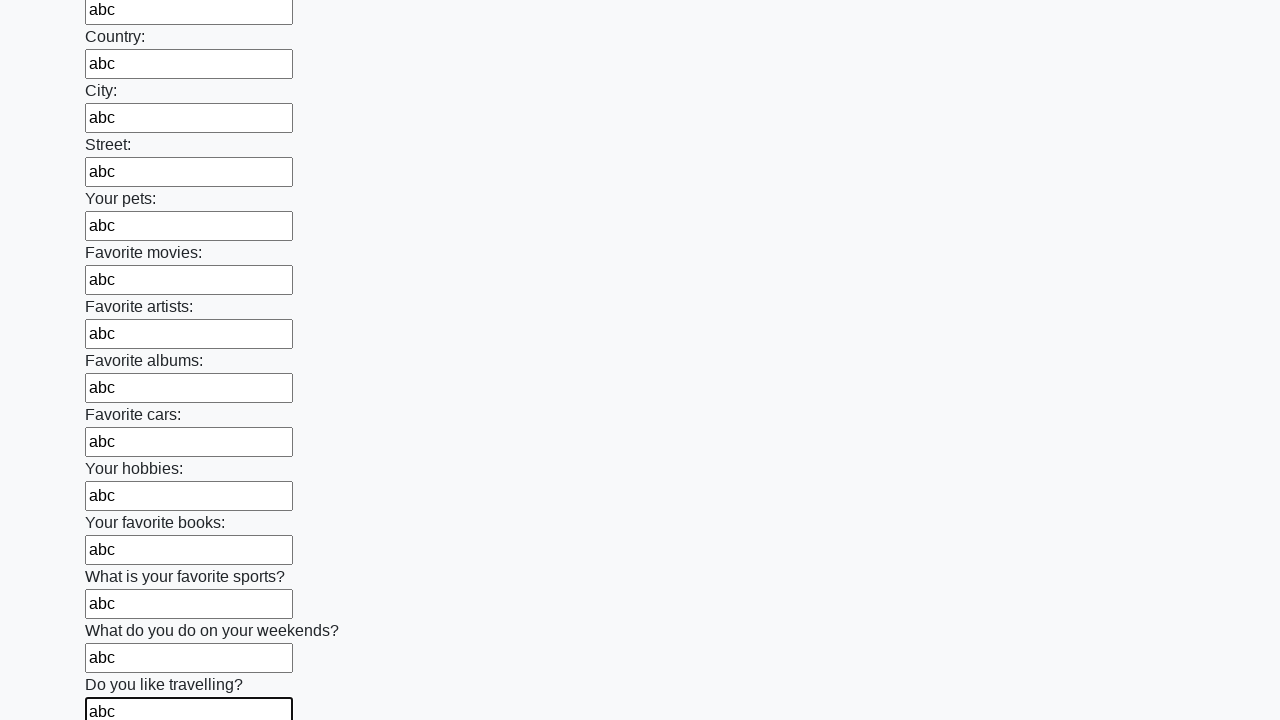

Filled input field with 'abc'
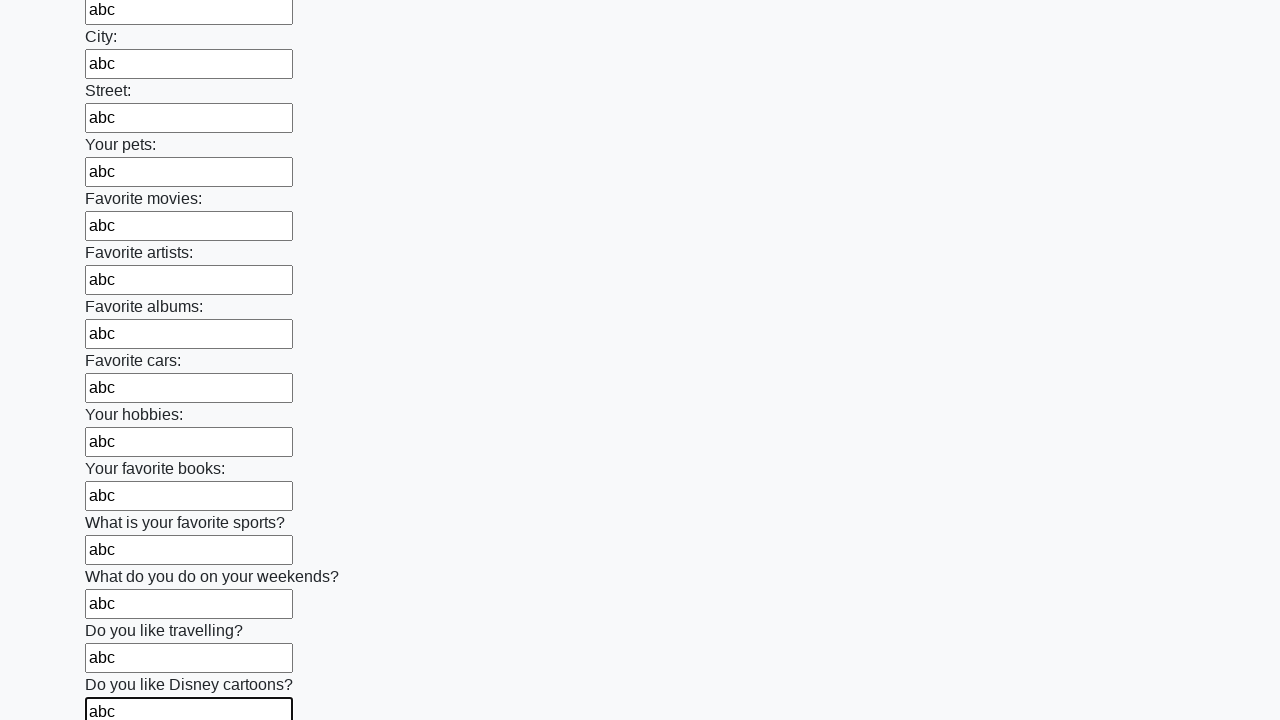

Filled input field with 'abc'
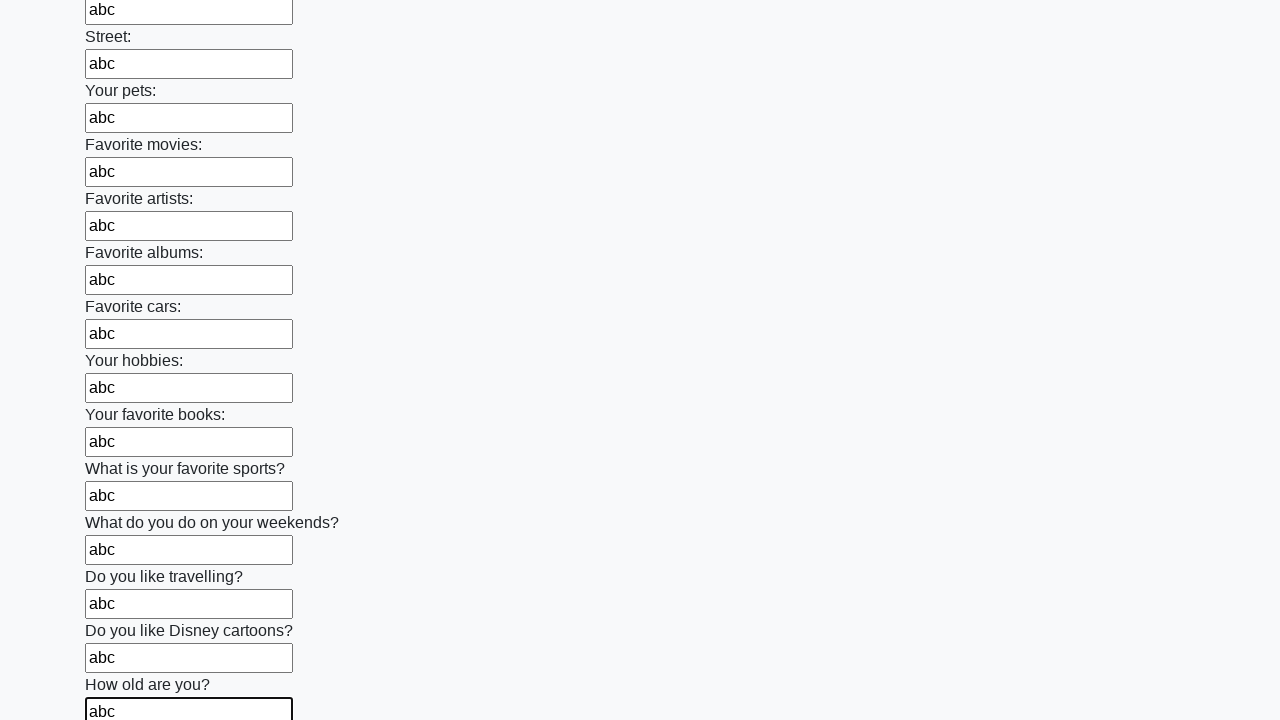

Filled input field with 'abc'
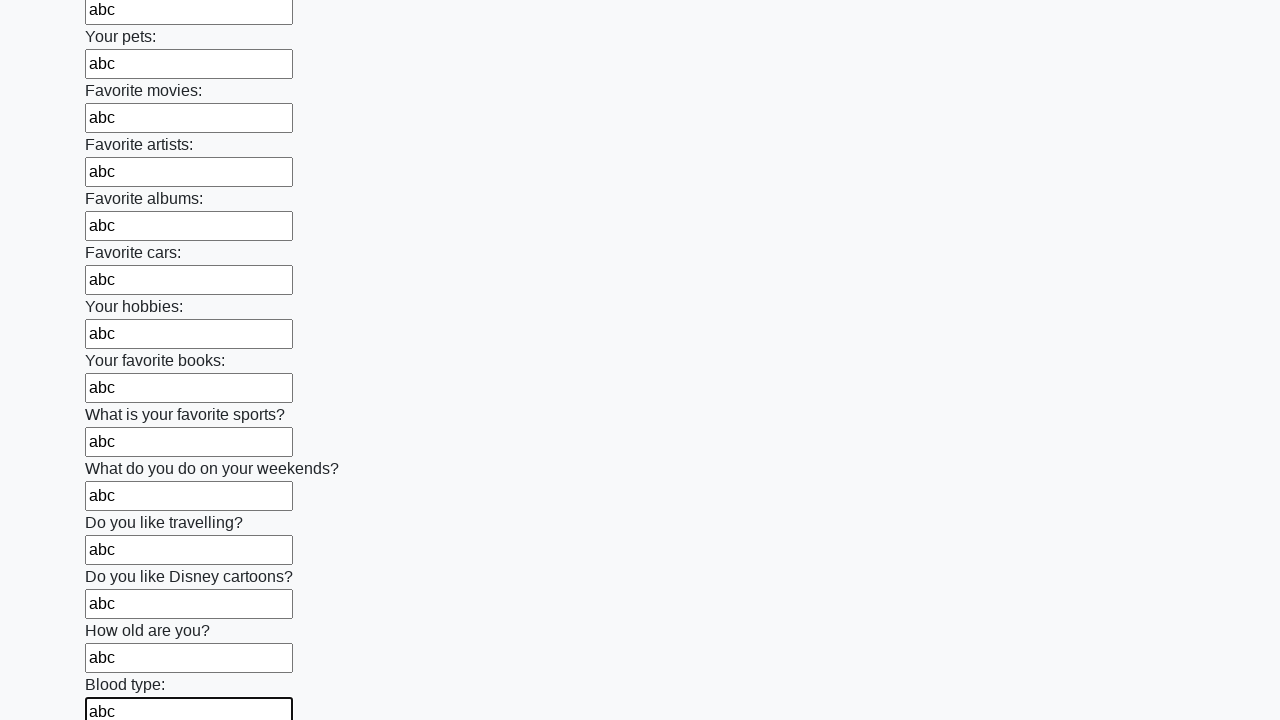

Filled input field with 'abc'
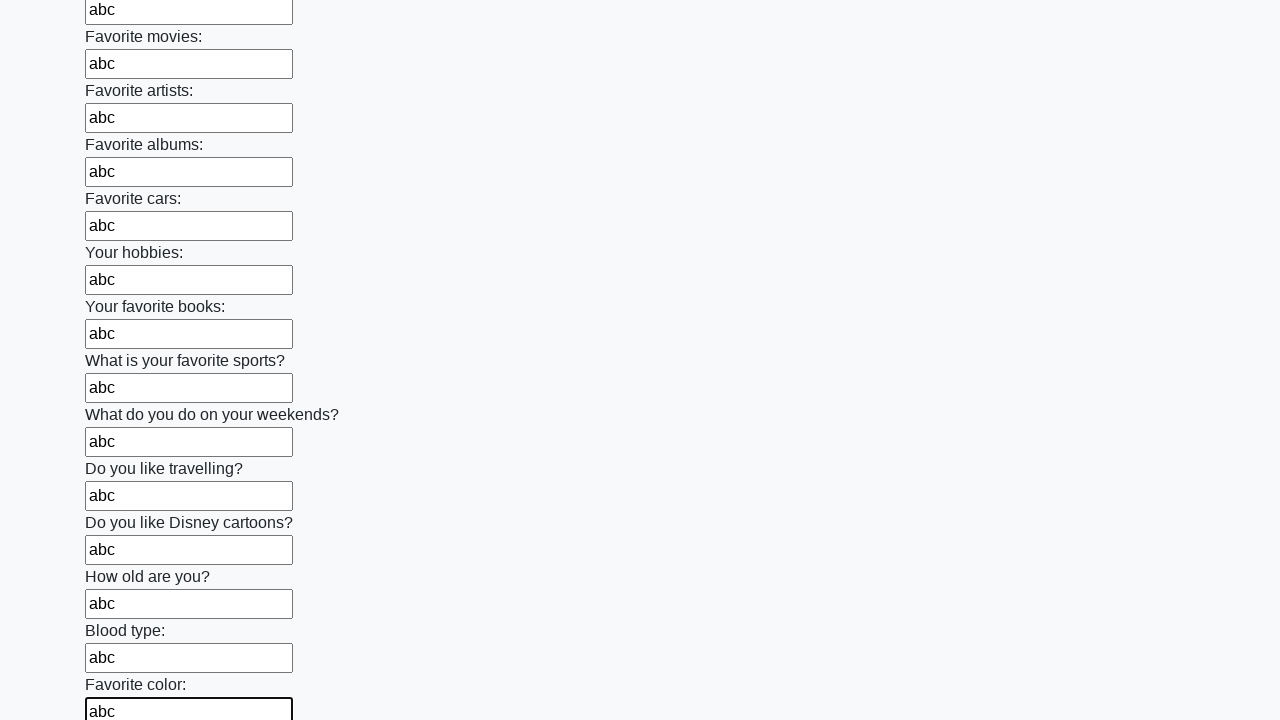

Filled input field with 'abc'
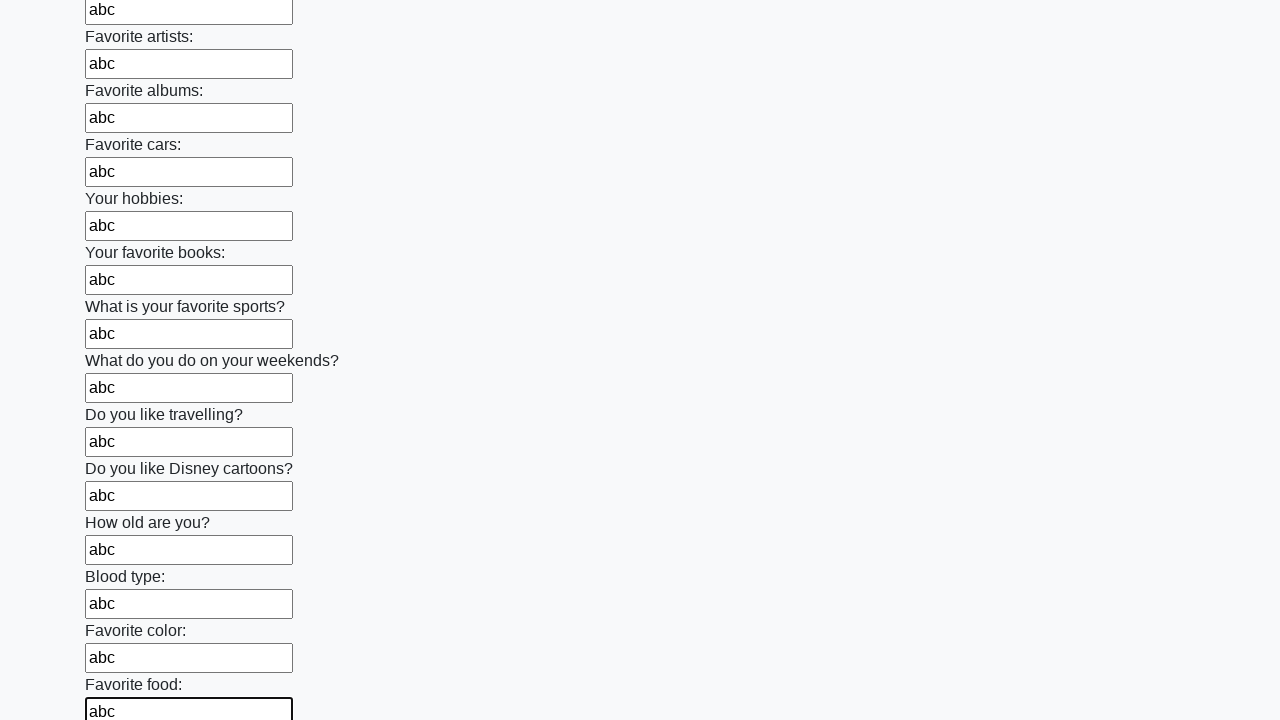

Filled input field with 'abc'
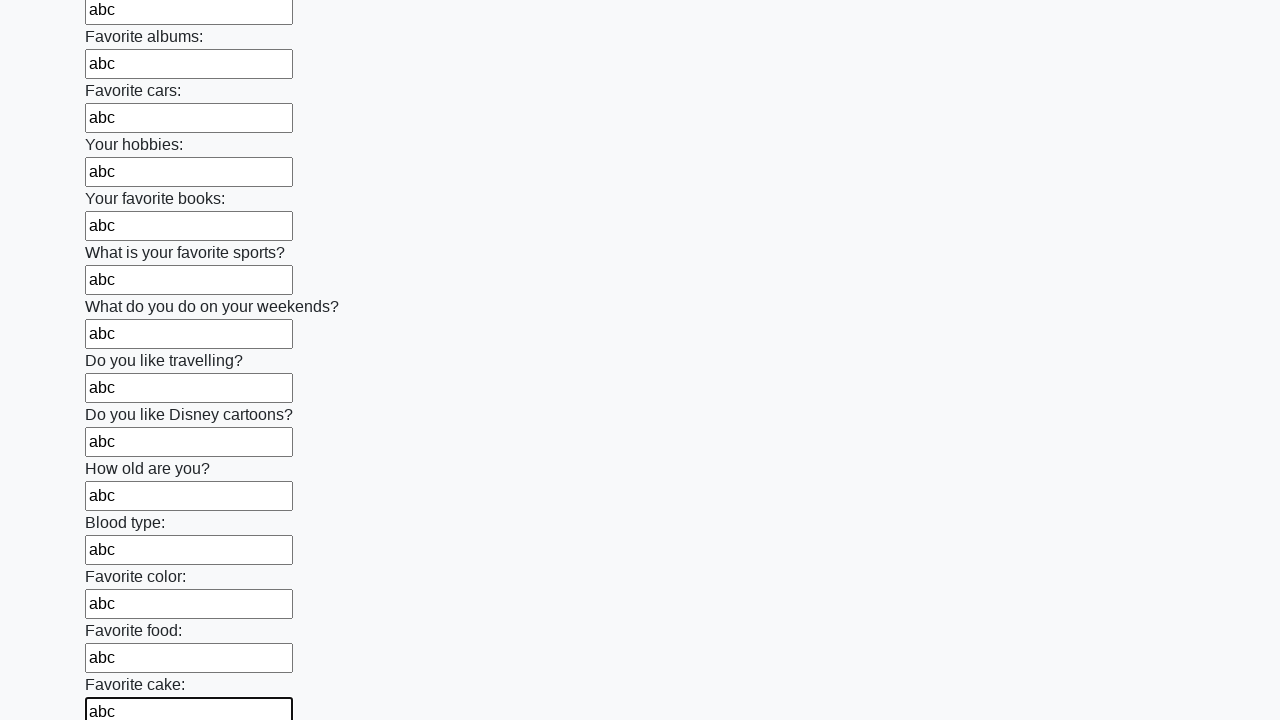

Filled input field with 'abc'
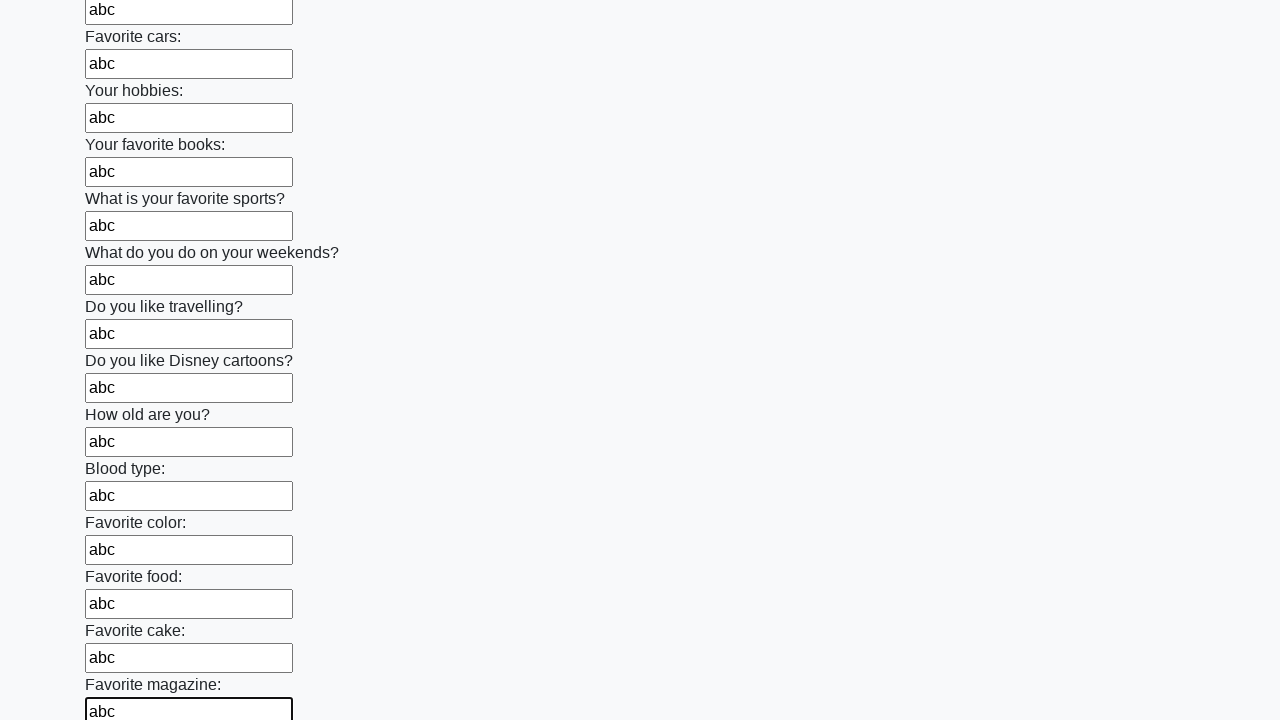

Filled input field with 'abc'
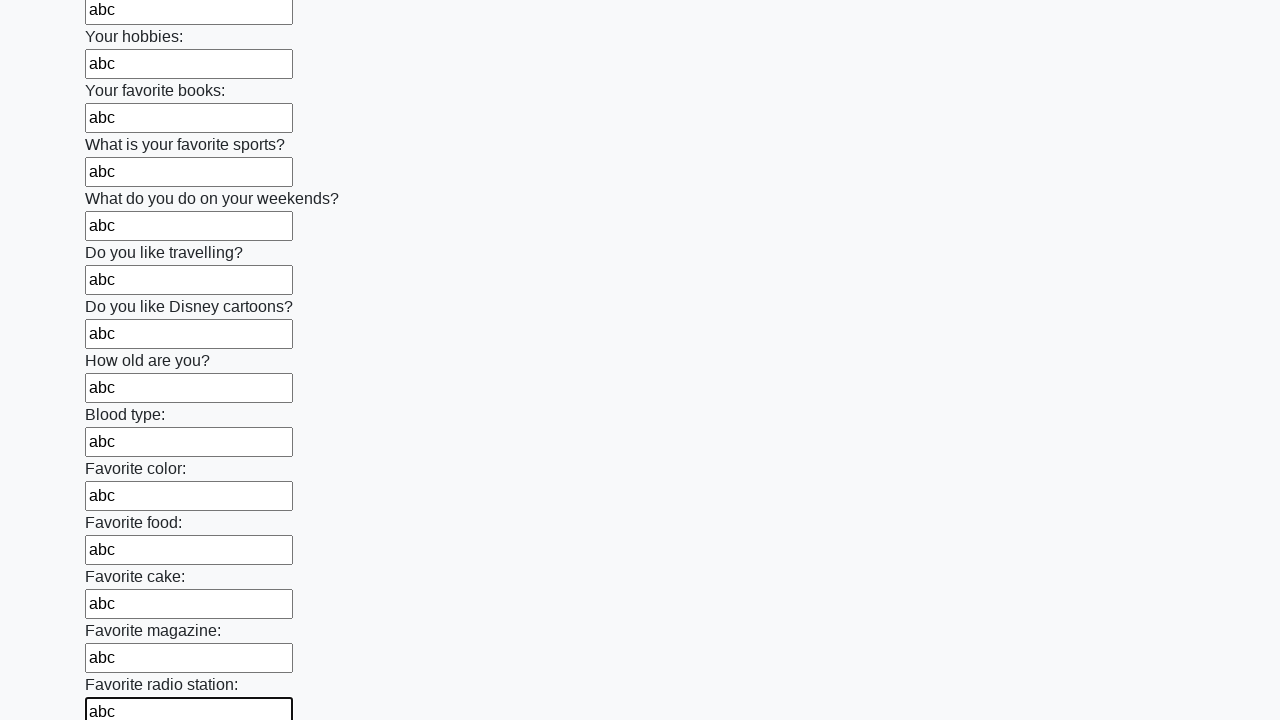

Filled input field with 'abc'
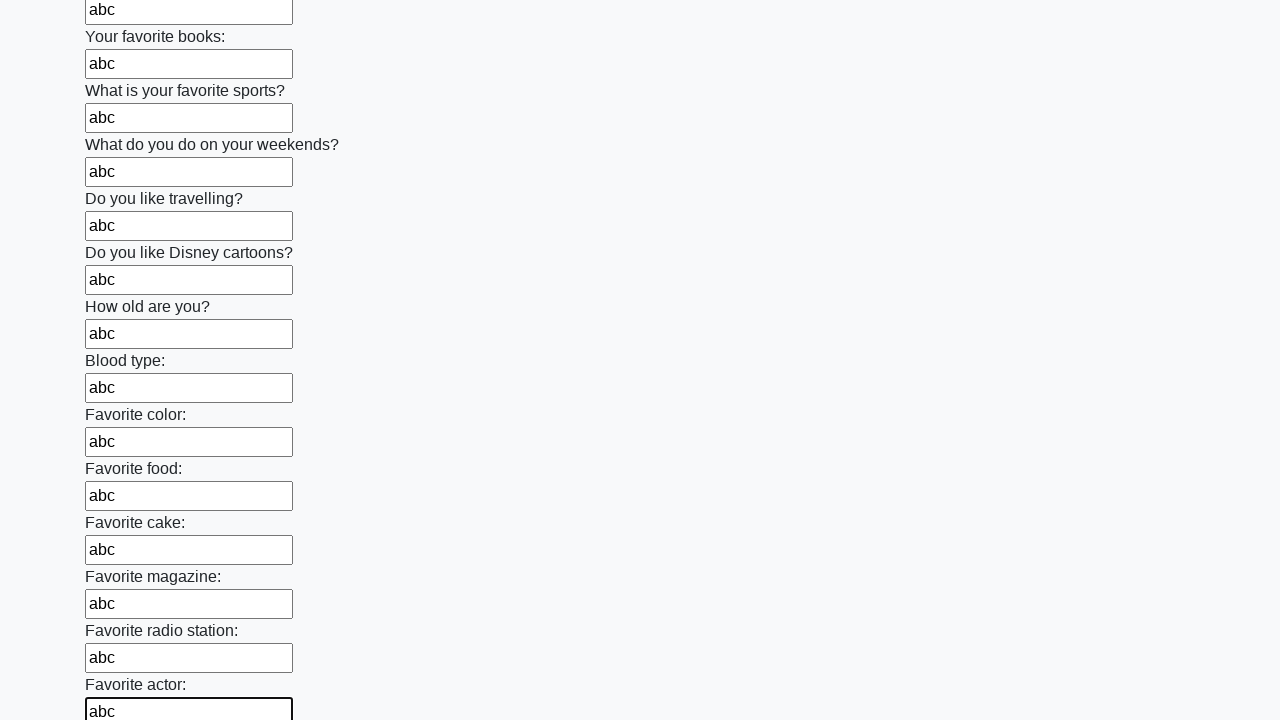

Filled input field with 'abc'
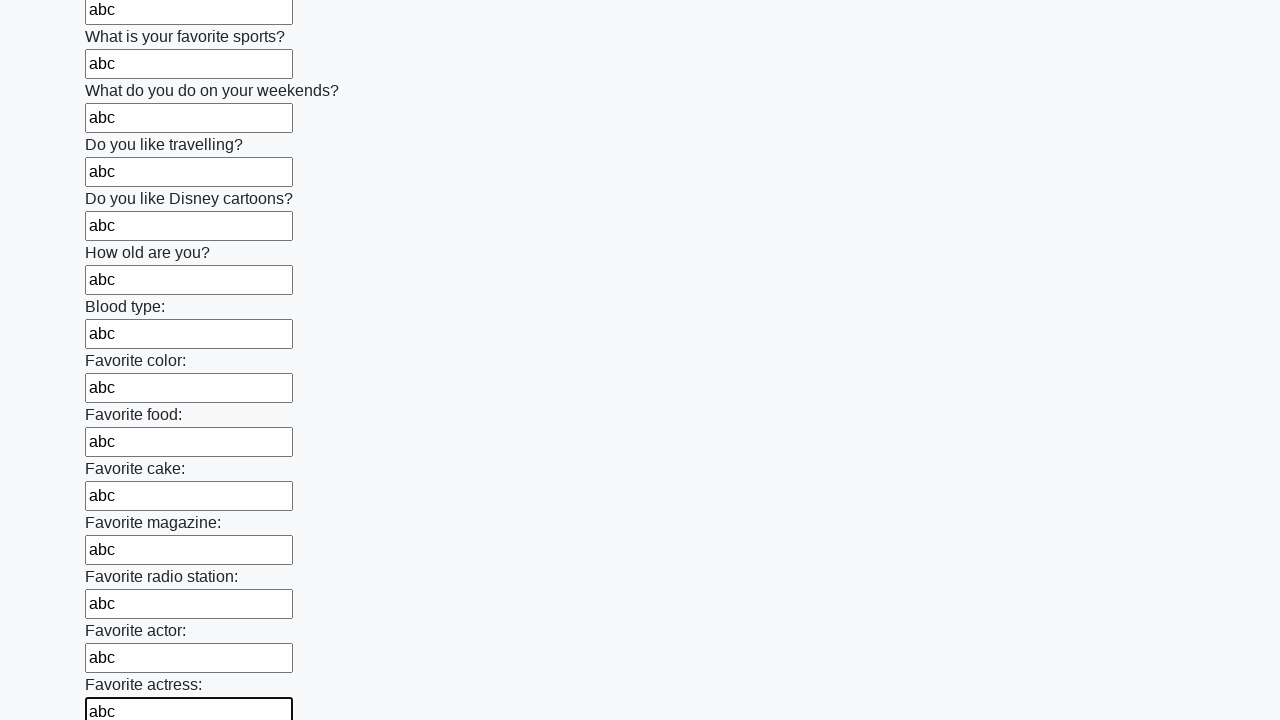

Filled input field with 'abc'
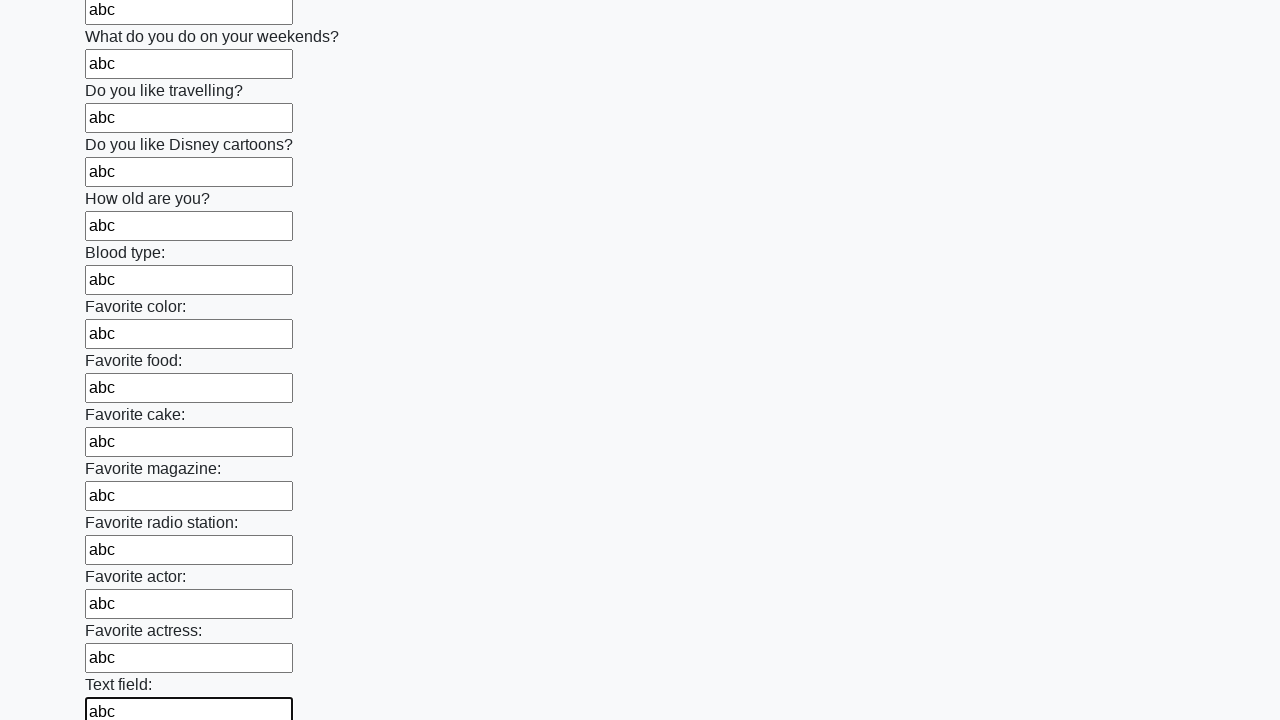

Filled input field with 'abc'
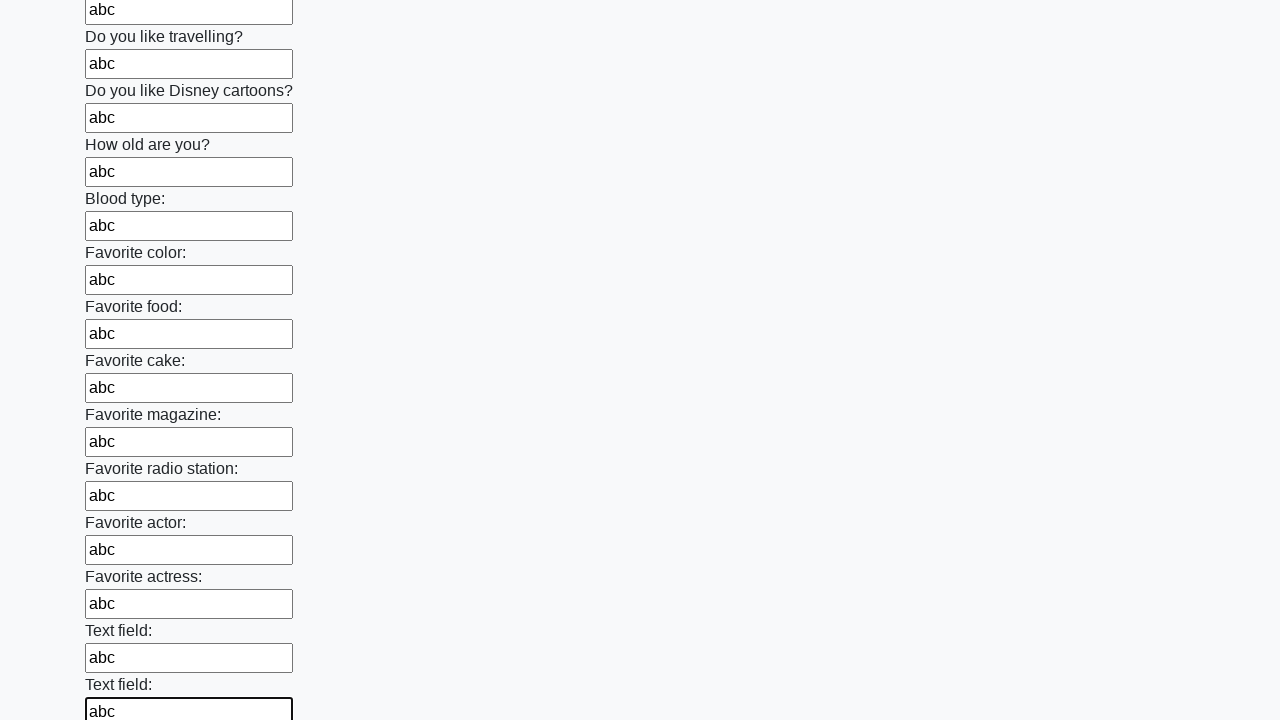

Filled input field with 'abc'
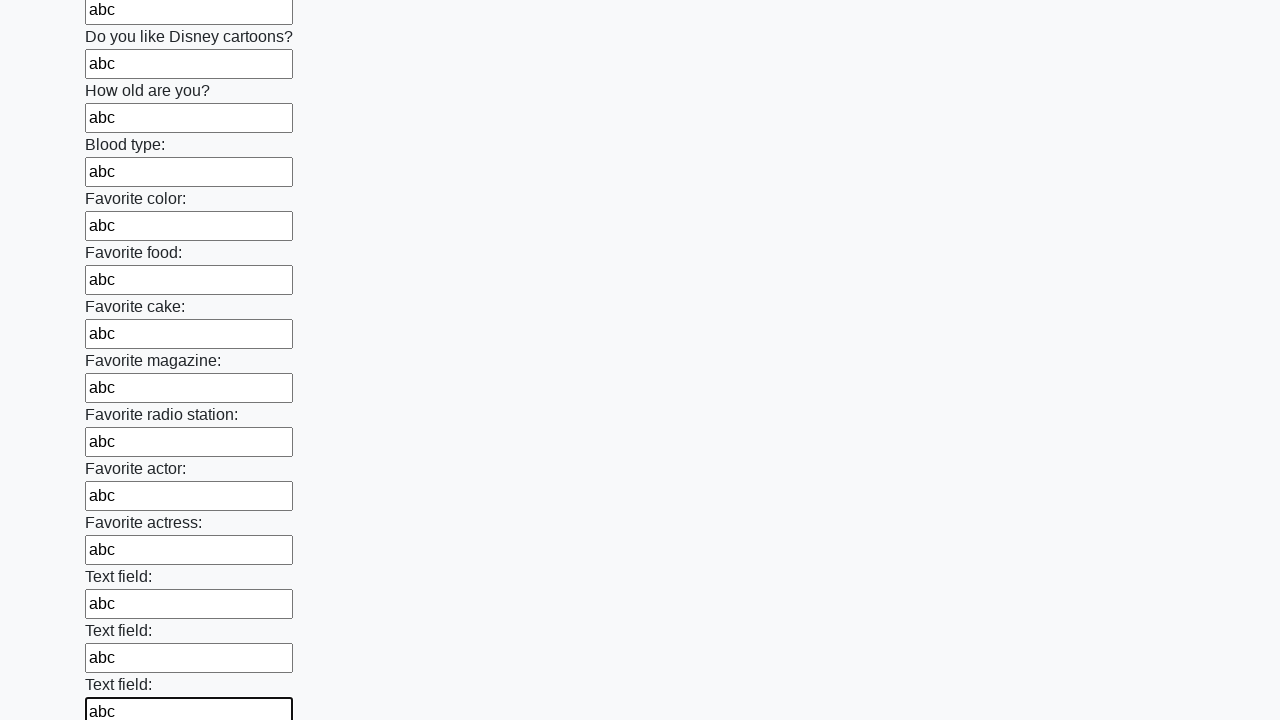

Filled input field with 'abc'
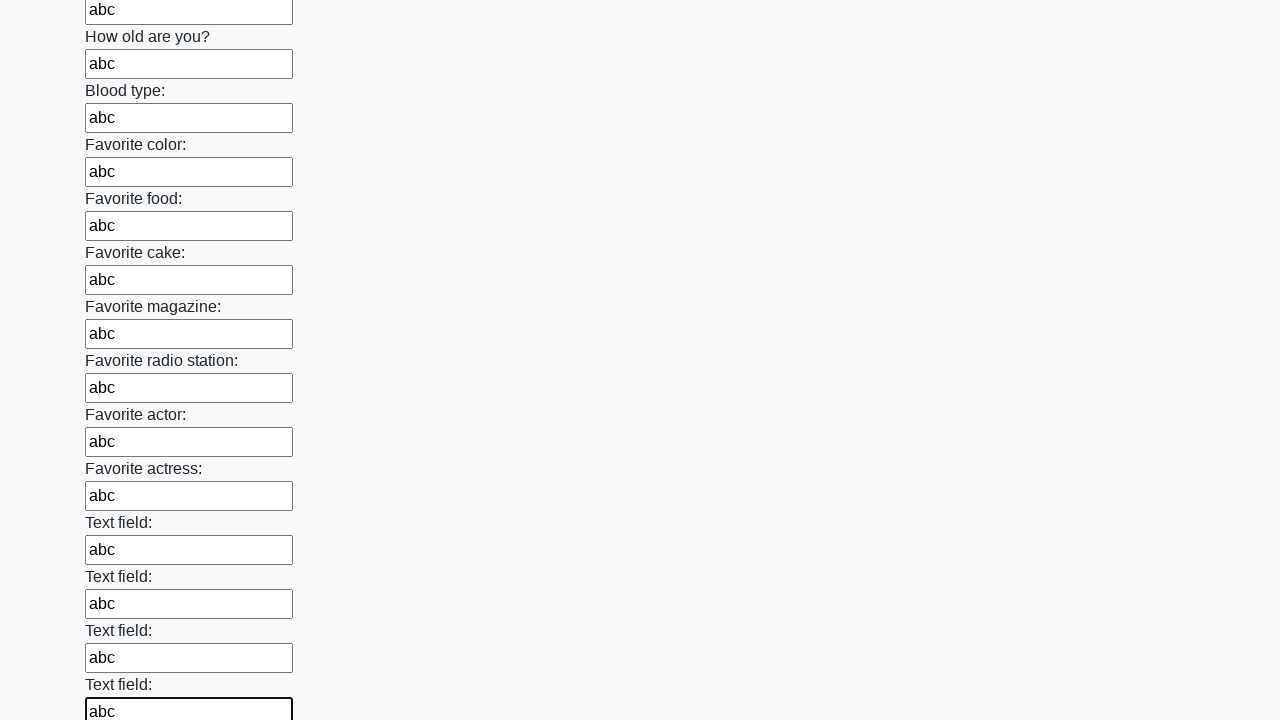

Filled input field with 'abc'
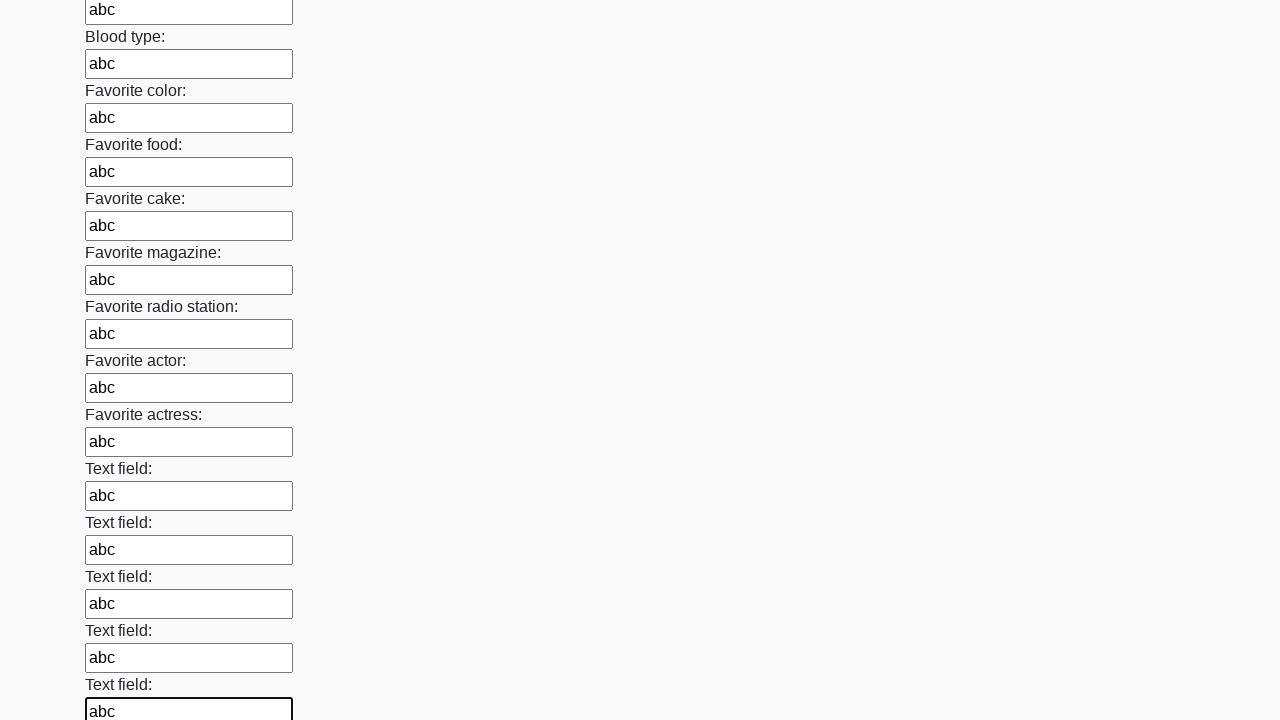

Filled input field with 'abc'
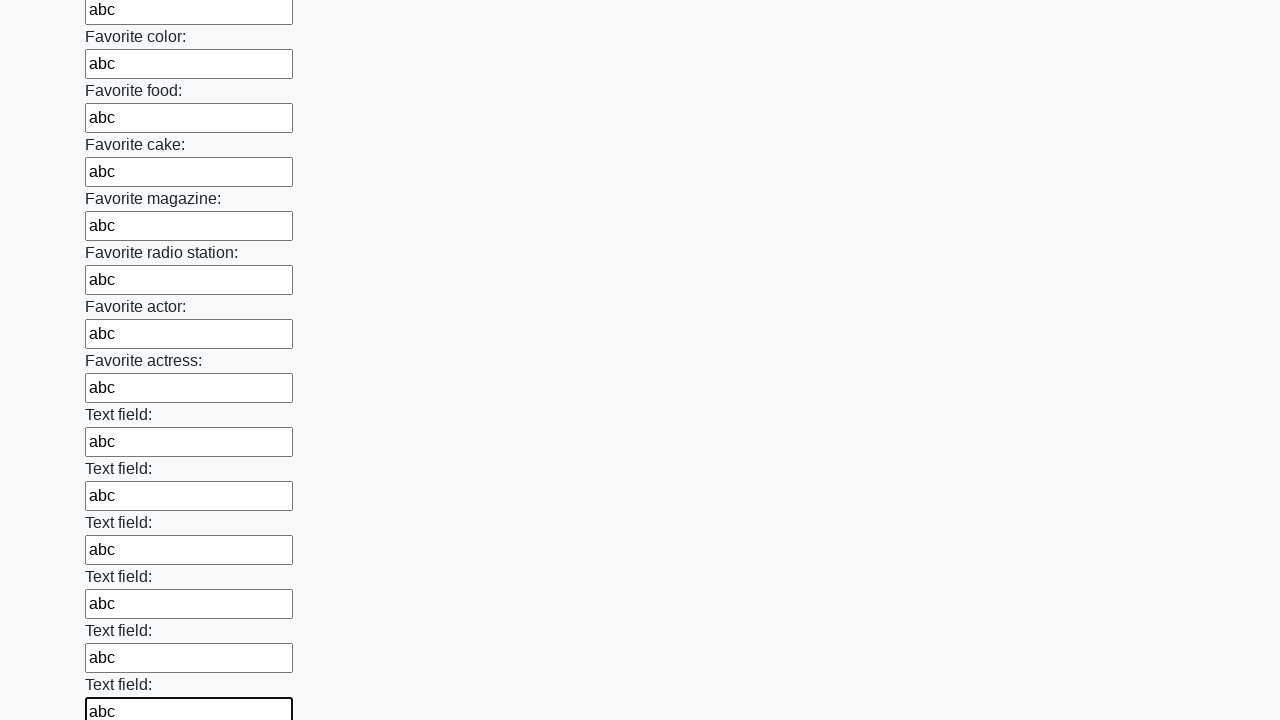

Filled input field with 'abc'
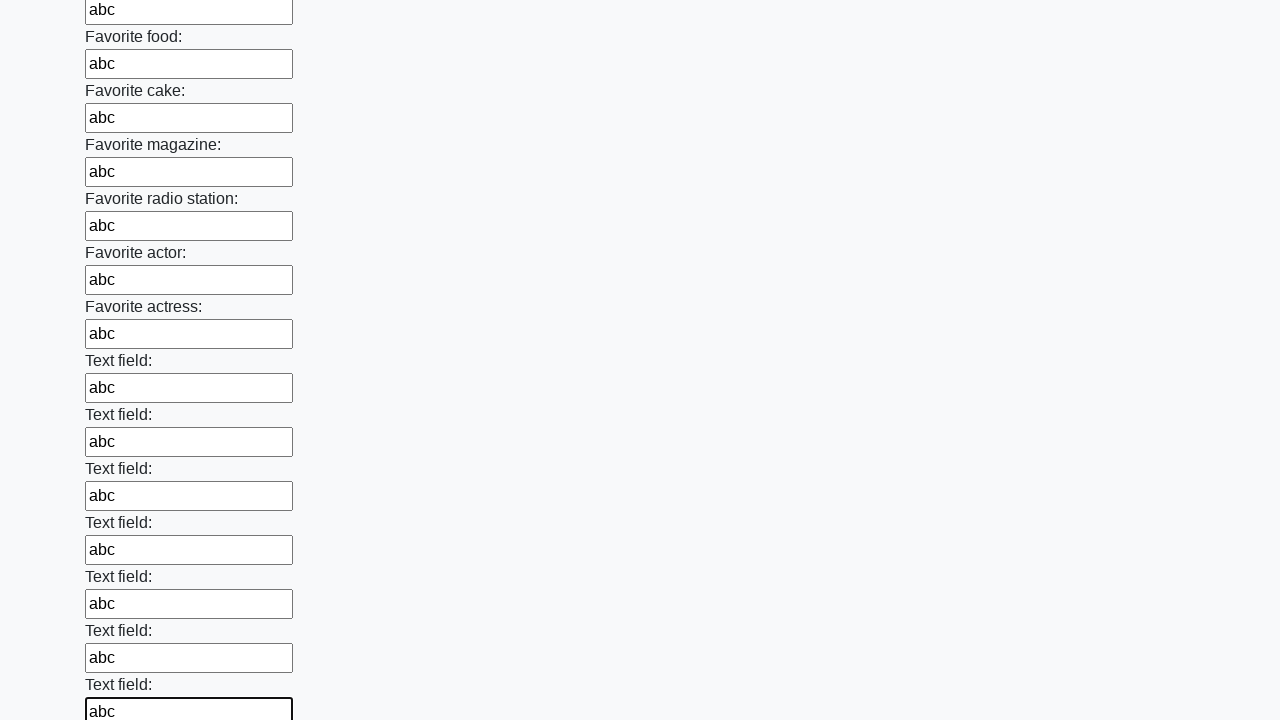

Filled input field with 'abc'
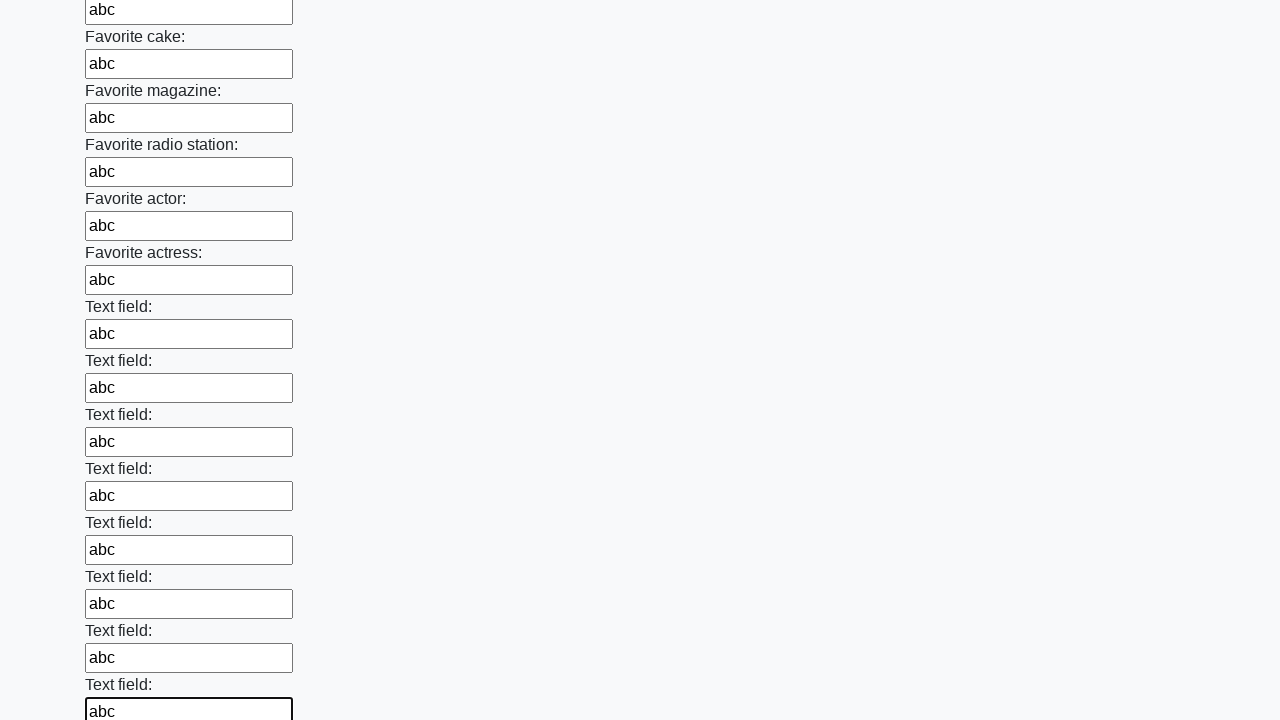

Filled input field with 'abc'
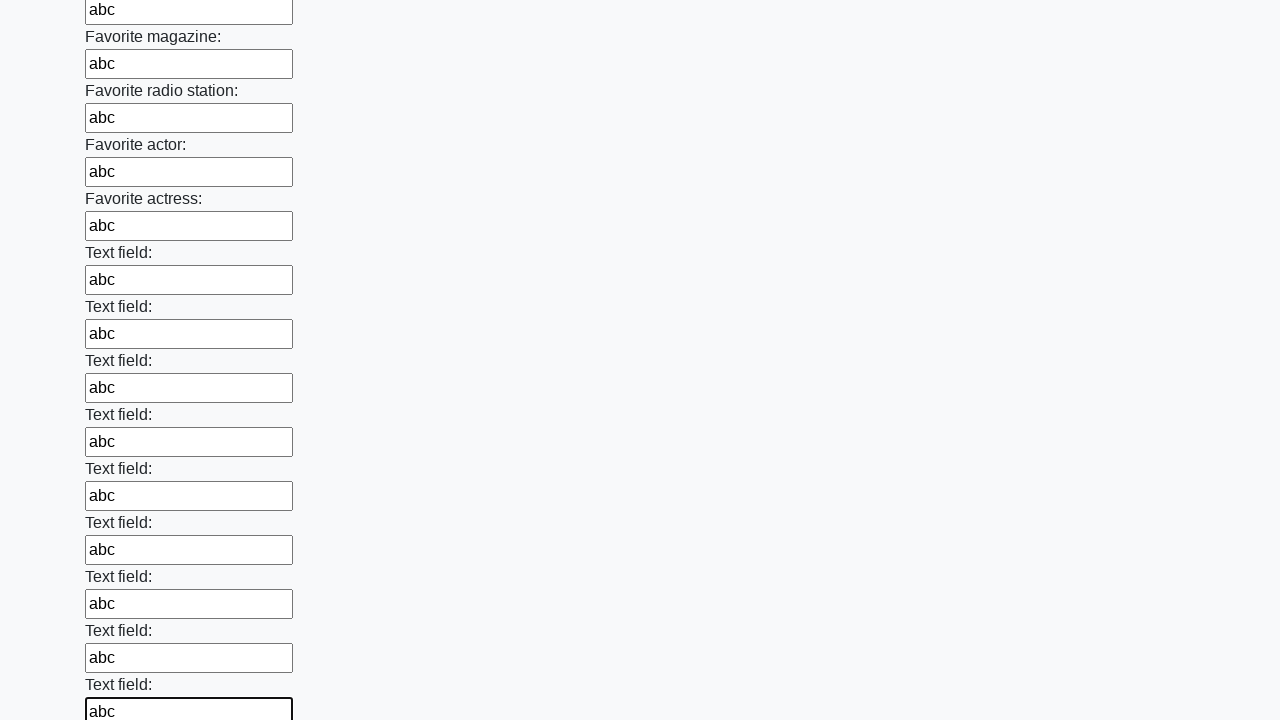

Filled input field with 'abc'
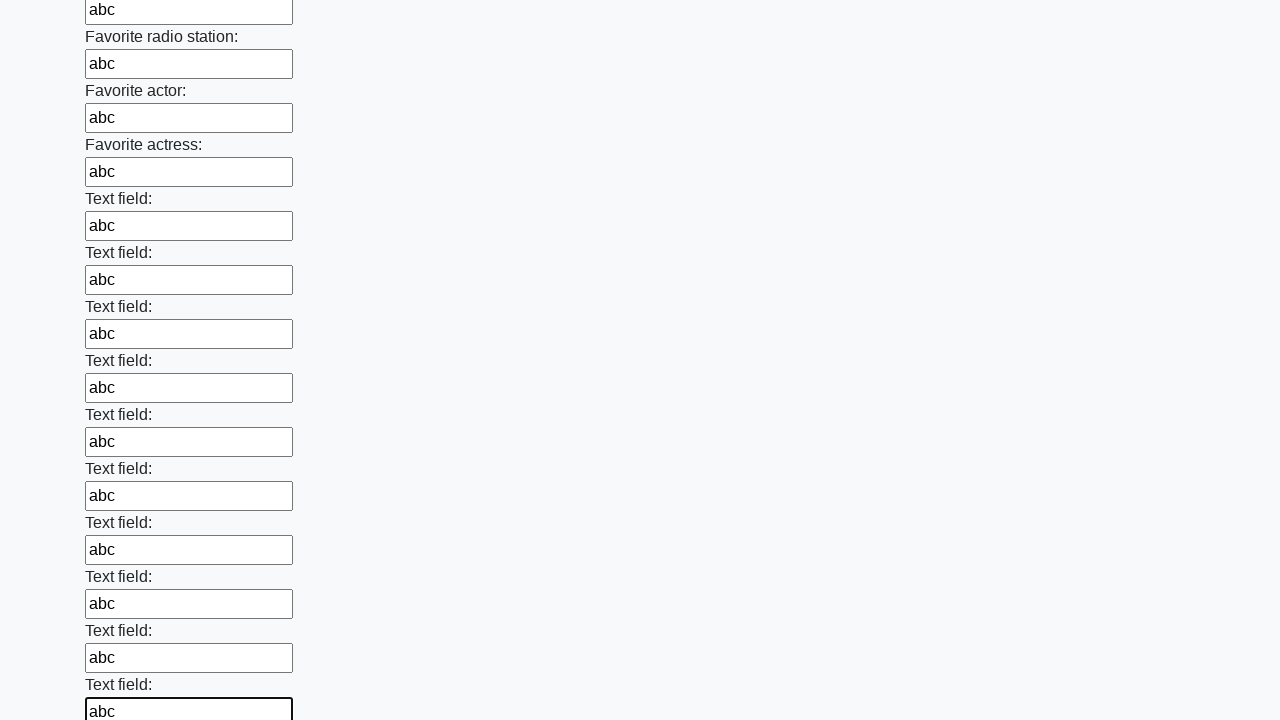

Filled input field with 'abc'
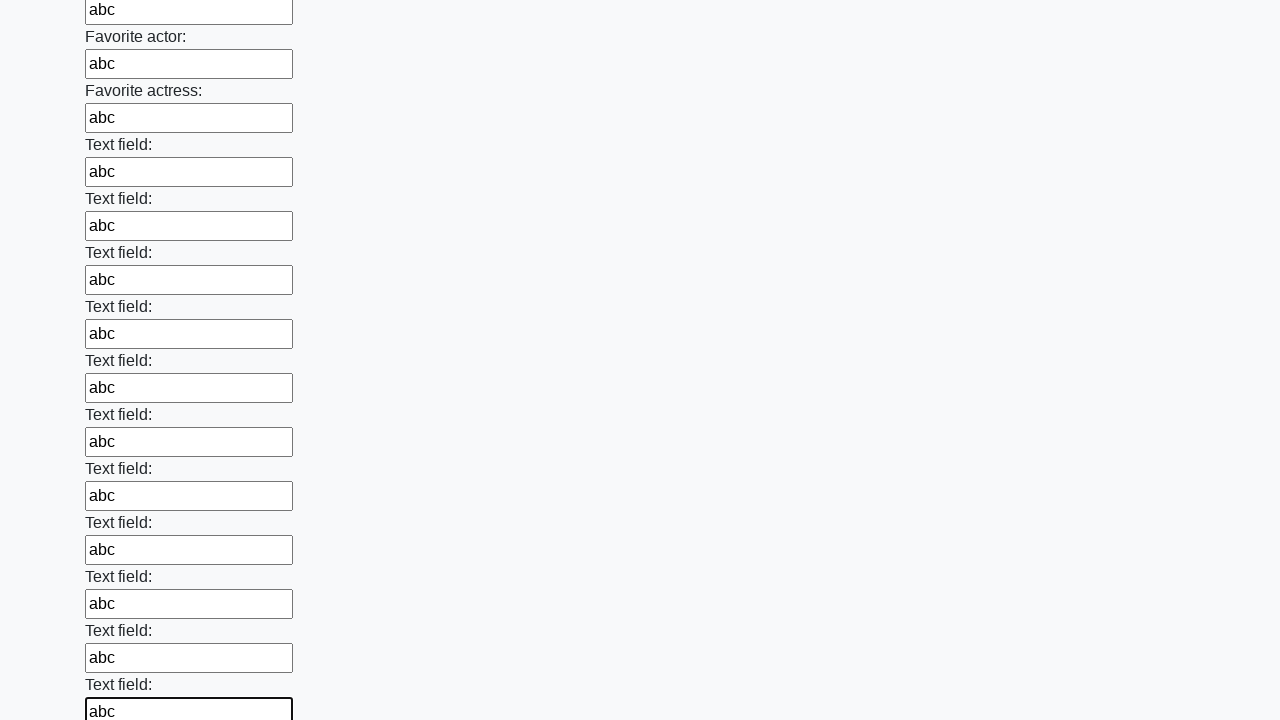

Filled input field with 'abc'
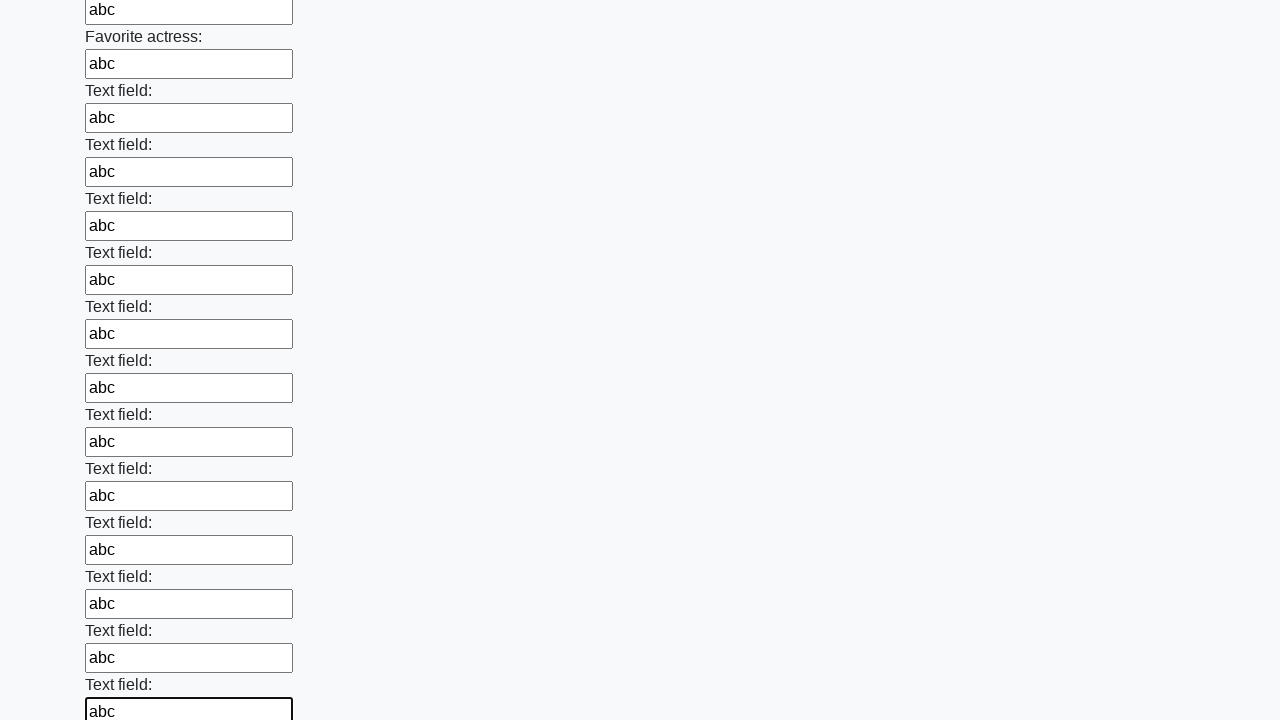

Filled input field with 'abc'
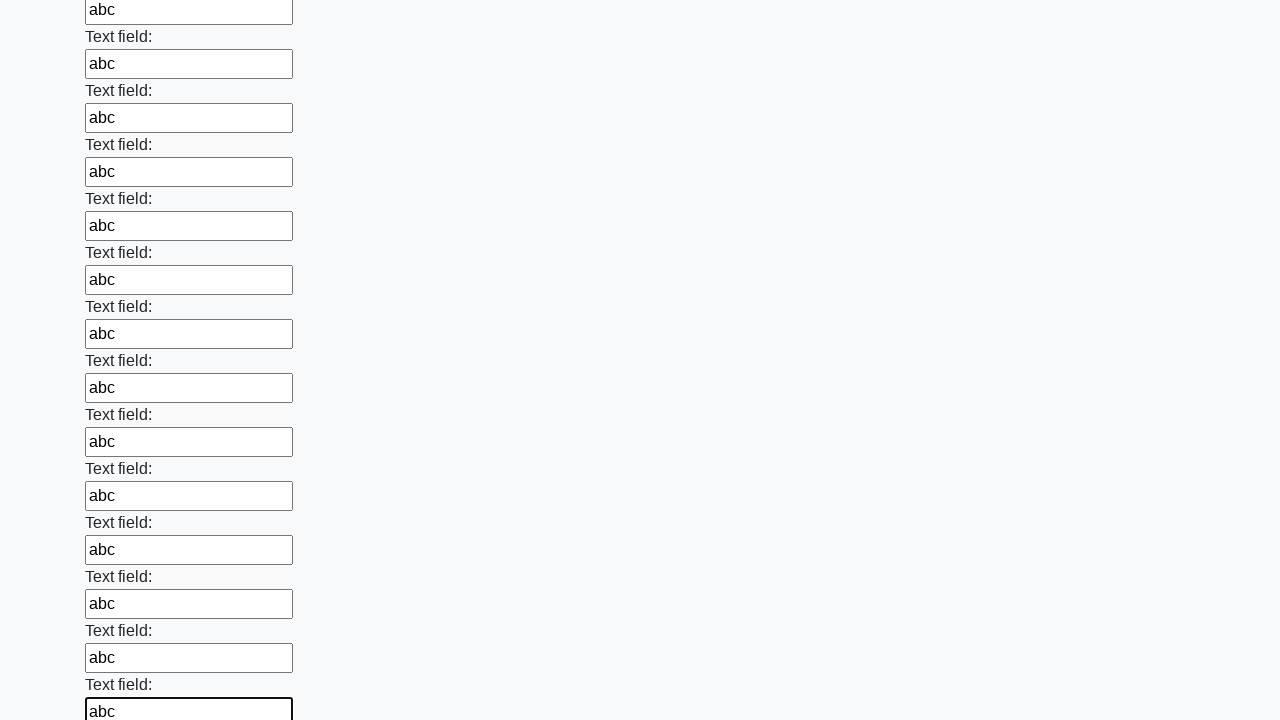

Filled input field with 'abc'
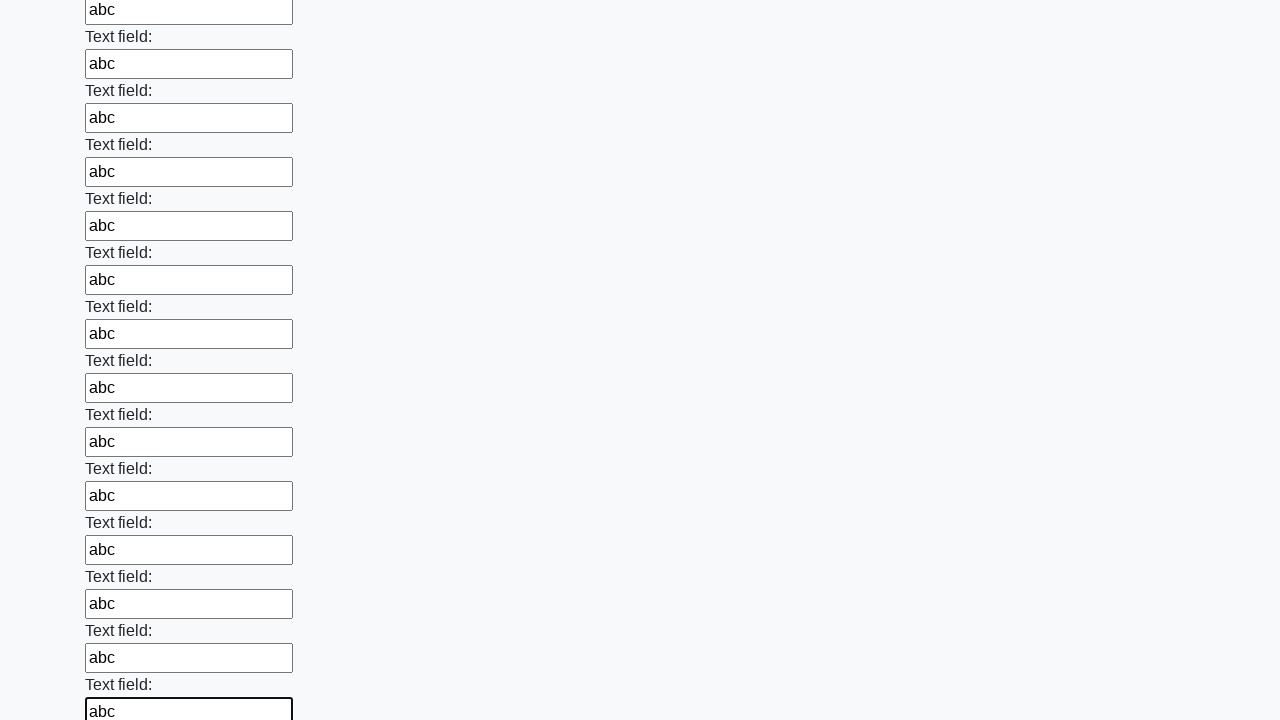

Filled input field with 'abc'
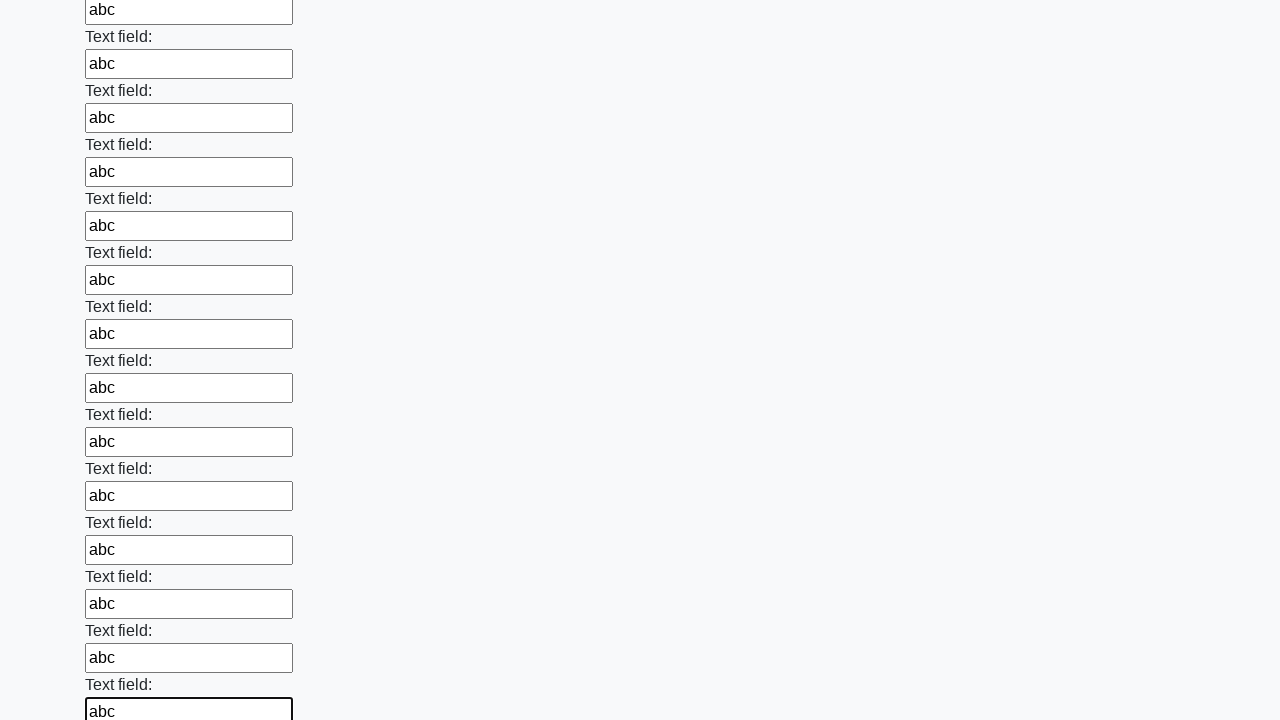

Filled input field with 'abc'
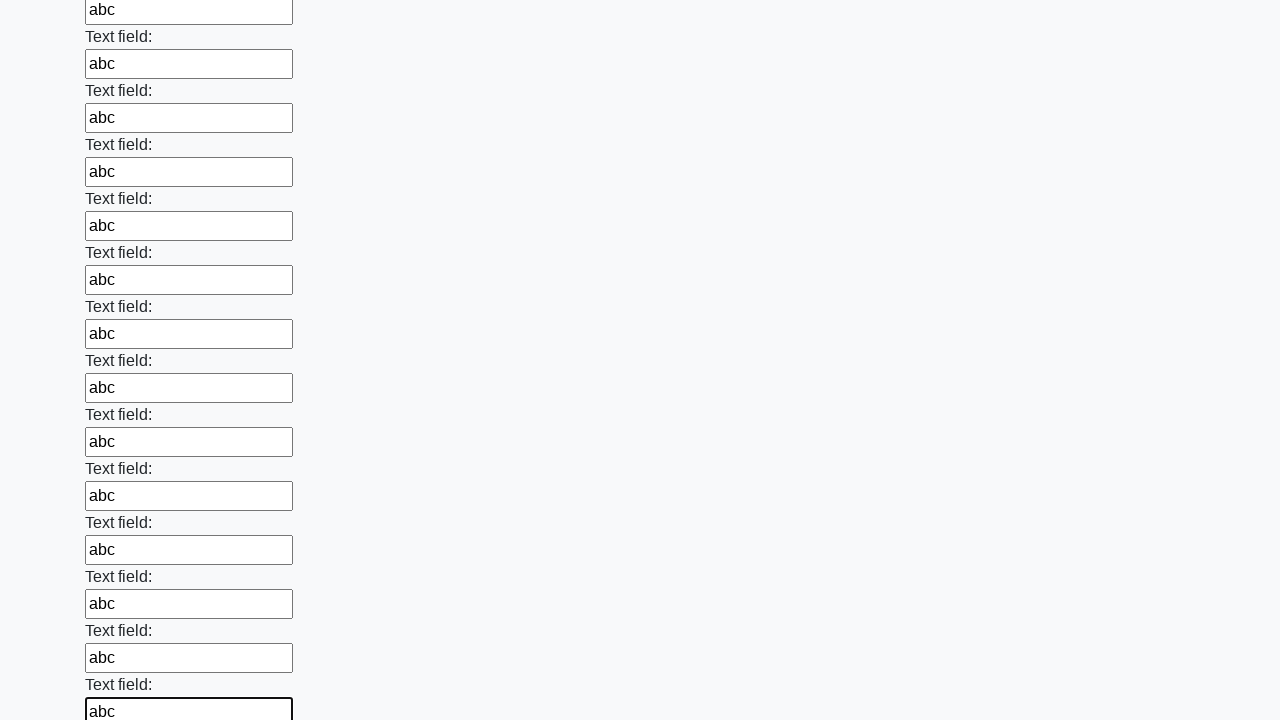

Filled input field with 'abc'
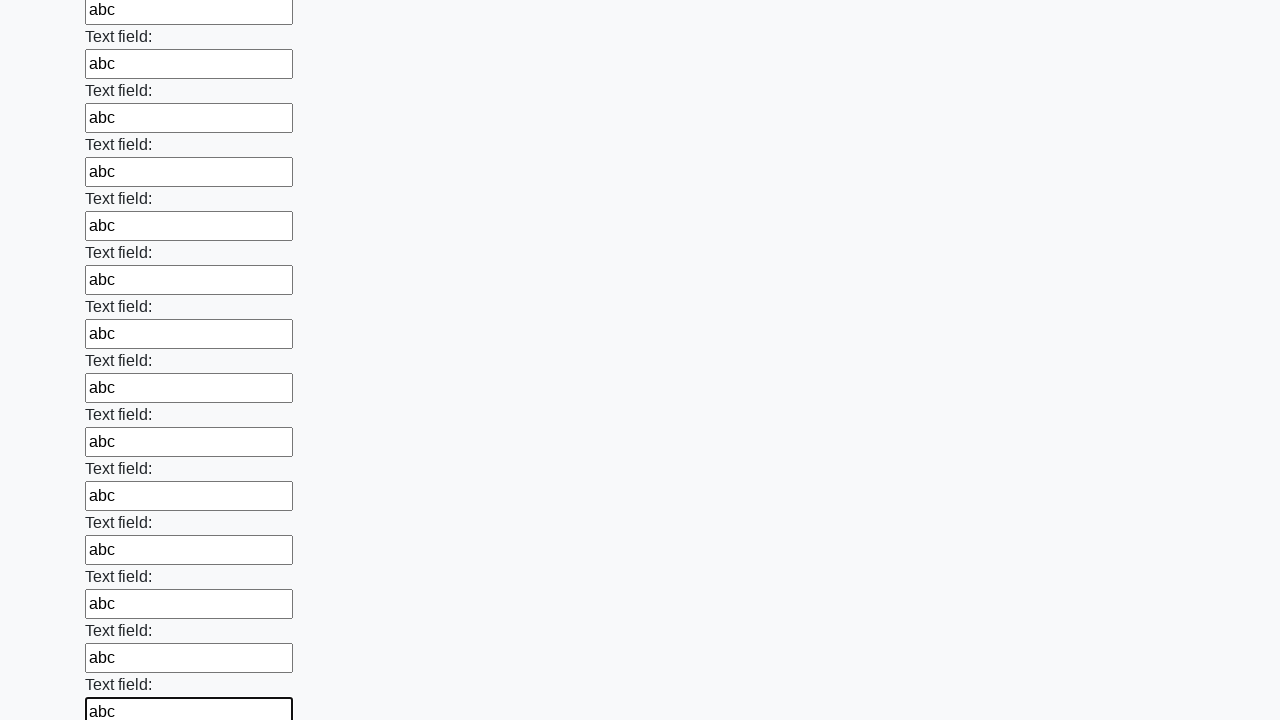

Filled input field with 'abc'
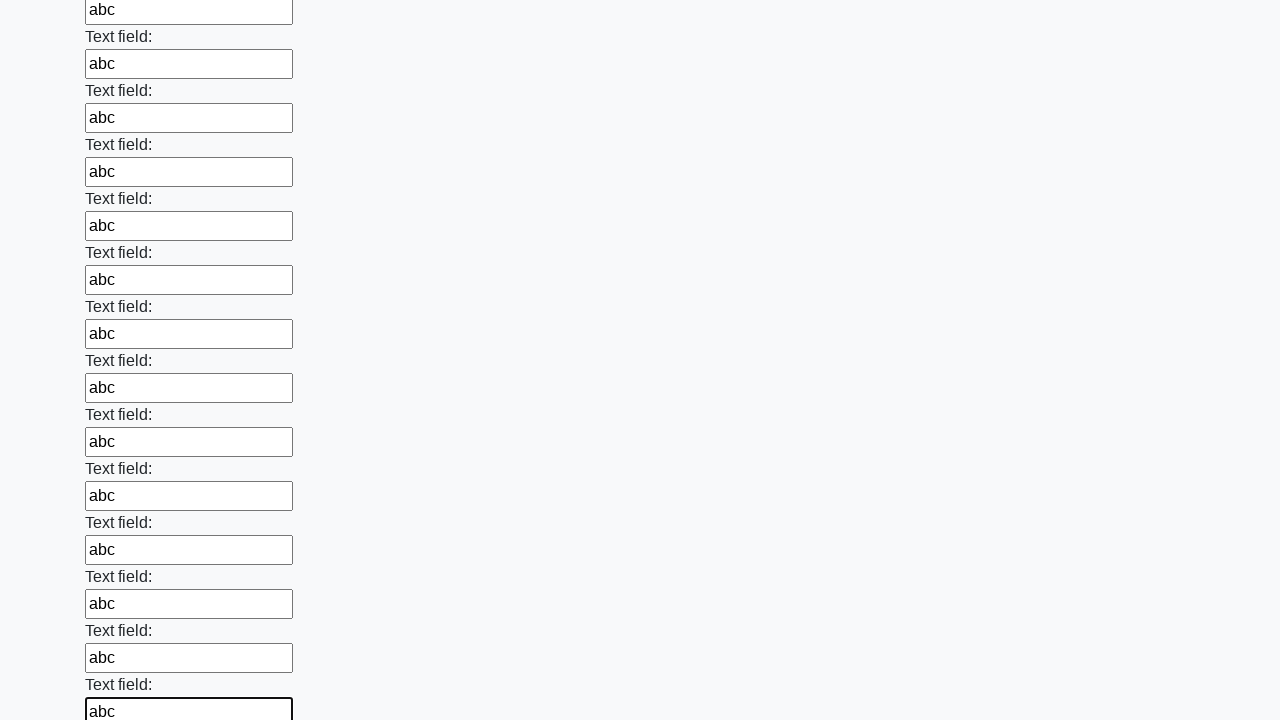

Filled input field with 'abc'
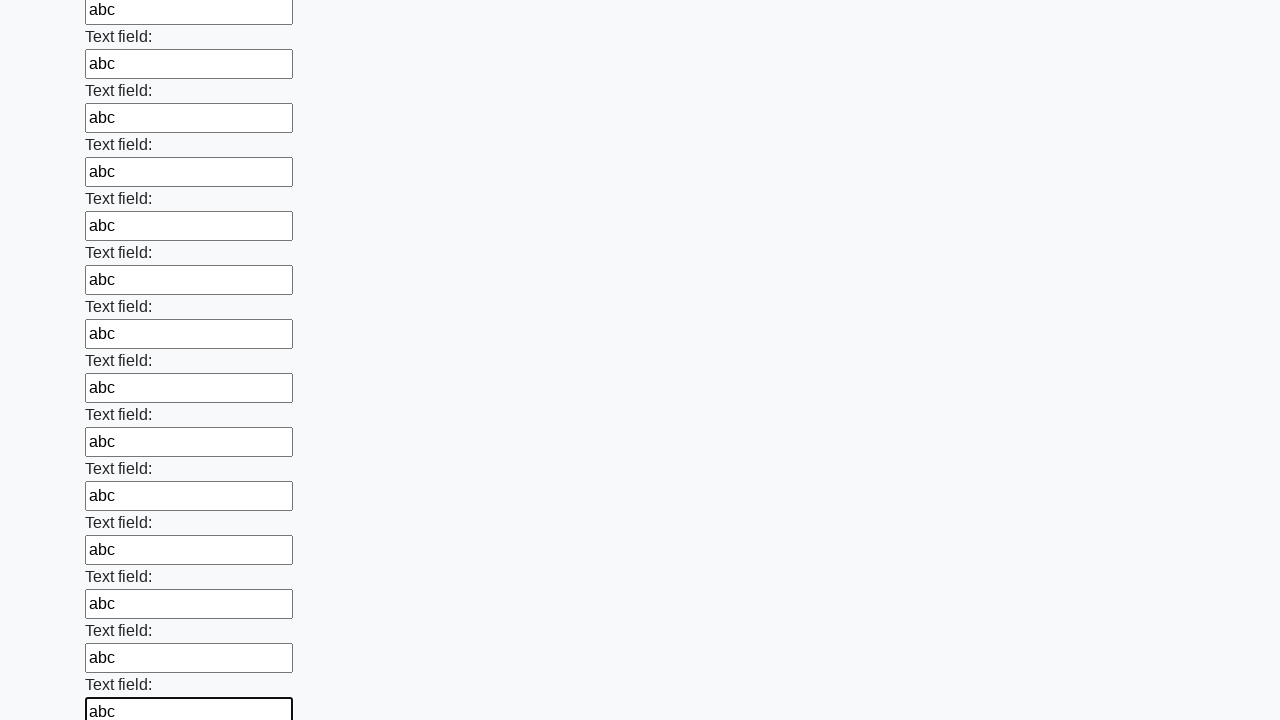

Filled input field with 'abc'
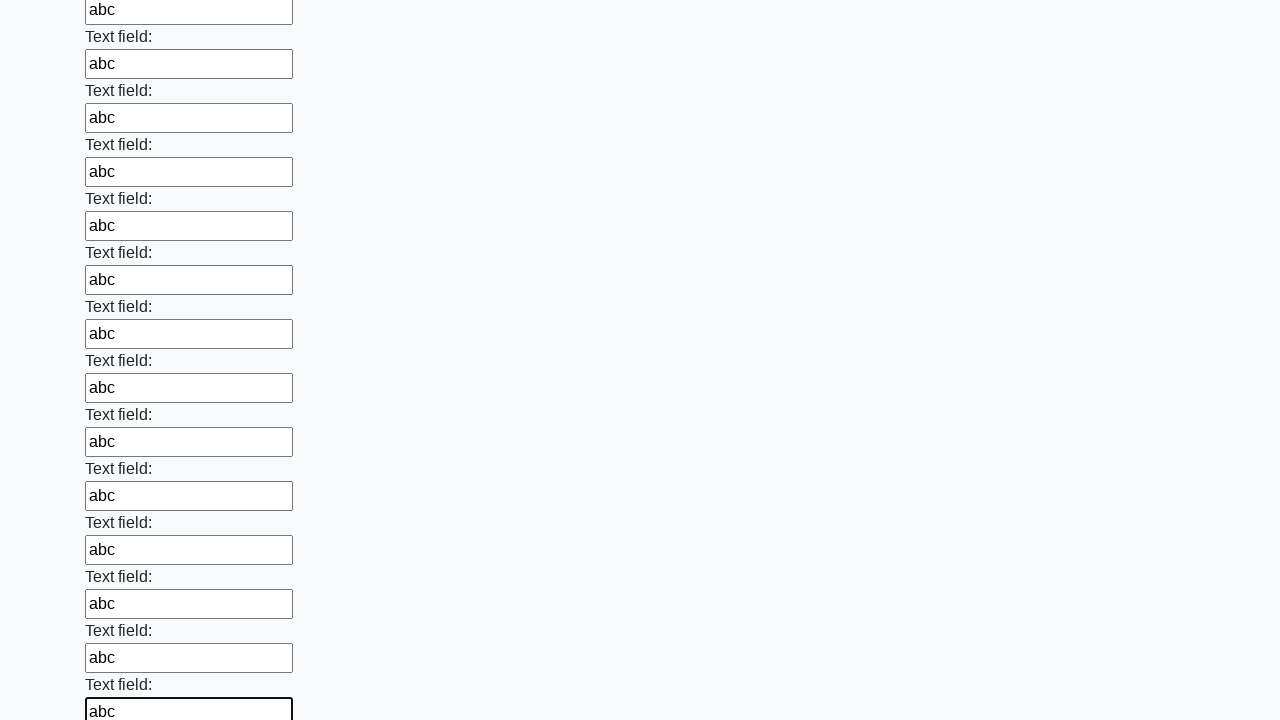

Filled input field with 'abc'
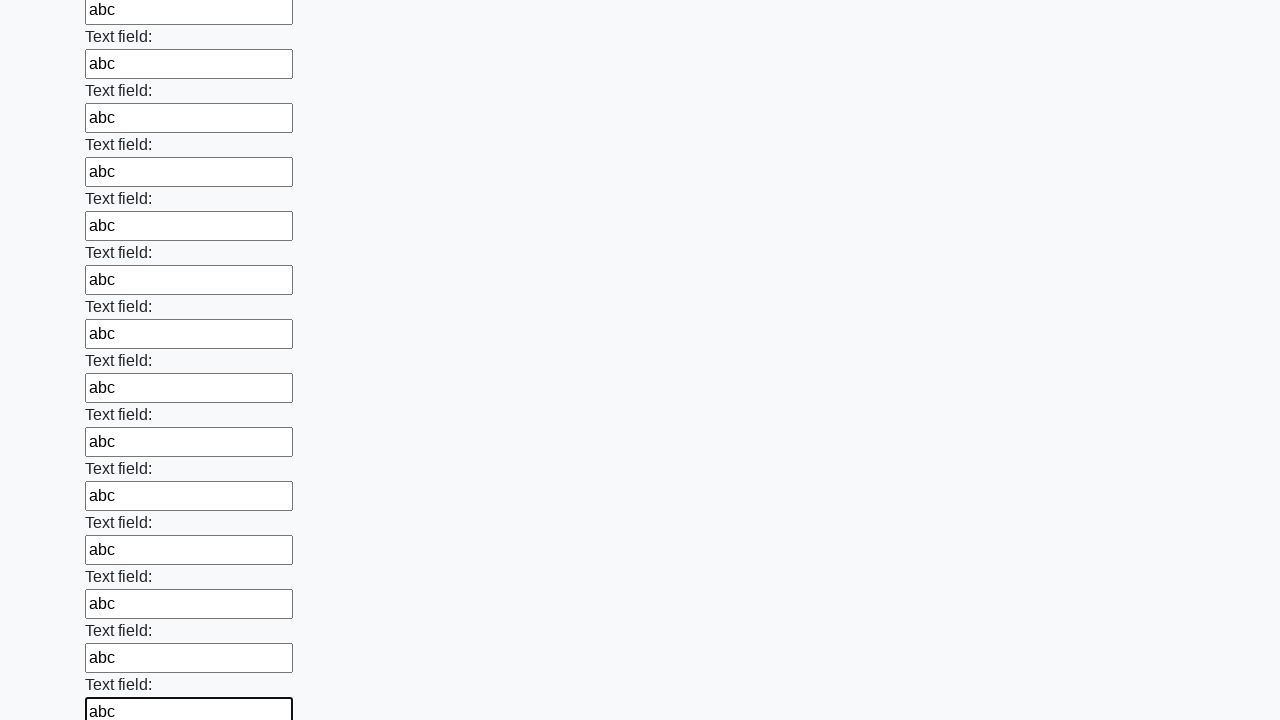

Filled input field with 'abc'
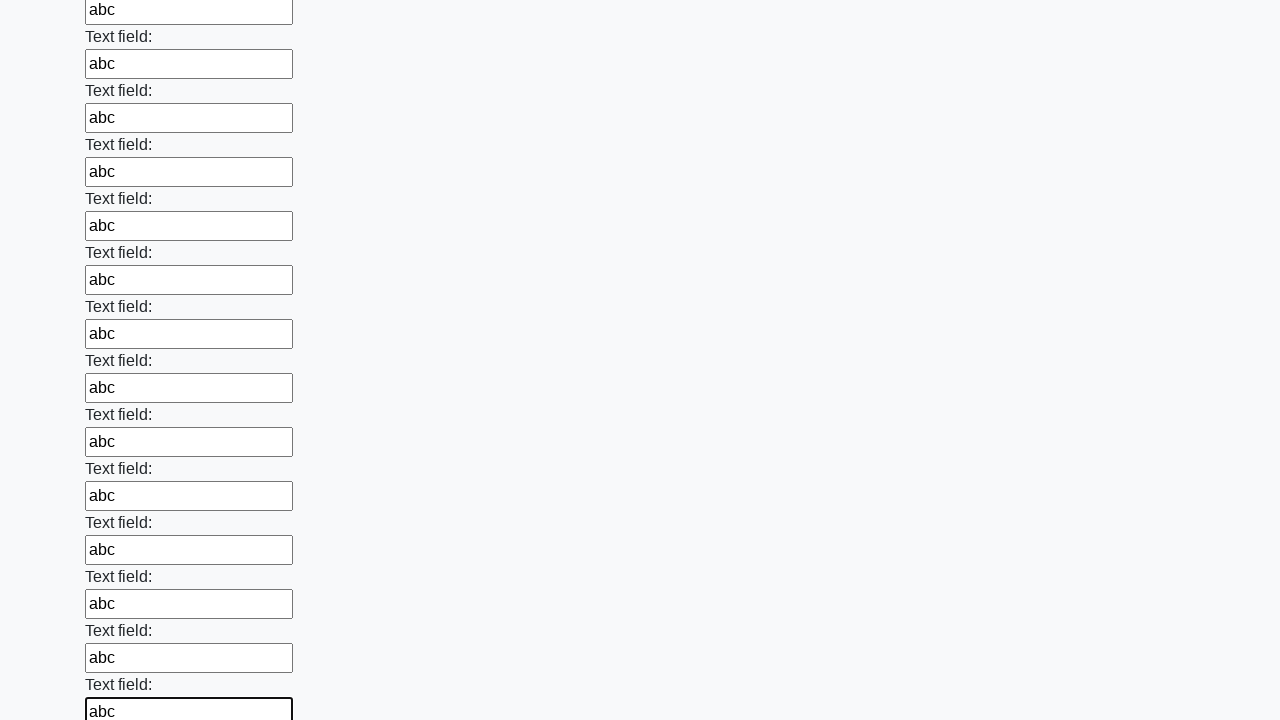

Filled input field with 'abc'
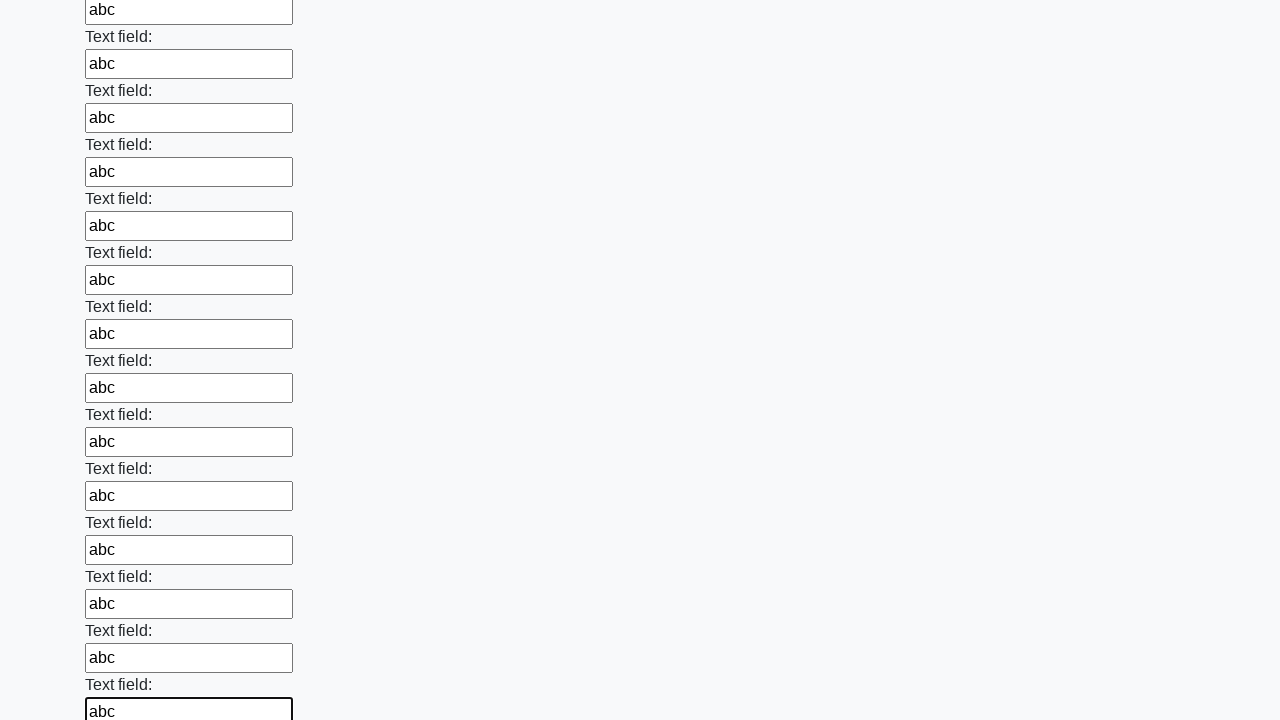

Filled input field with 'abc'
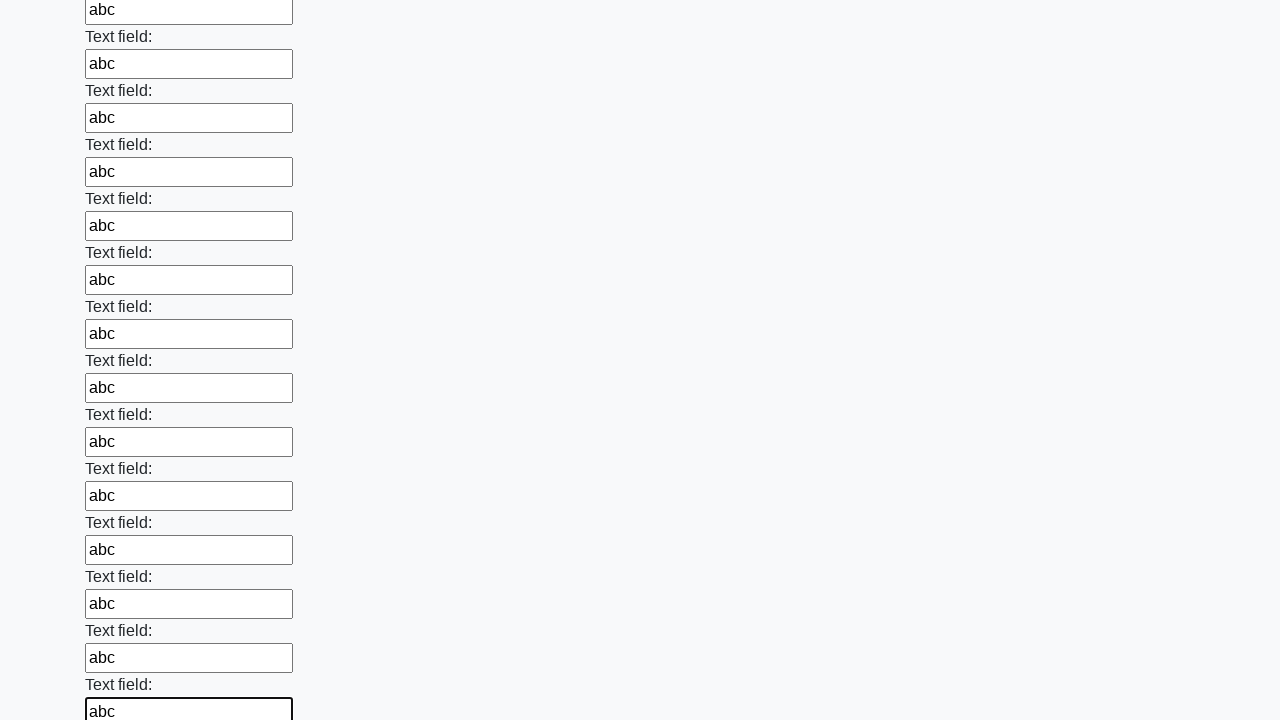

Filled input field with 'abc'
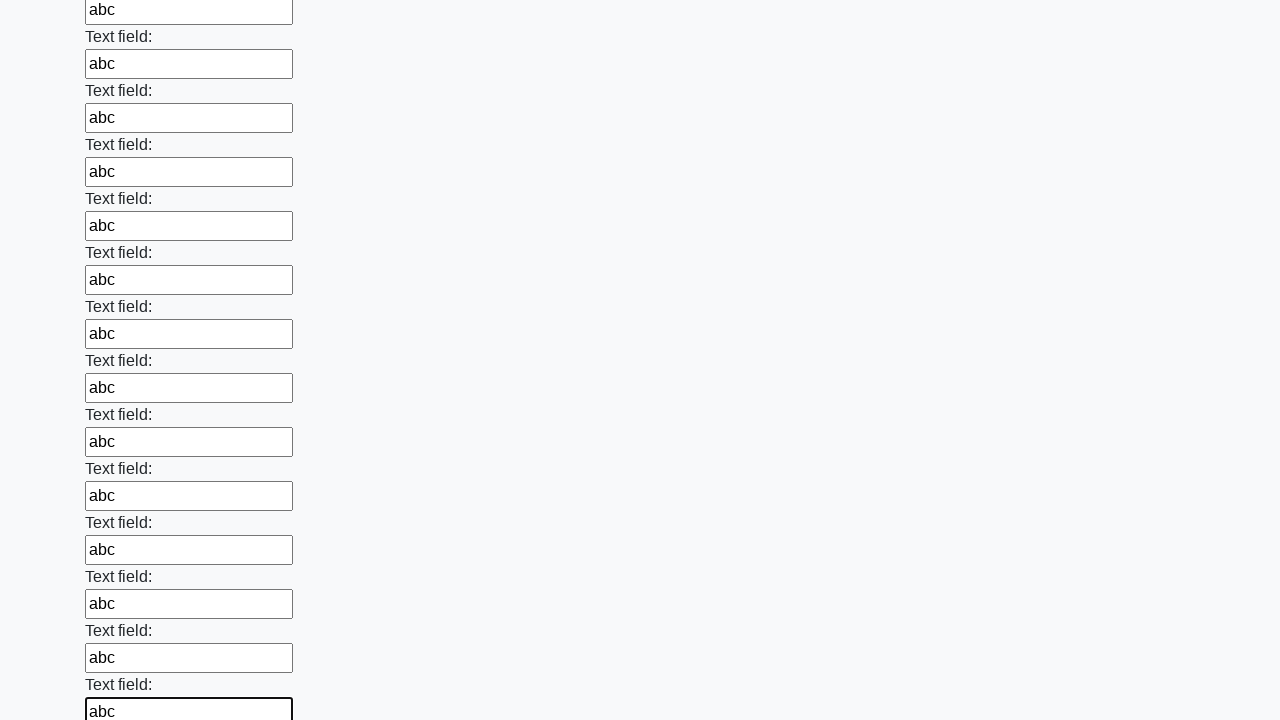

Filled input field with 'abc'
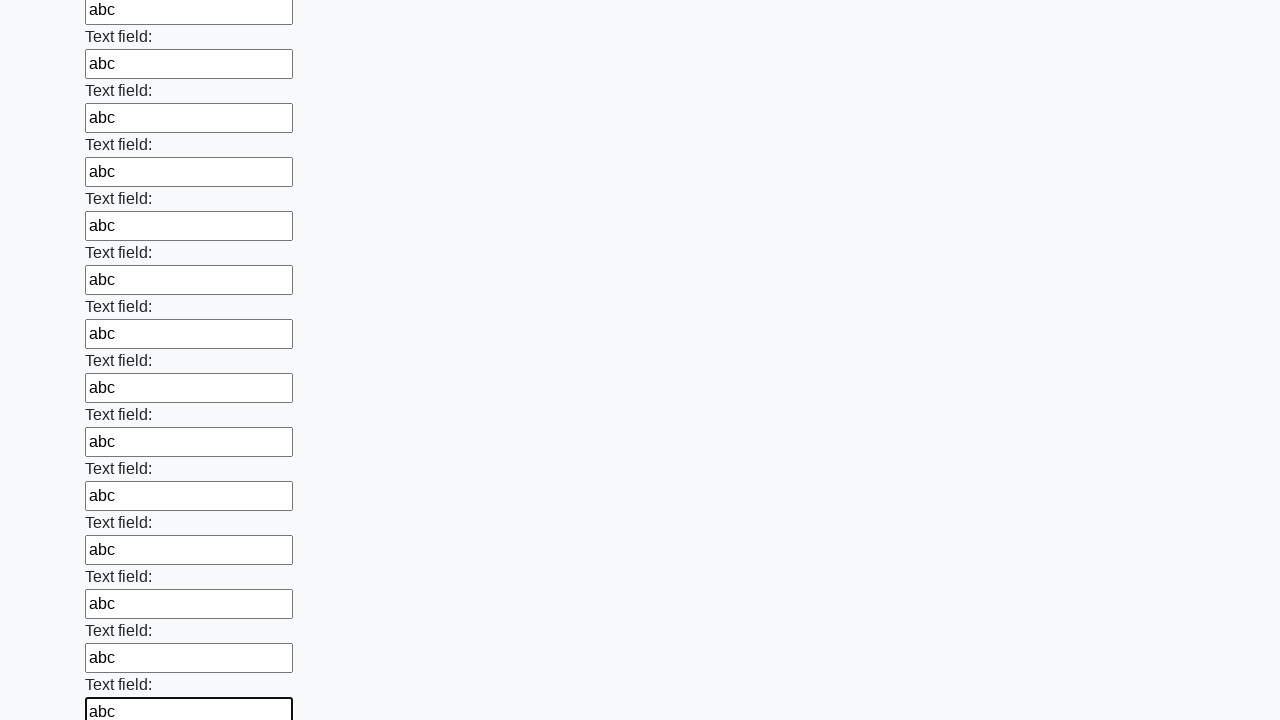

Filled input field with 'abc'
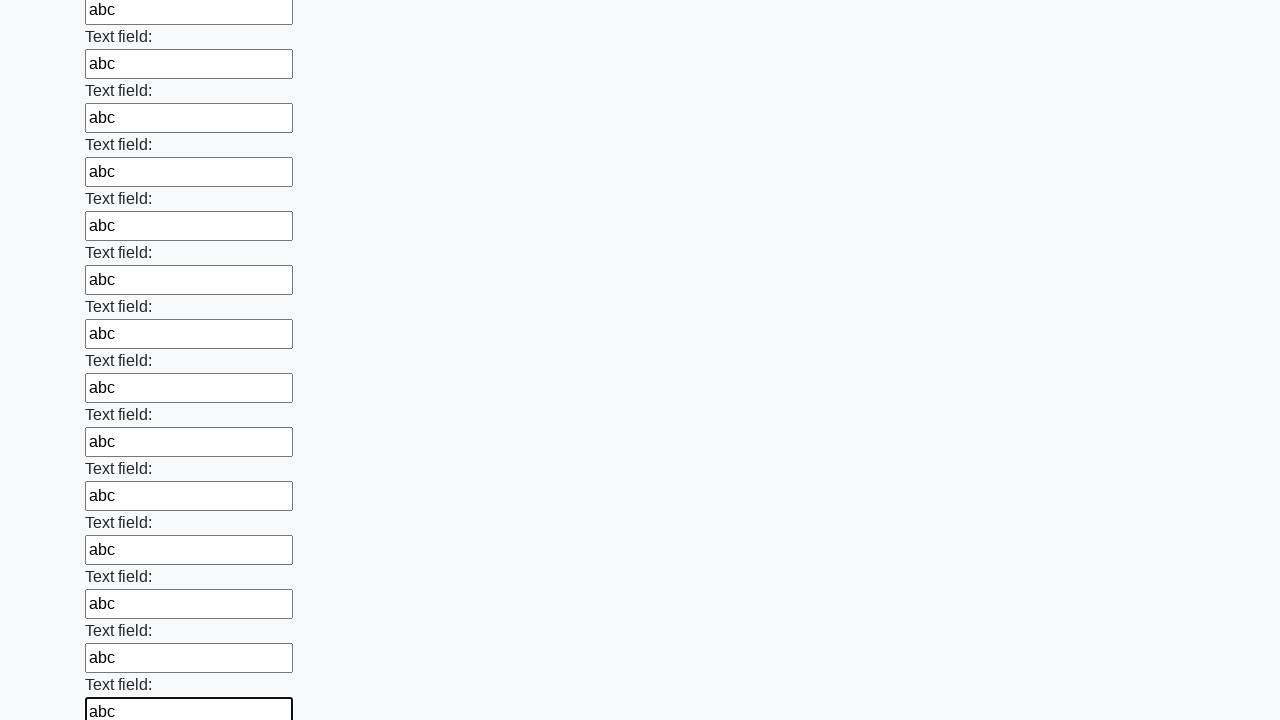

Filled input field with 'abc'
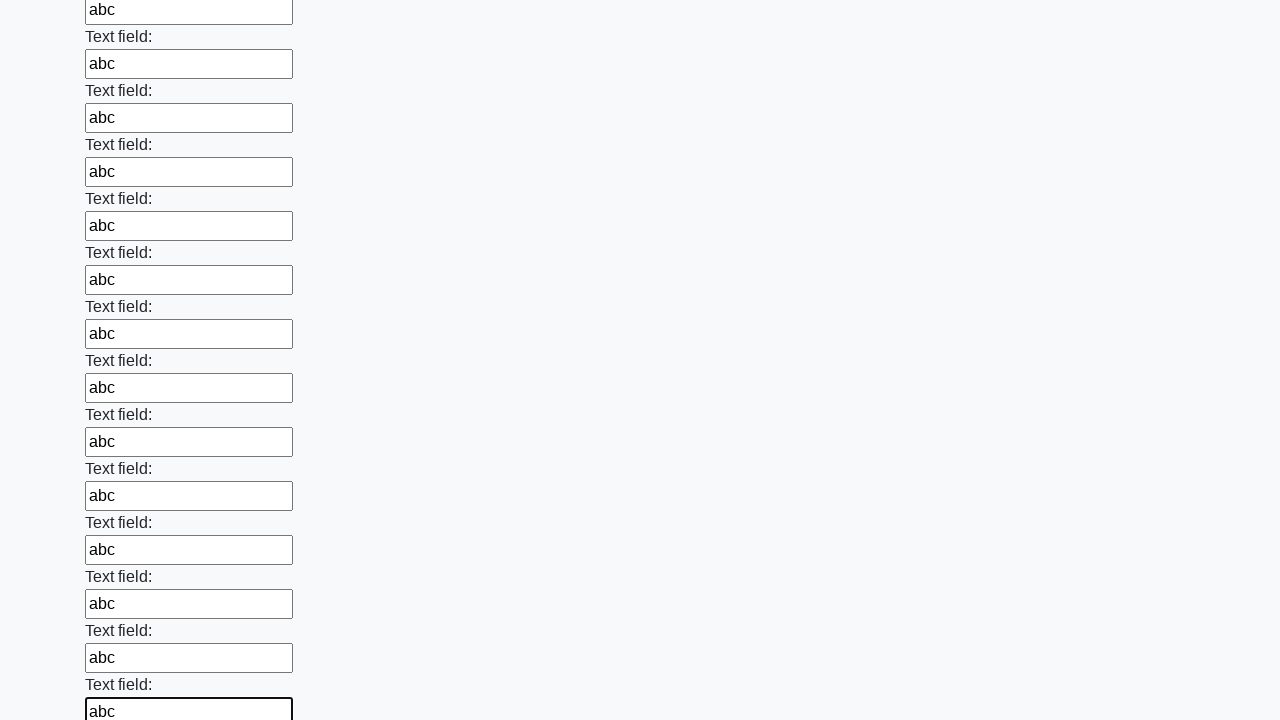

Filled input field with 'abc'
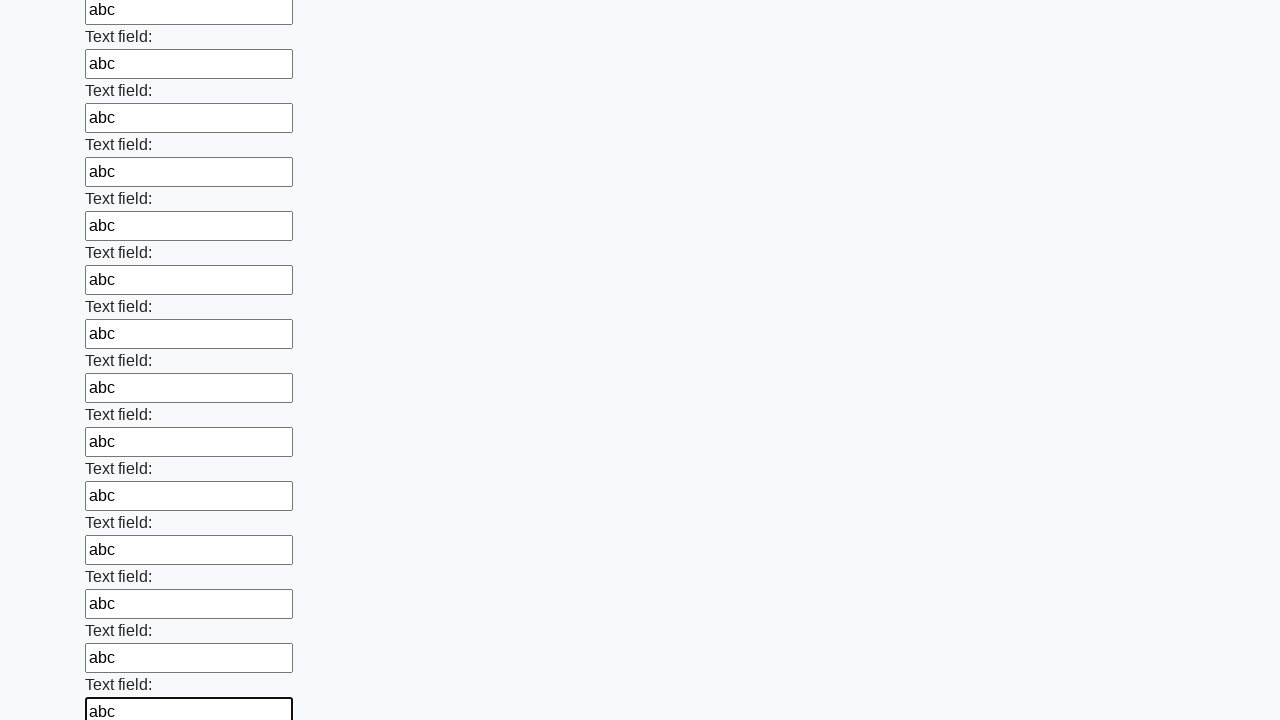

Filled input field with 'abc'
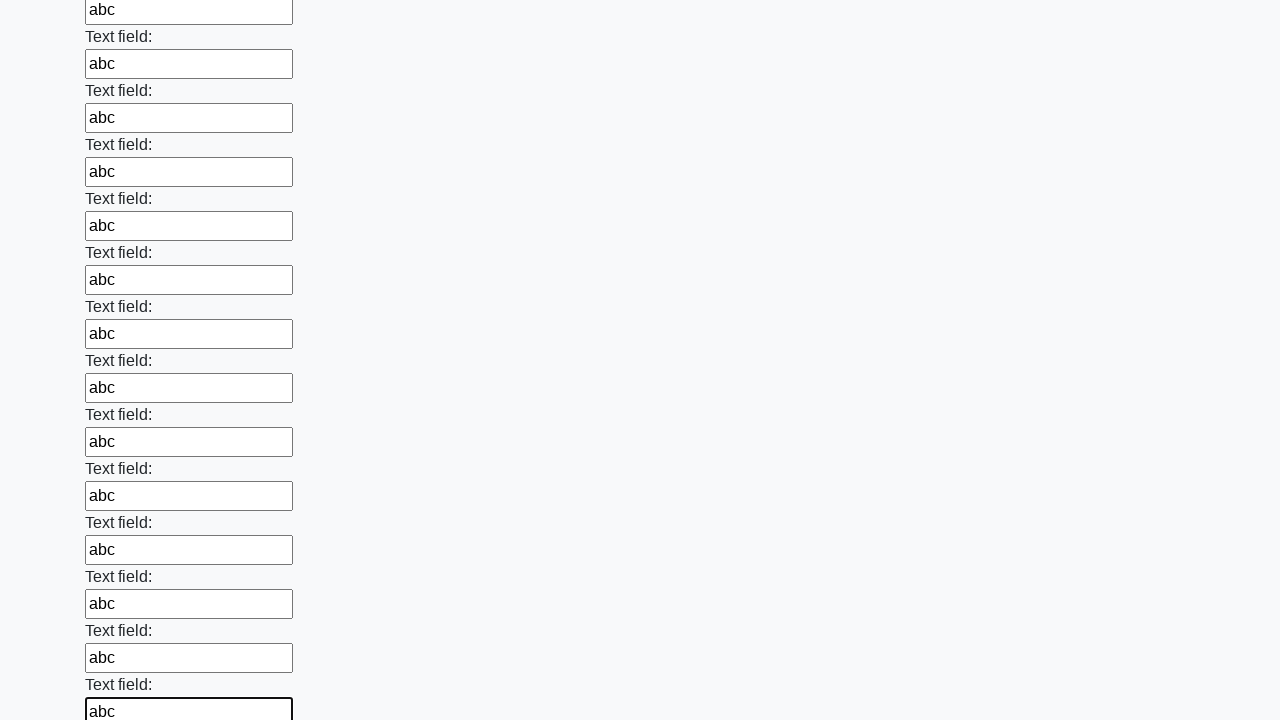

Filled input field with 'abc'
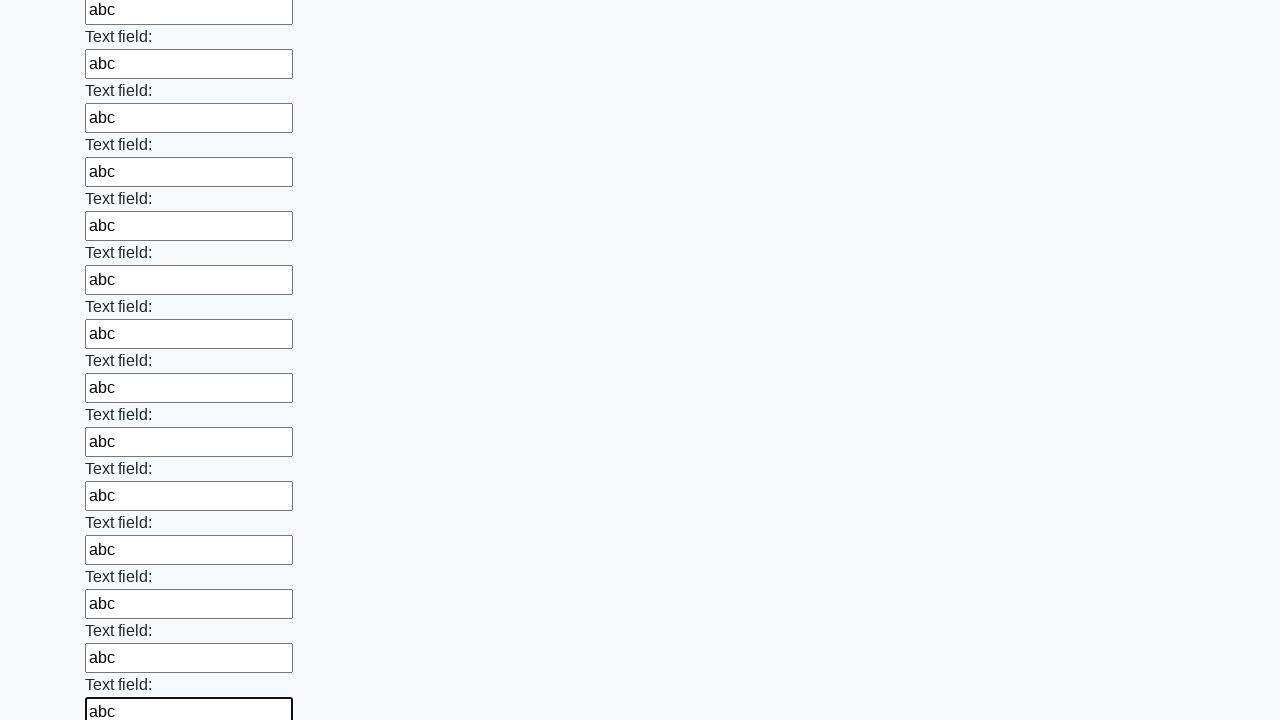

Filled input field with 'abc'
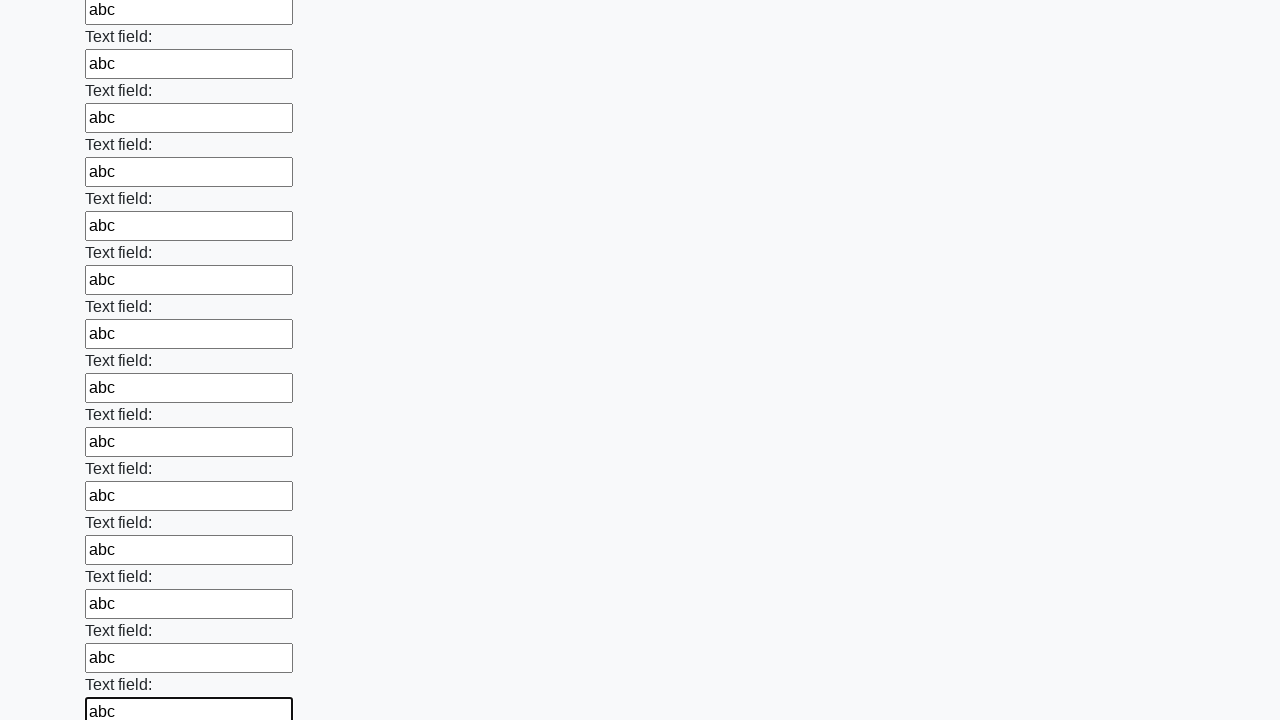

Filled input field with 'abc'
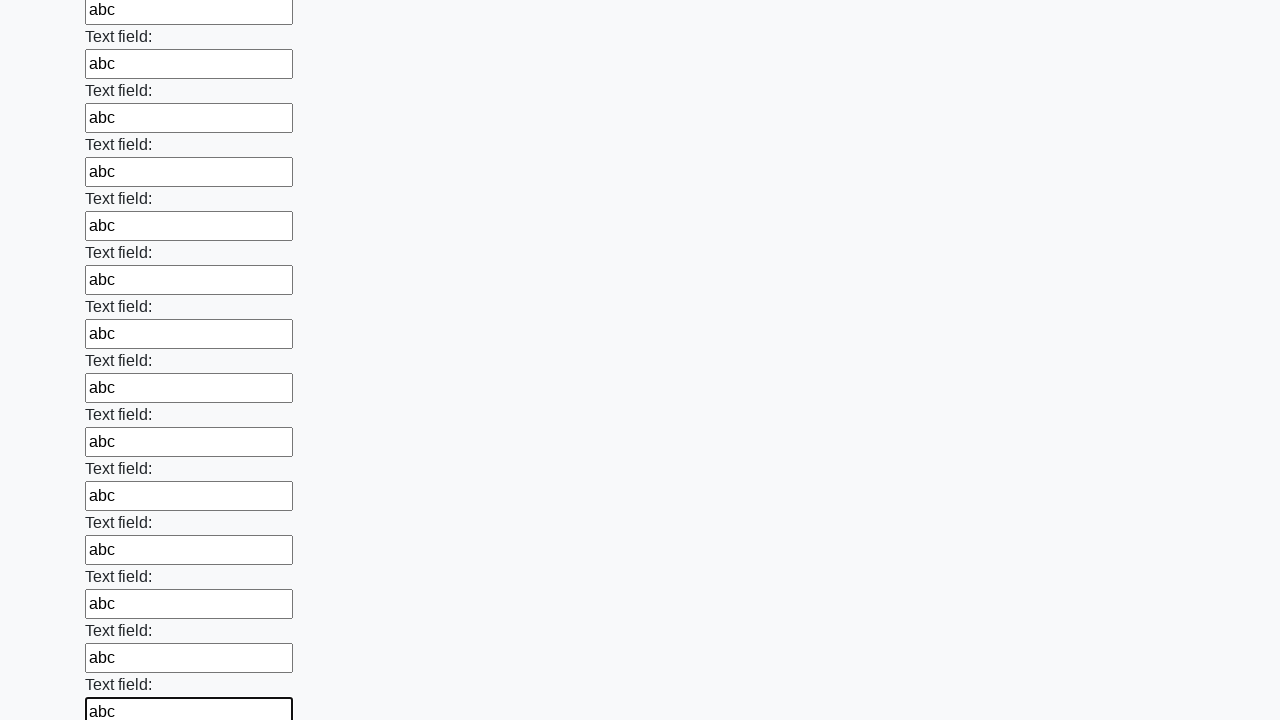

Filled input field with 'abc'
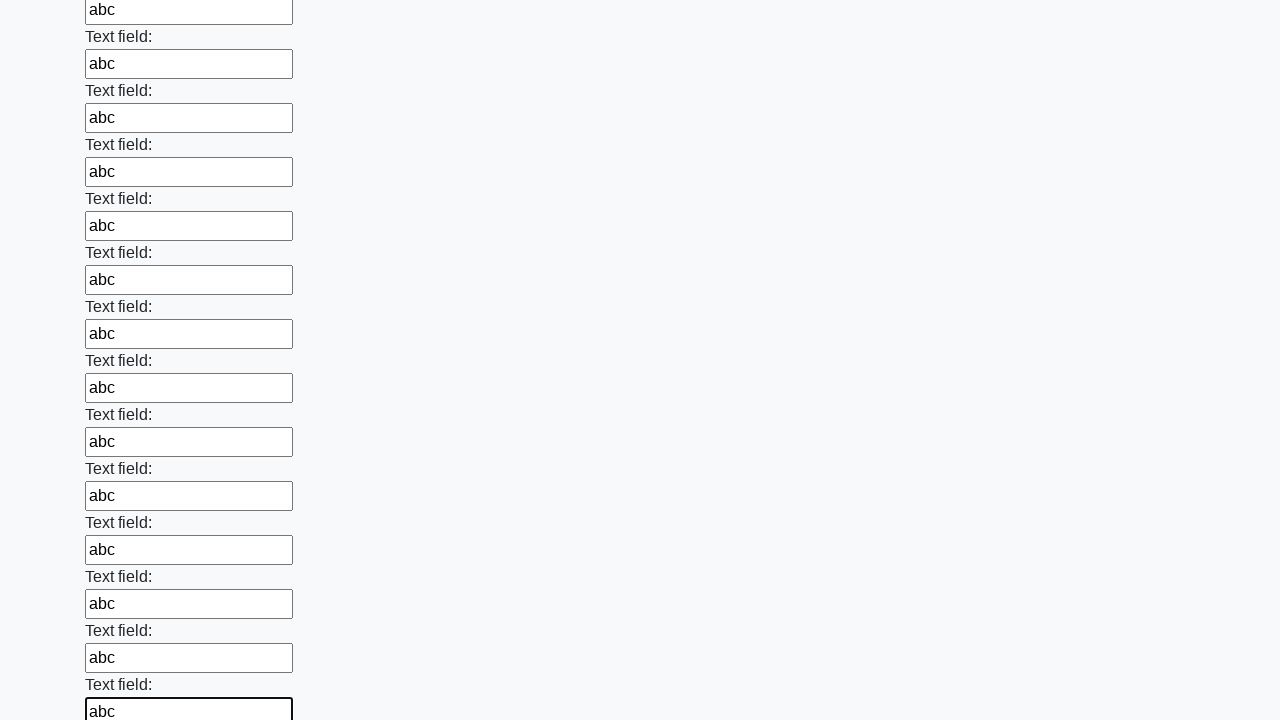

Filled input field with 'abc'
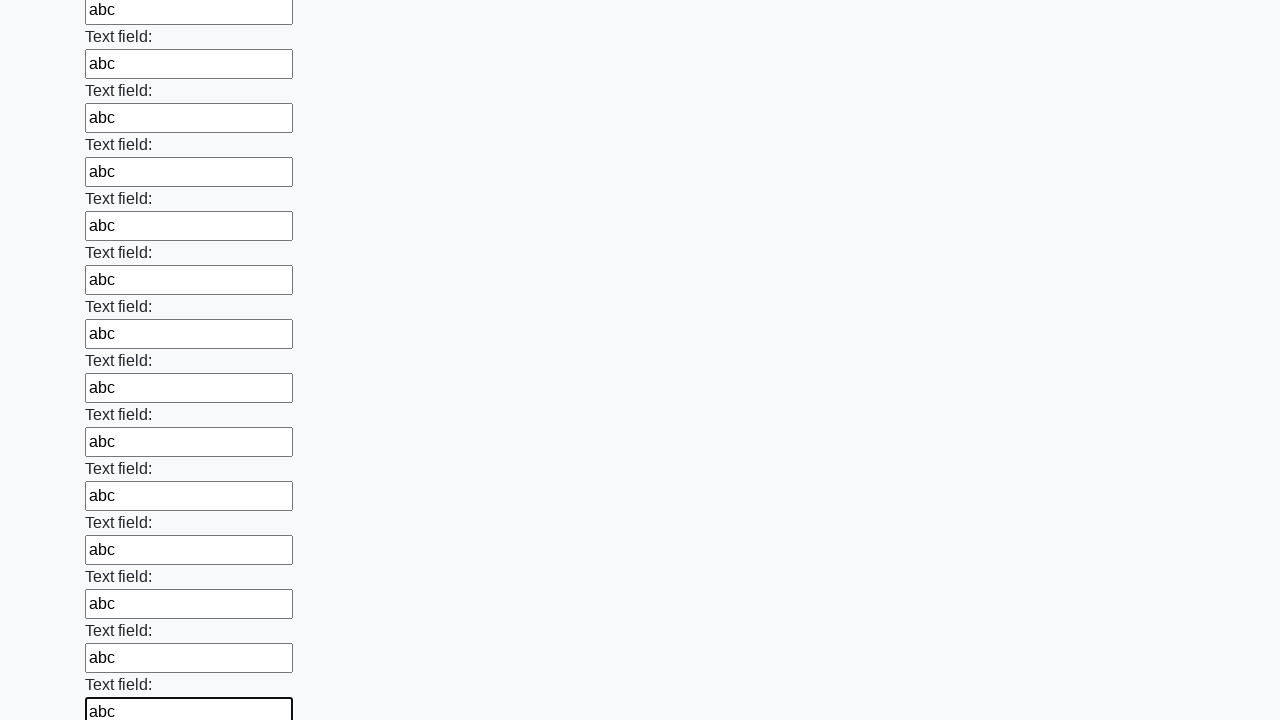

Filled input field with 'abc'
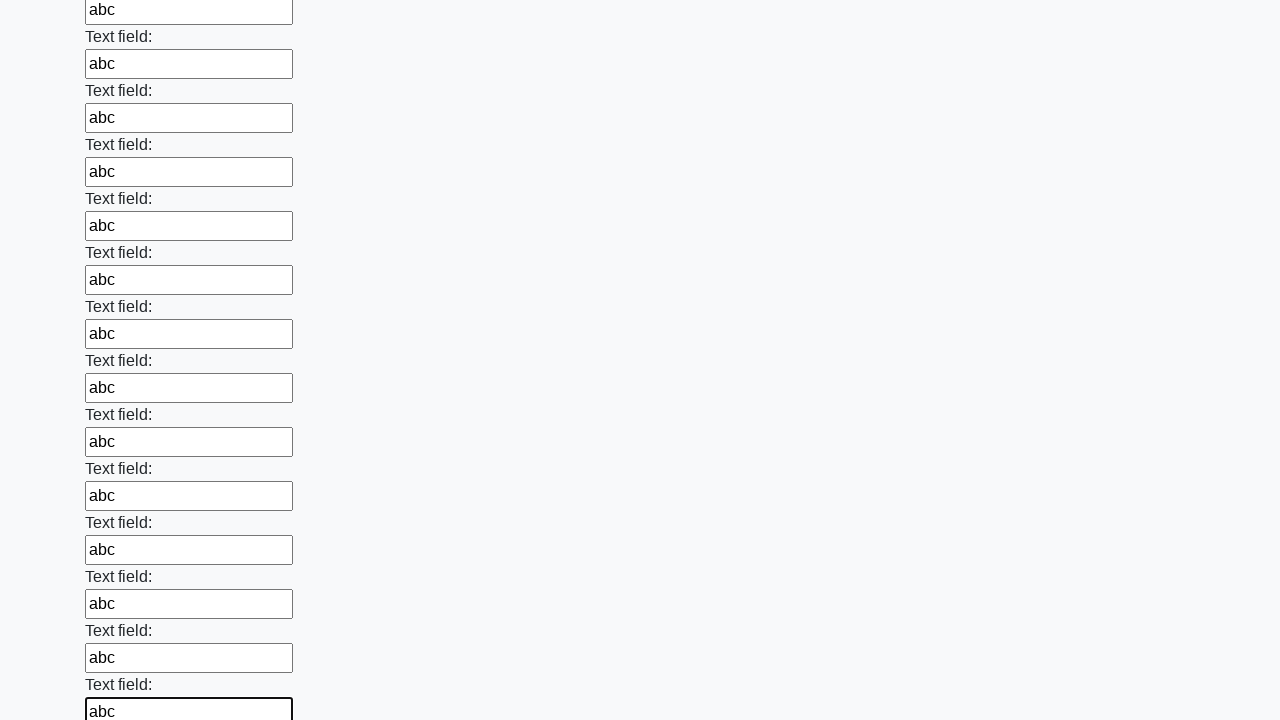

Filled input field with 'abc'
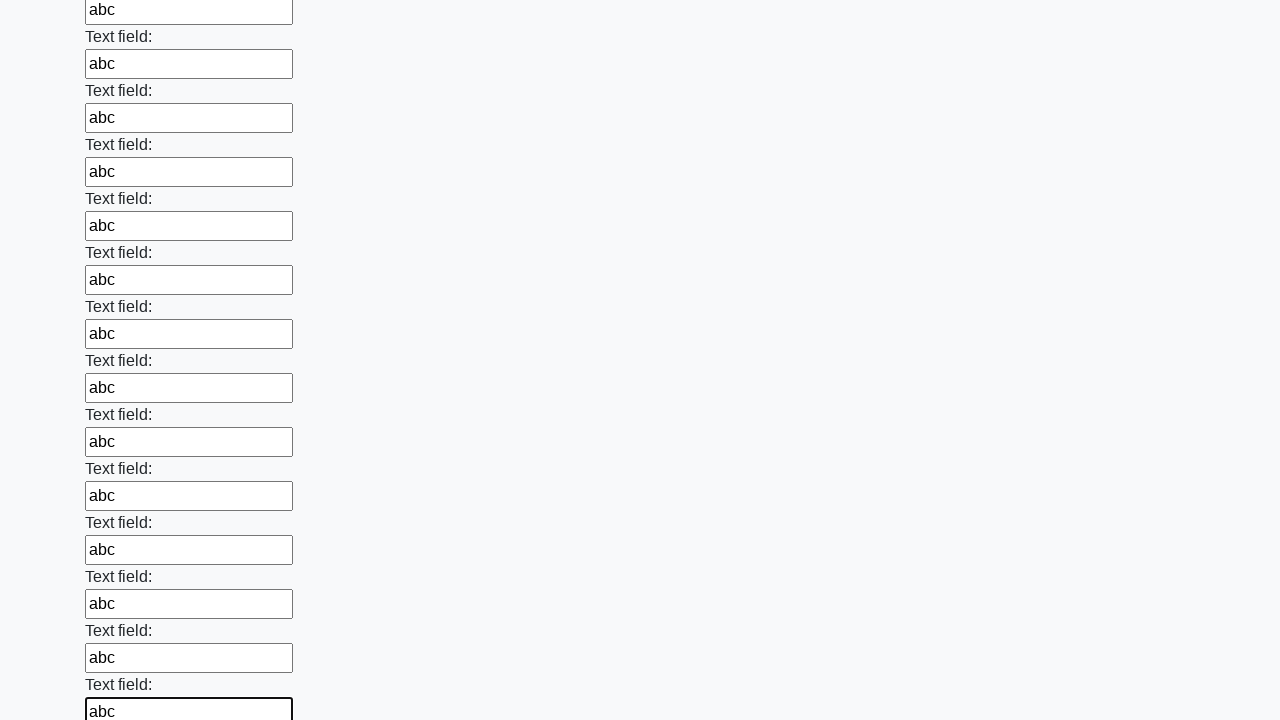

Filled input field with 'abc'
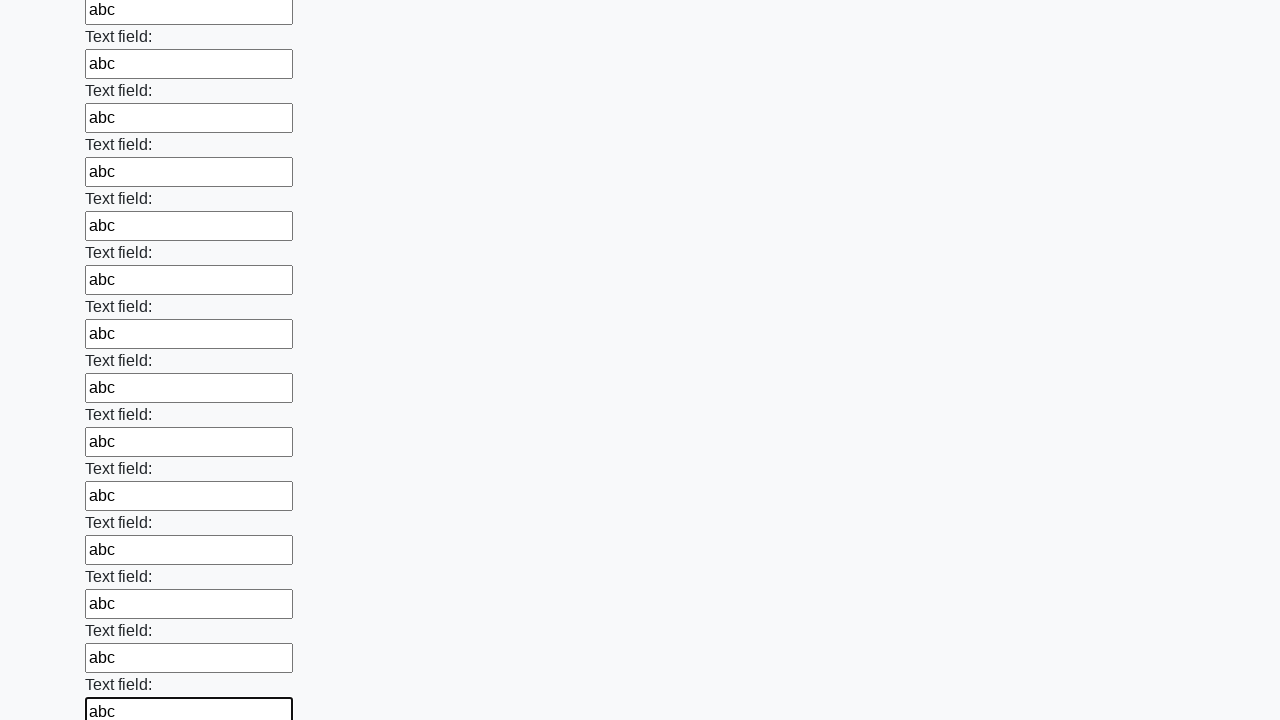

Filled input field with 'abc'
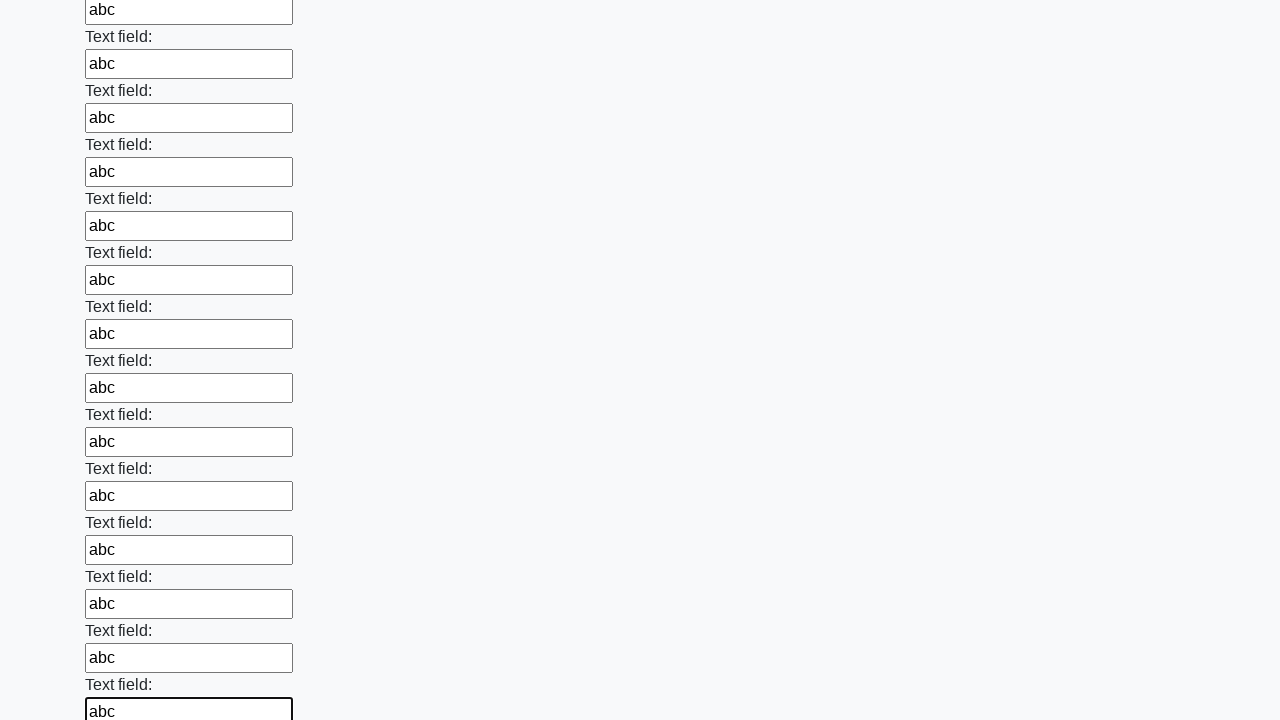

Filled input field with 'abc'
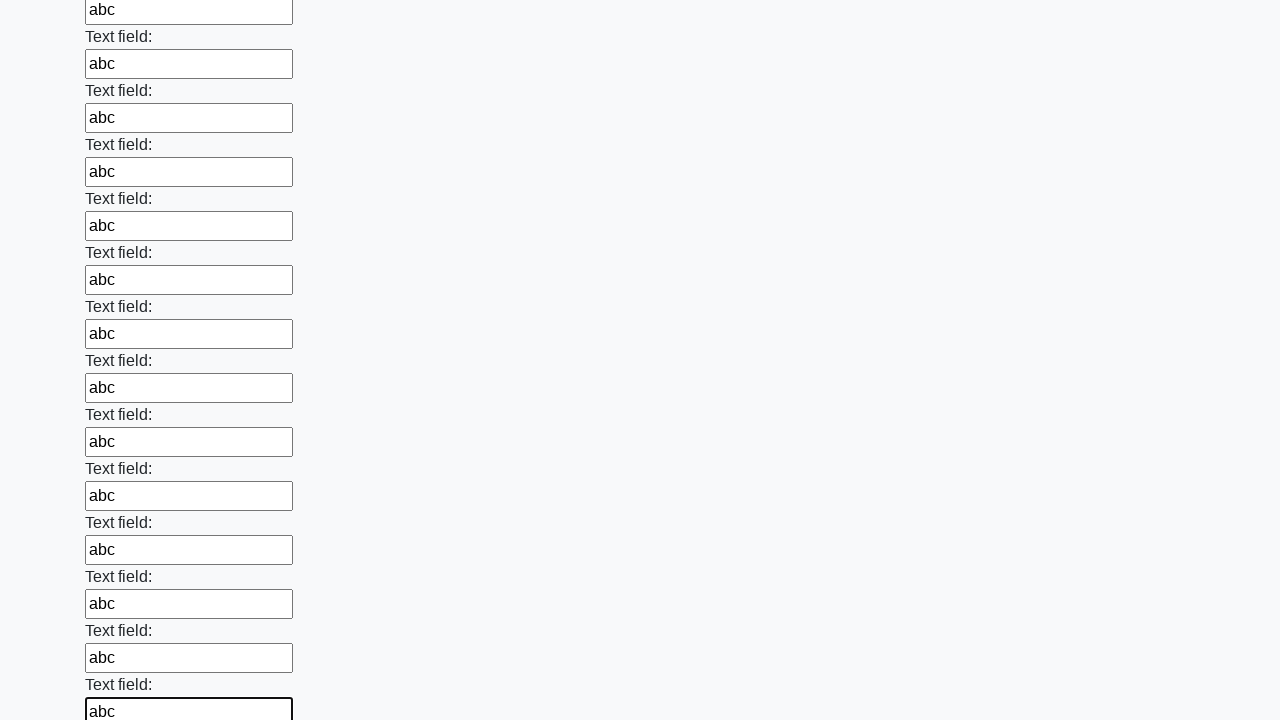

Filled input field with 'abc'
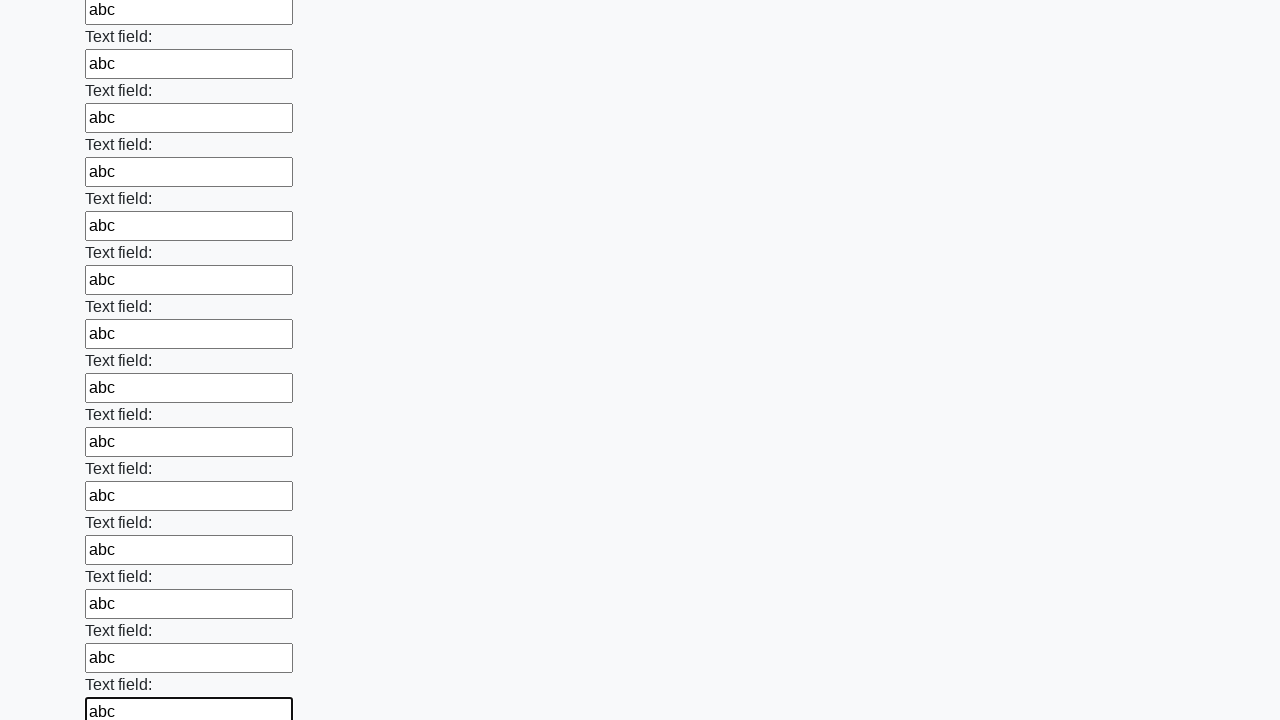

Filled input field with 'abc'
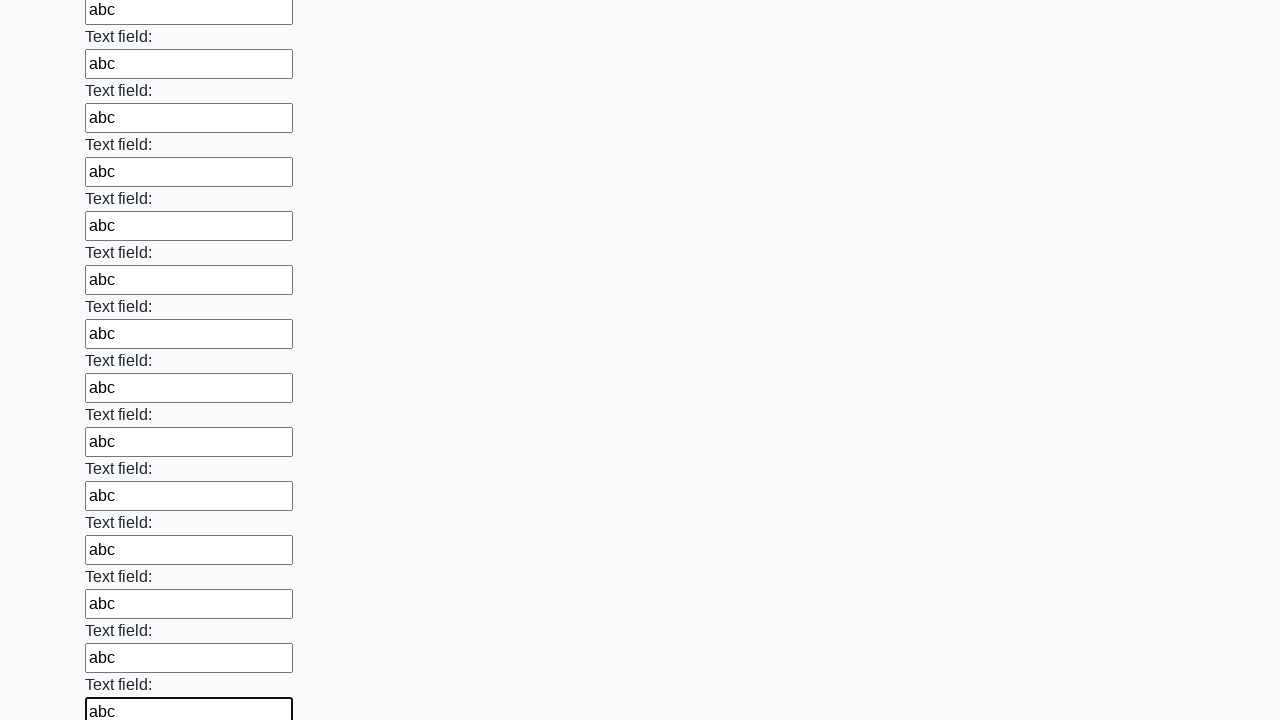

Filled input field with 'abc'
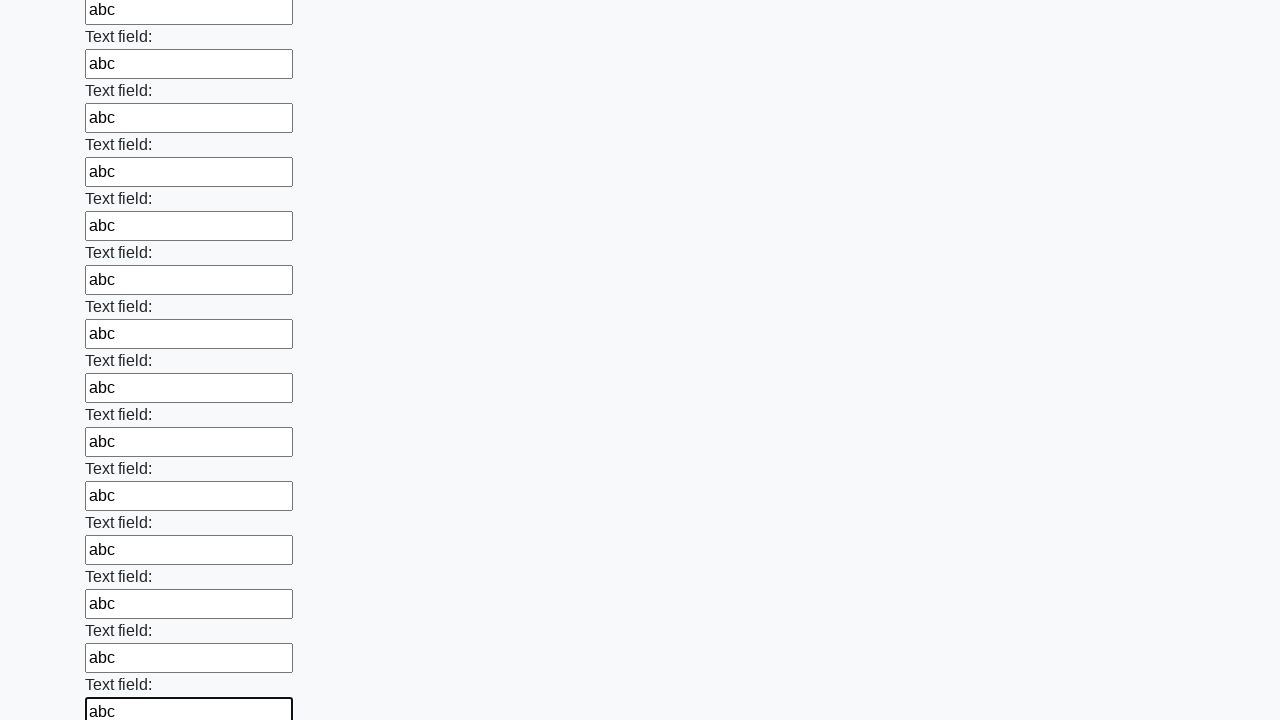

Filled input field with 'abc'
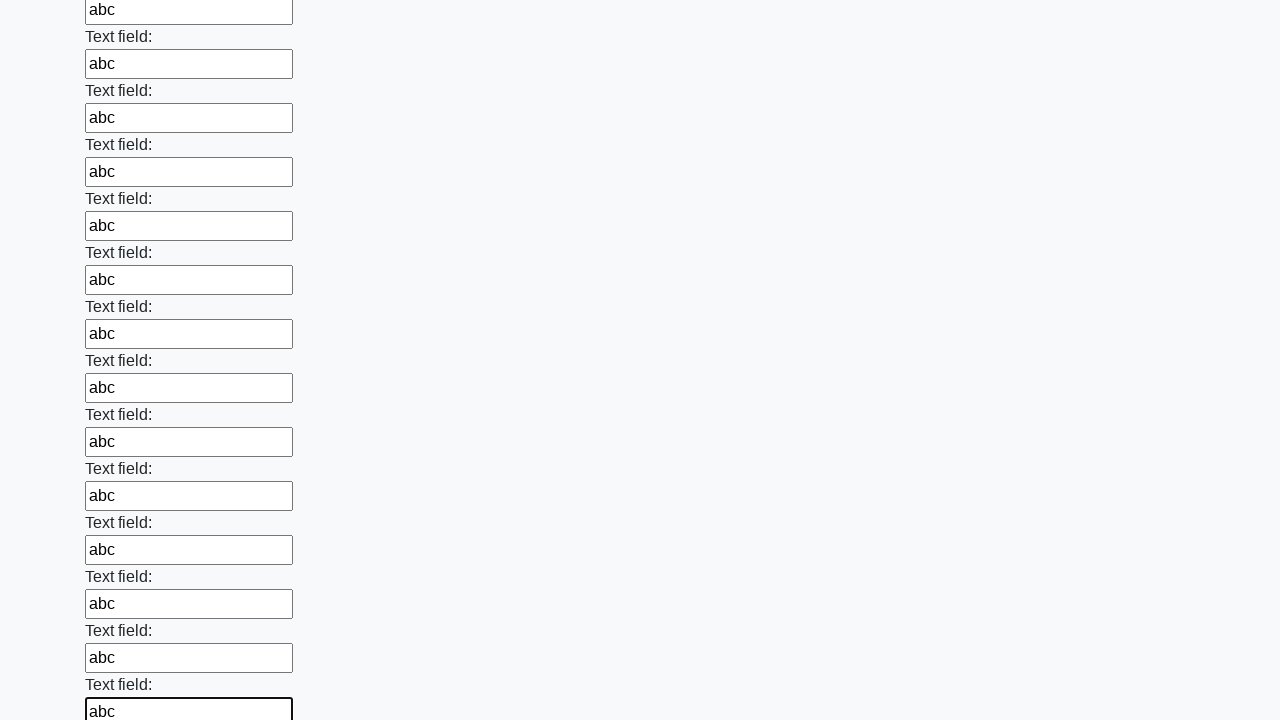

Filled input field with 'abc'
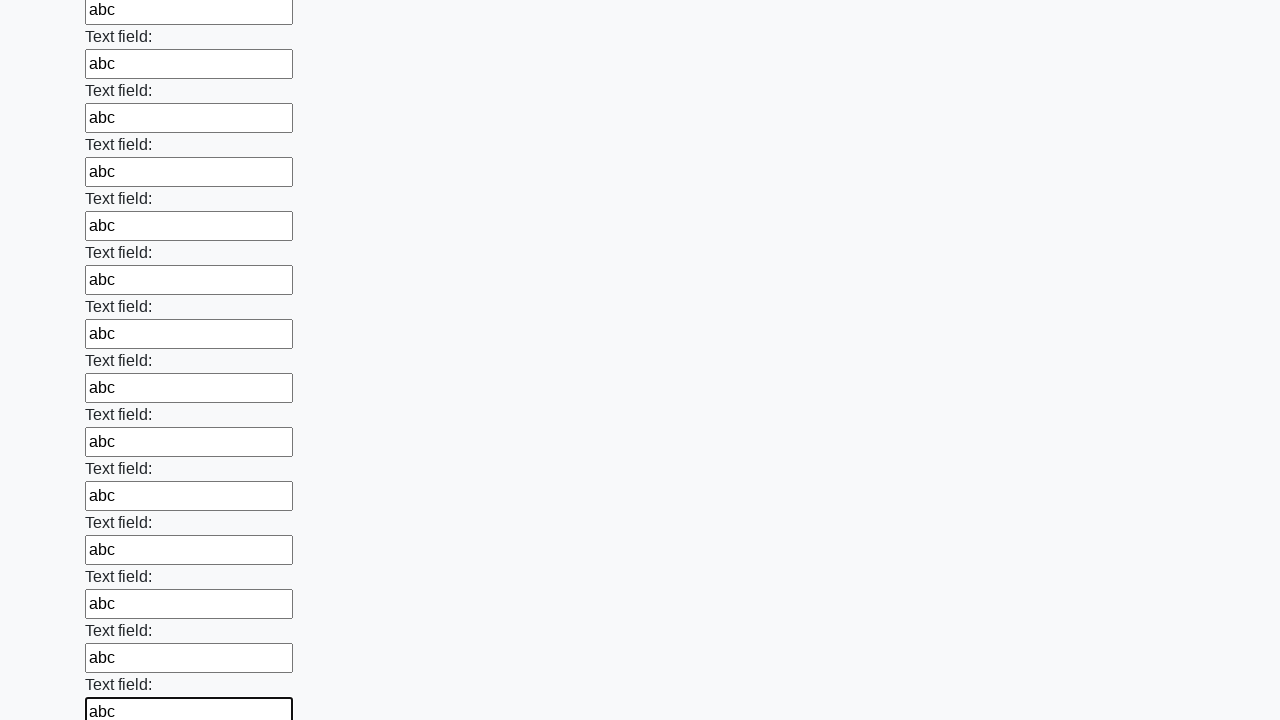

Filled input field with 'abc'
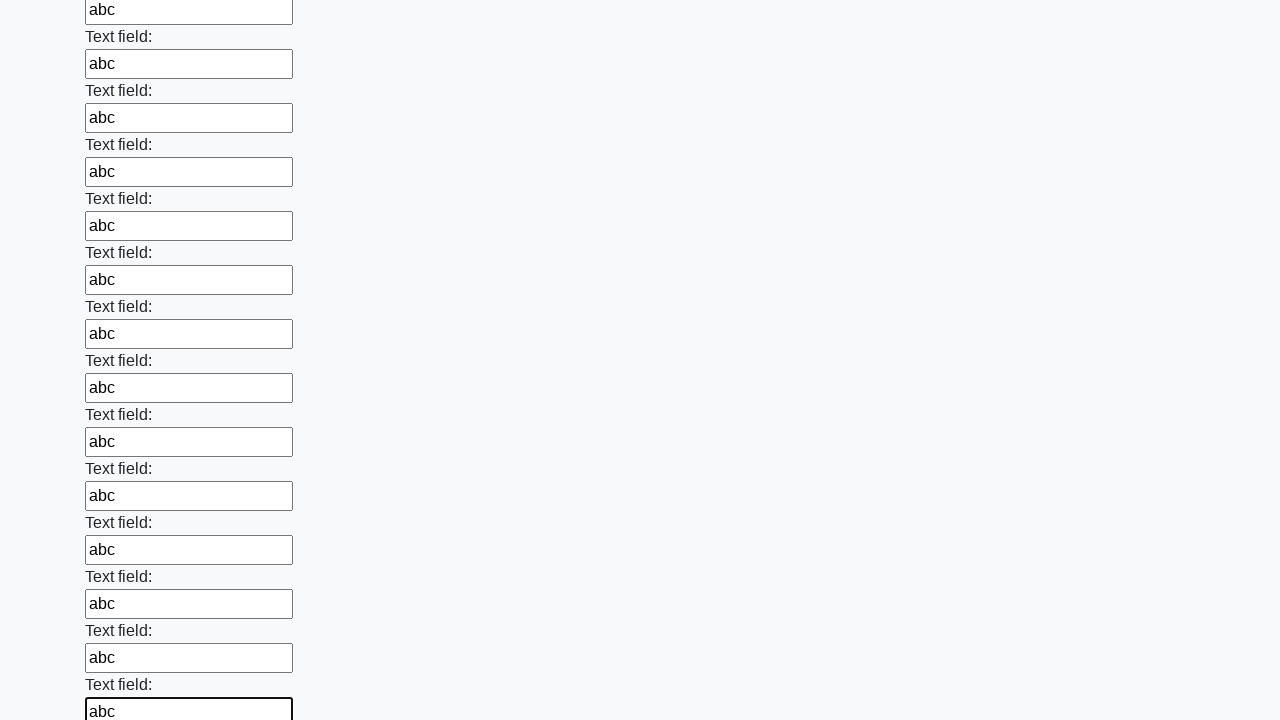

Filled input field with 'abc'
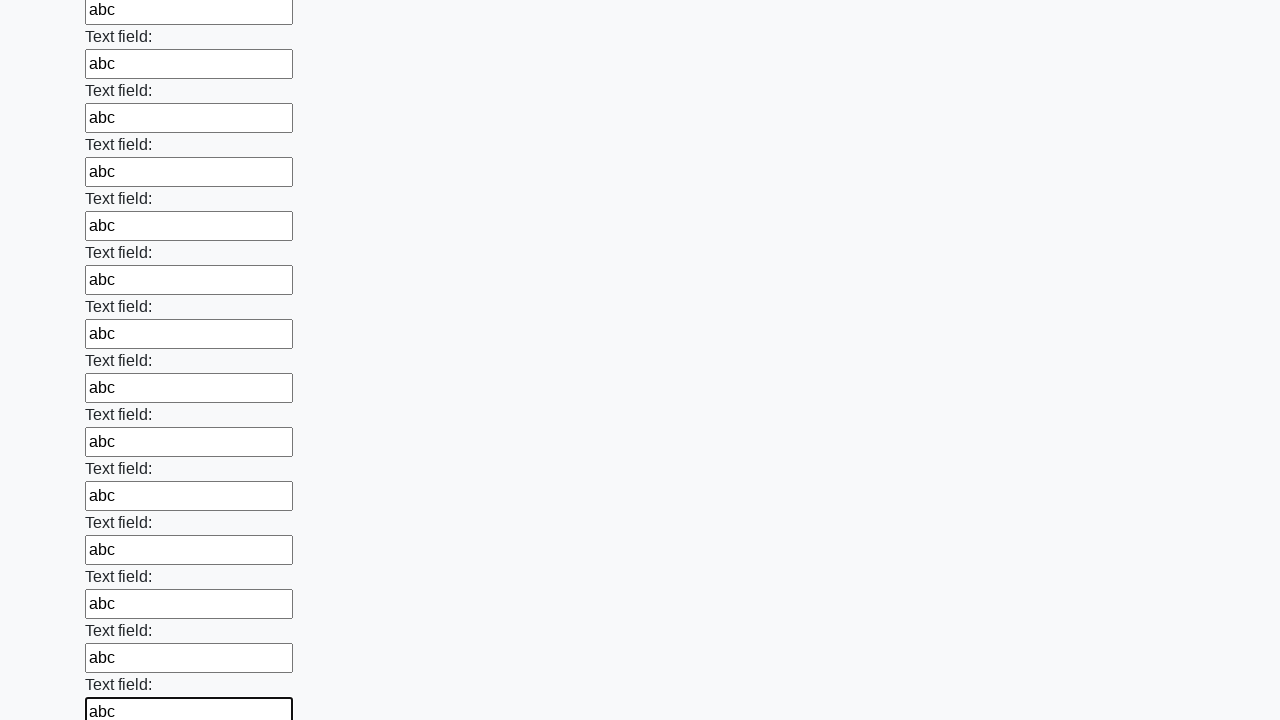

Filled input field with 'abc'
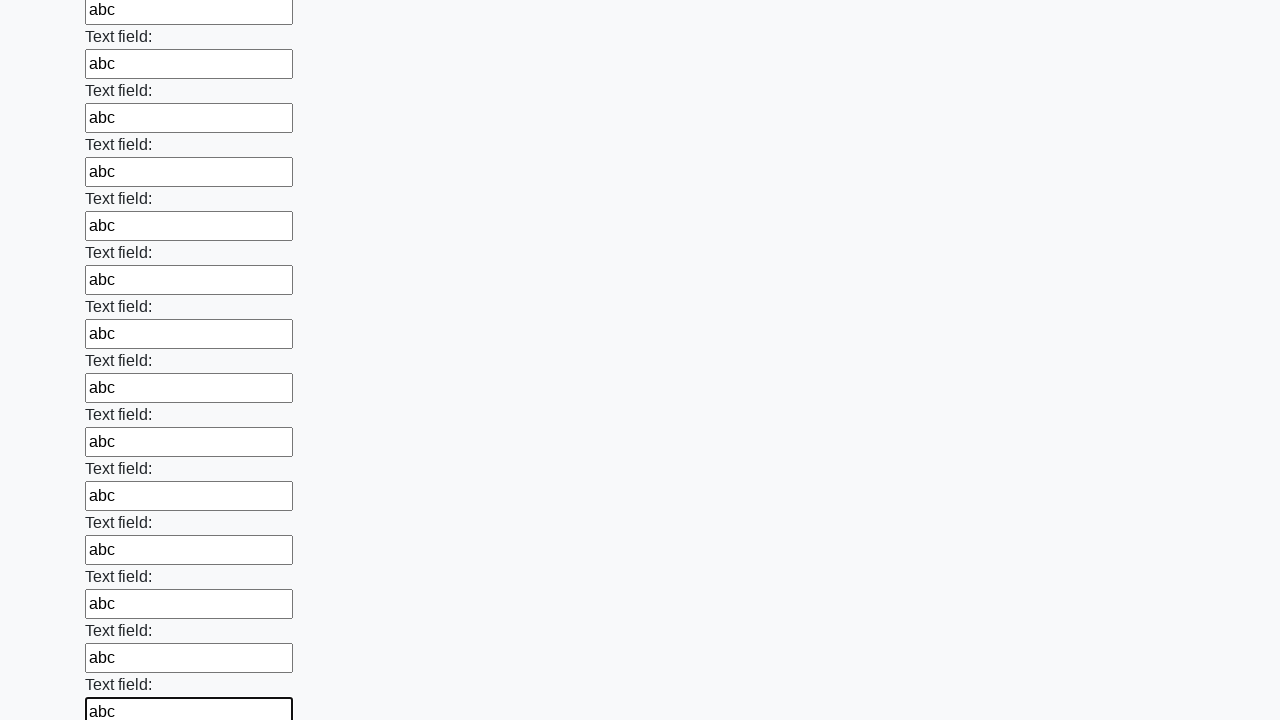

Filled input field with 'abc'
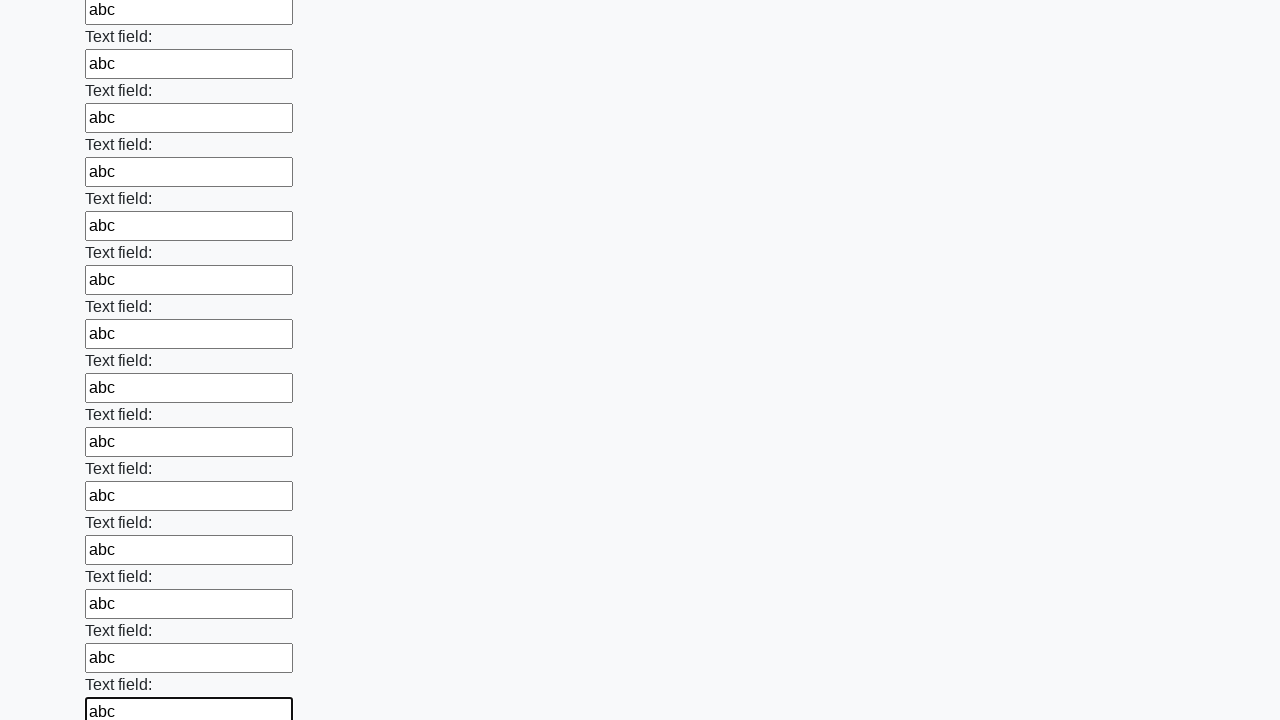

Filled input field with 'abc'
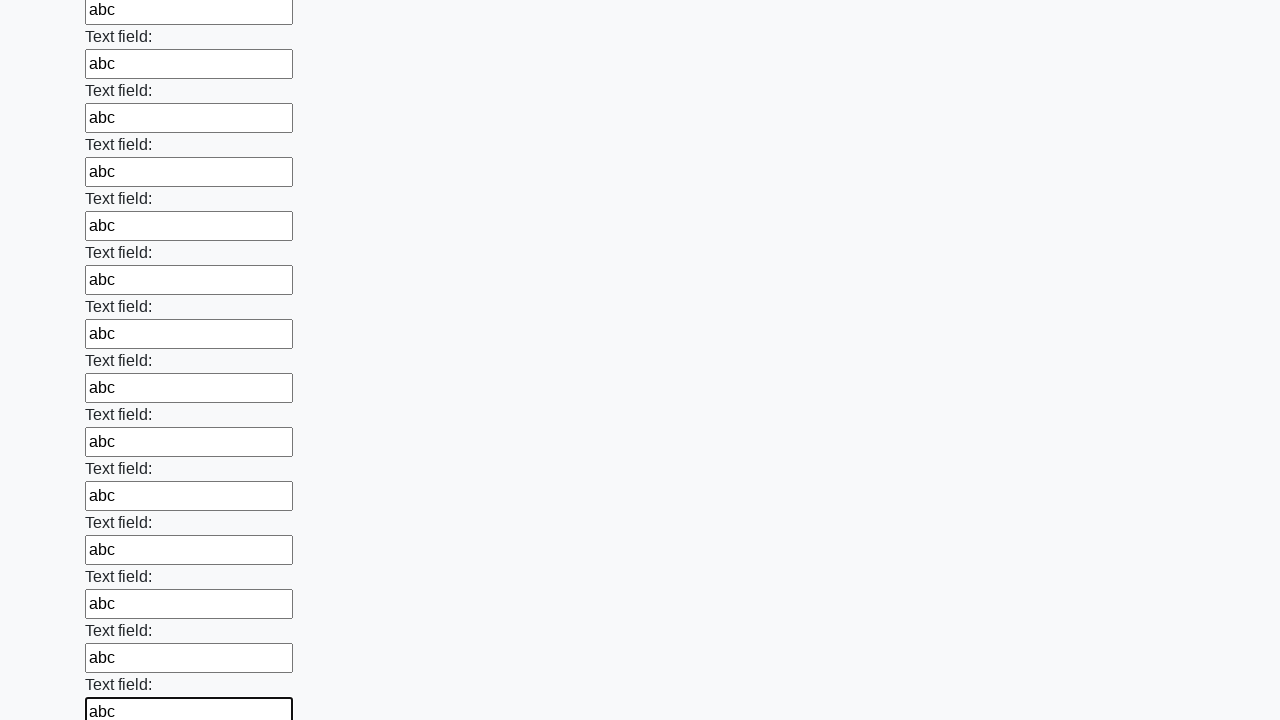

Filled input field with 'abc'
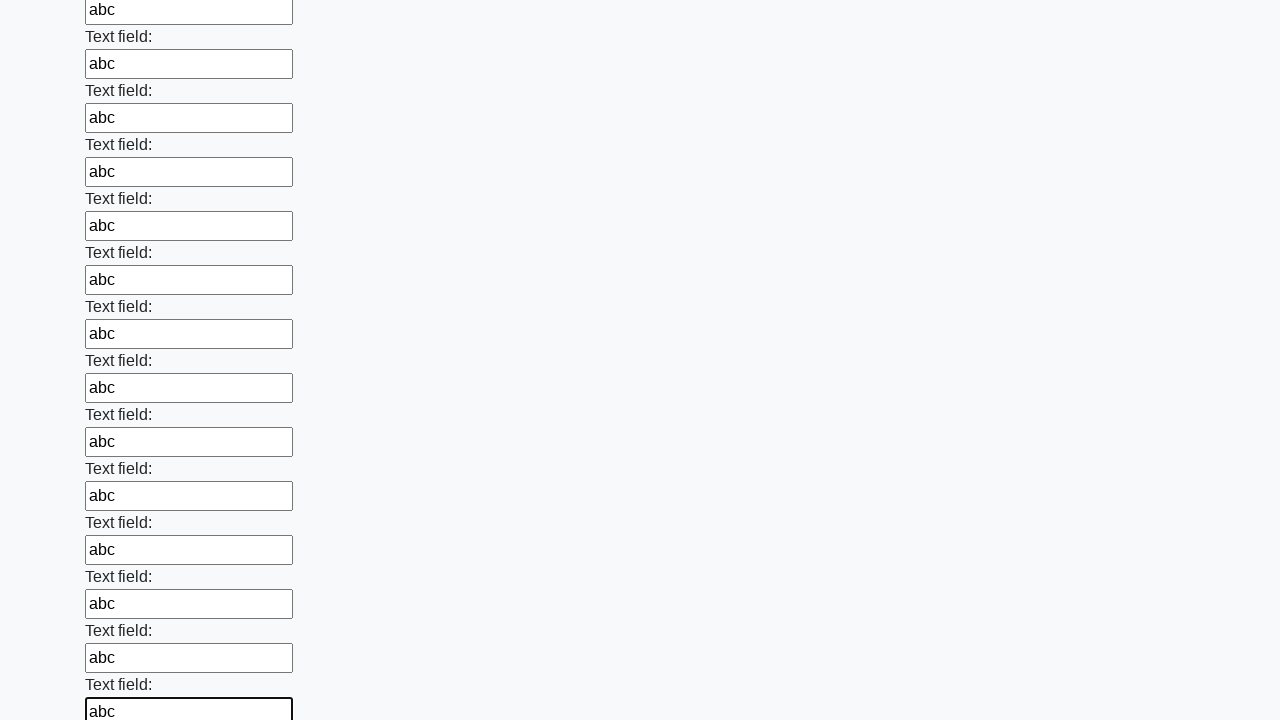

Filled input field with 'abc'
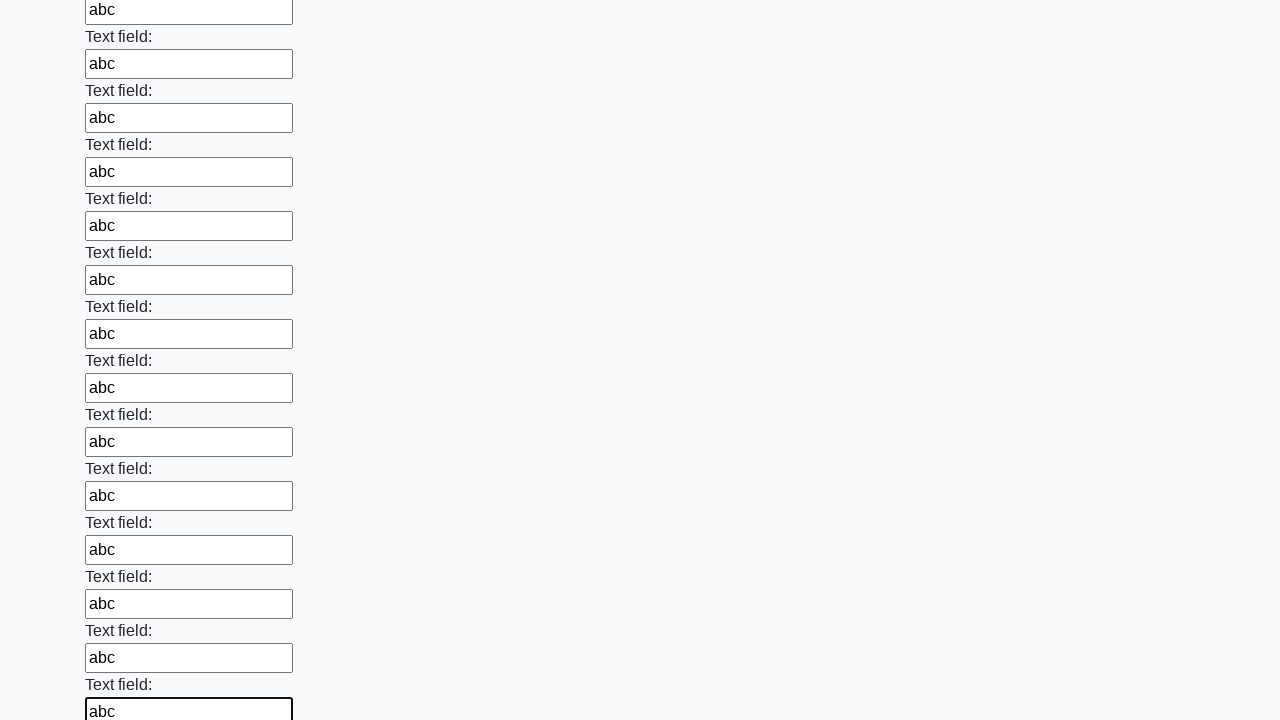

Filled input field with 'abc'
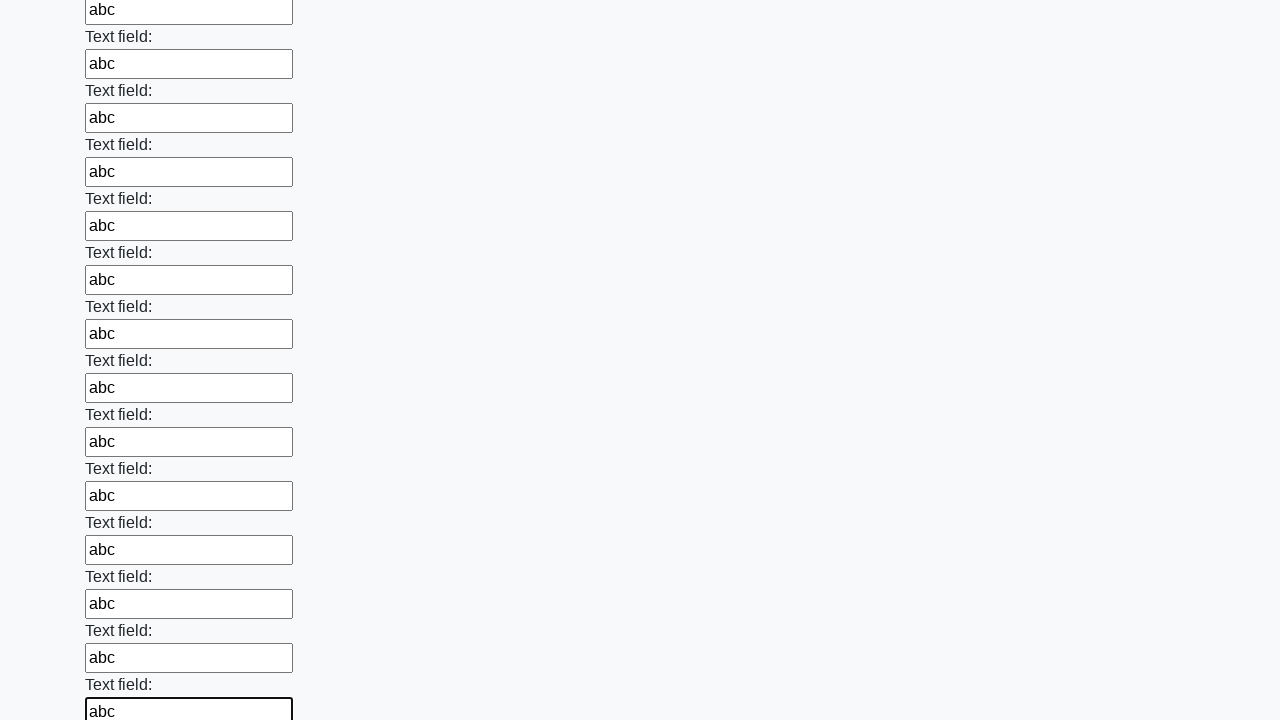

Filled input field with 'abc'
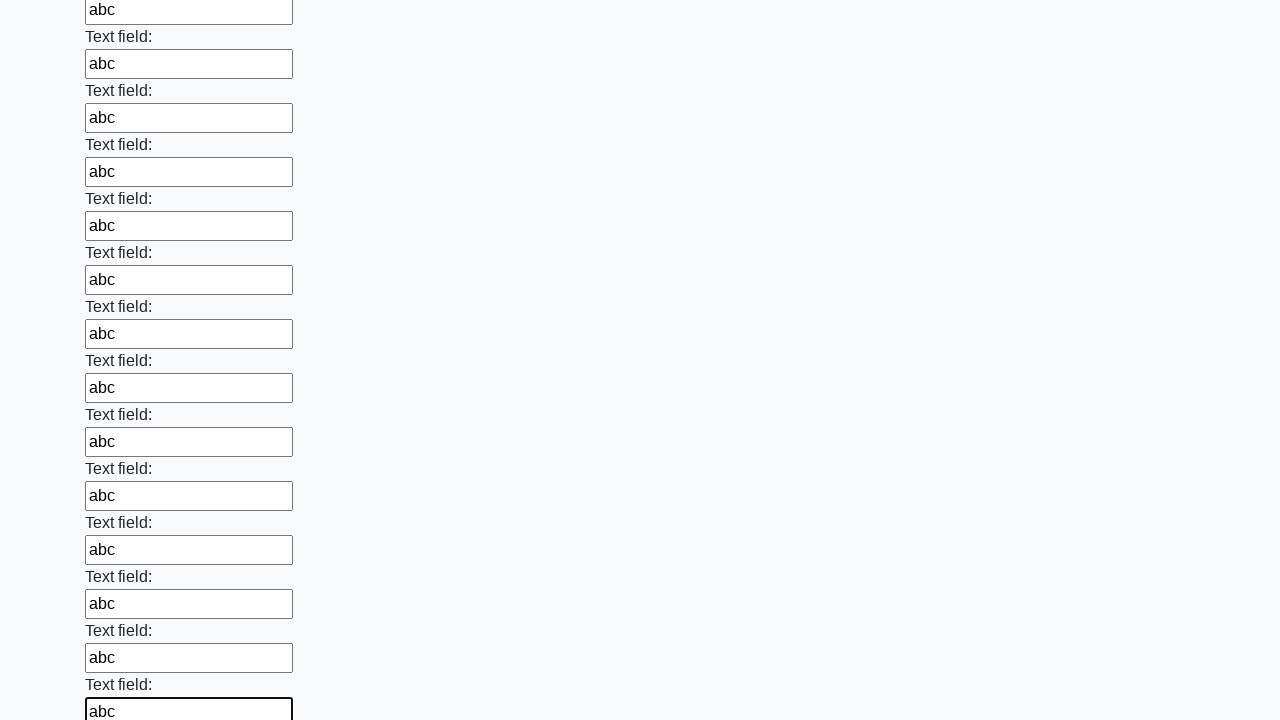

Filled input field with 'abc'
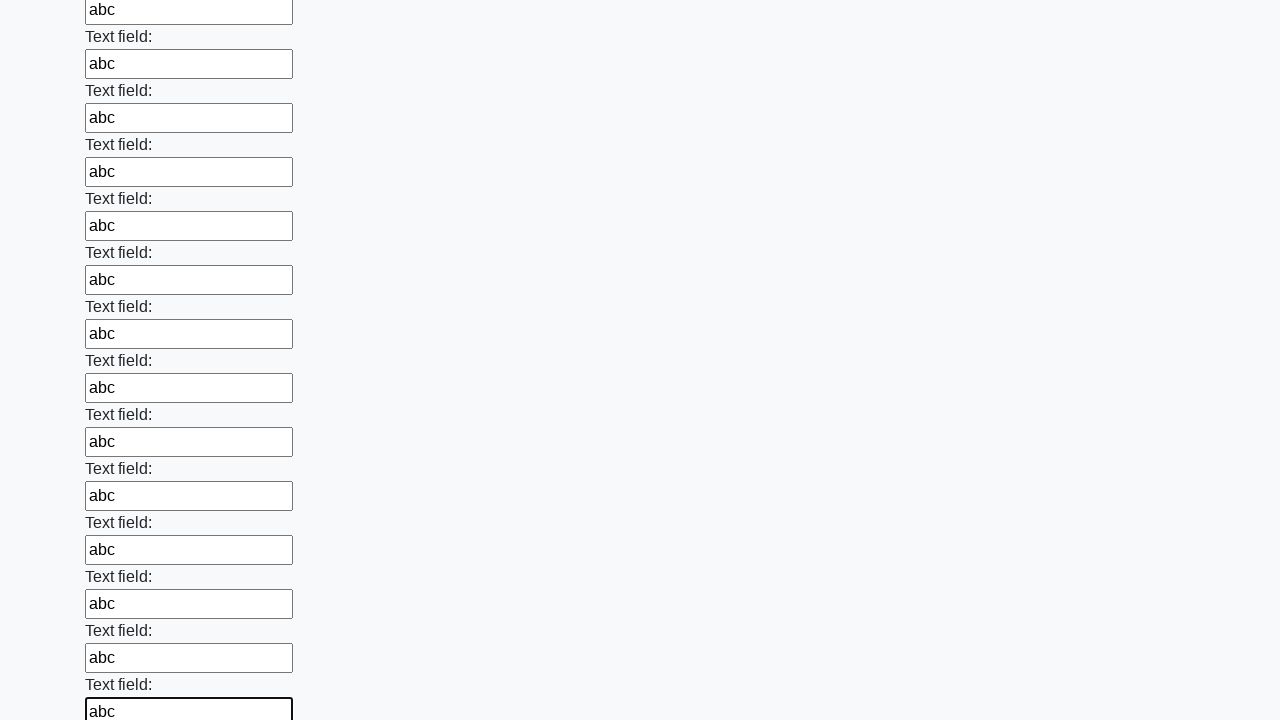

Filled input field with 'abc'
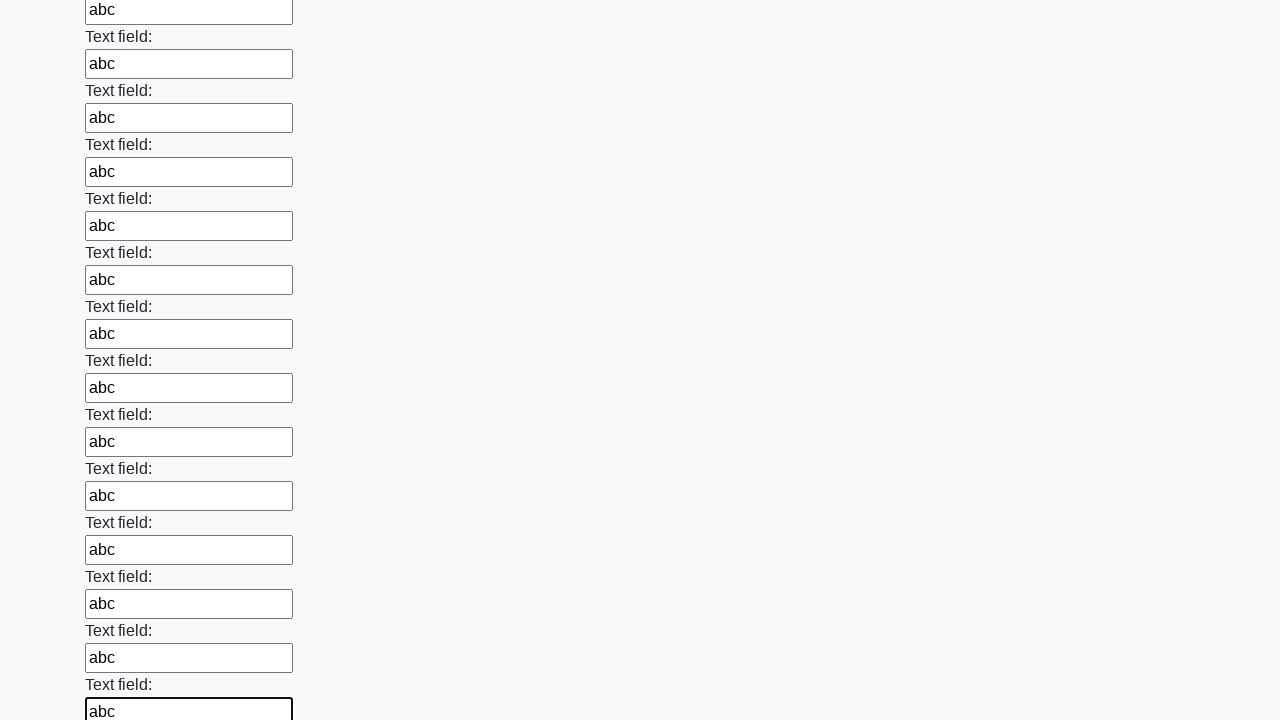

Filled input field with 'abc'
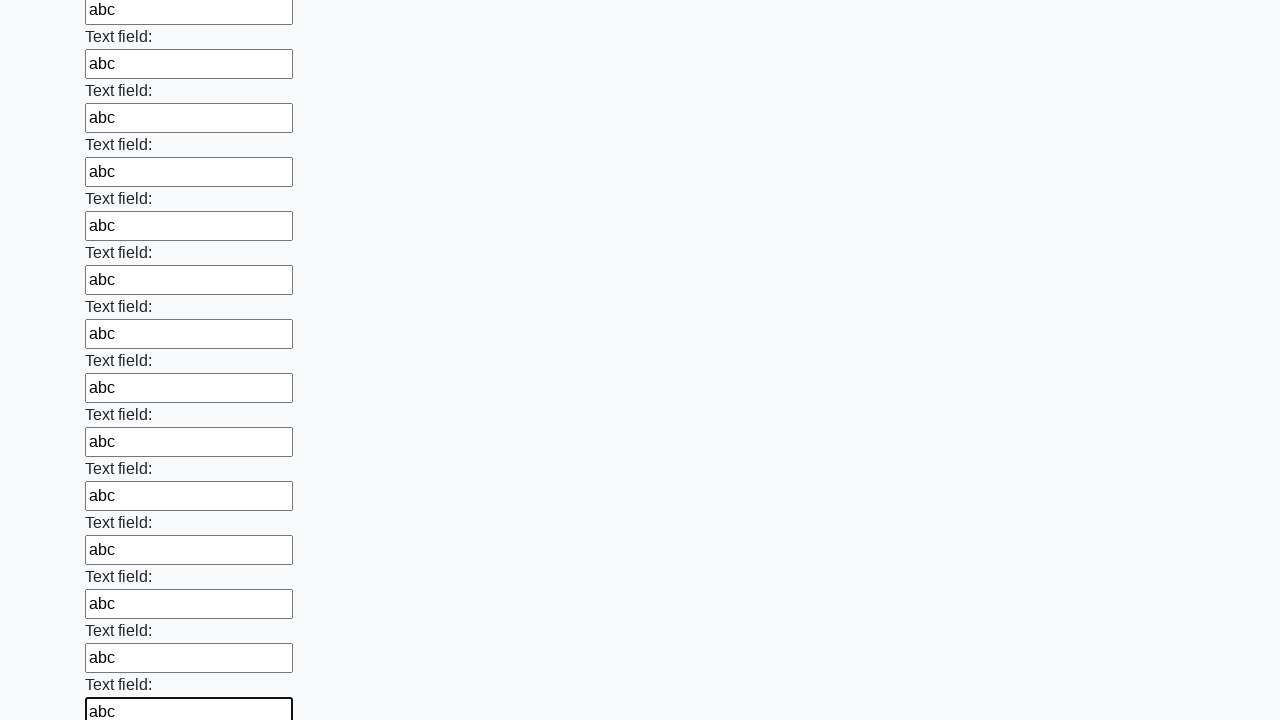

Filled input field with 'abc'
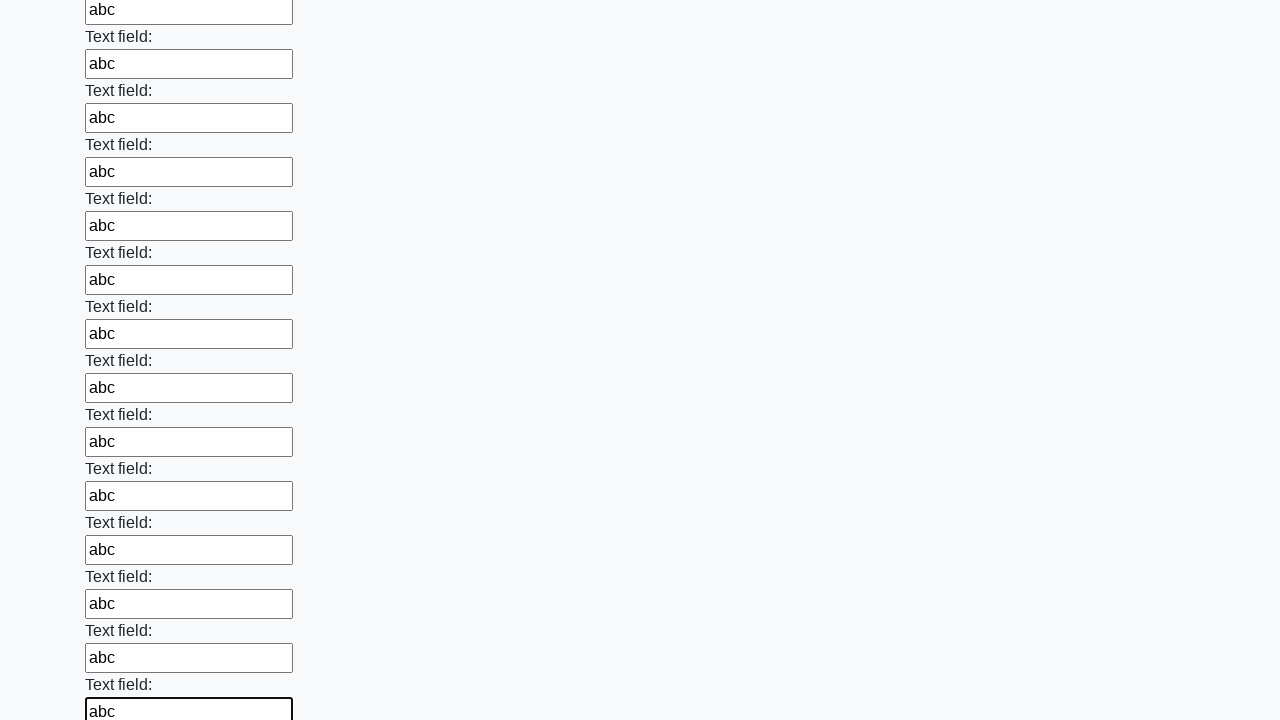

Filled input field with 'abc'
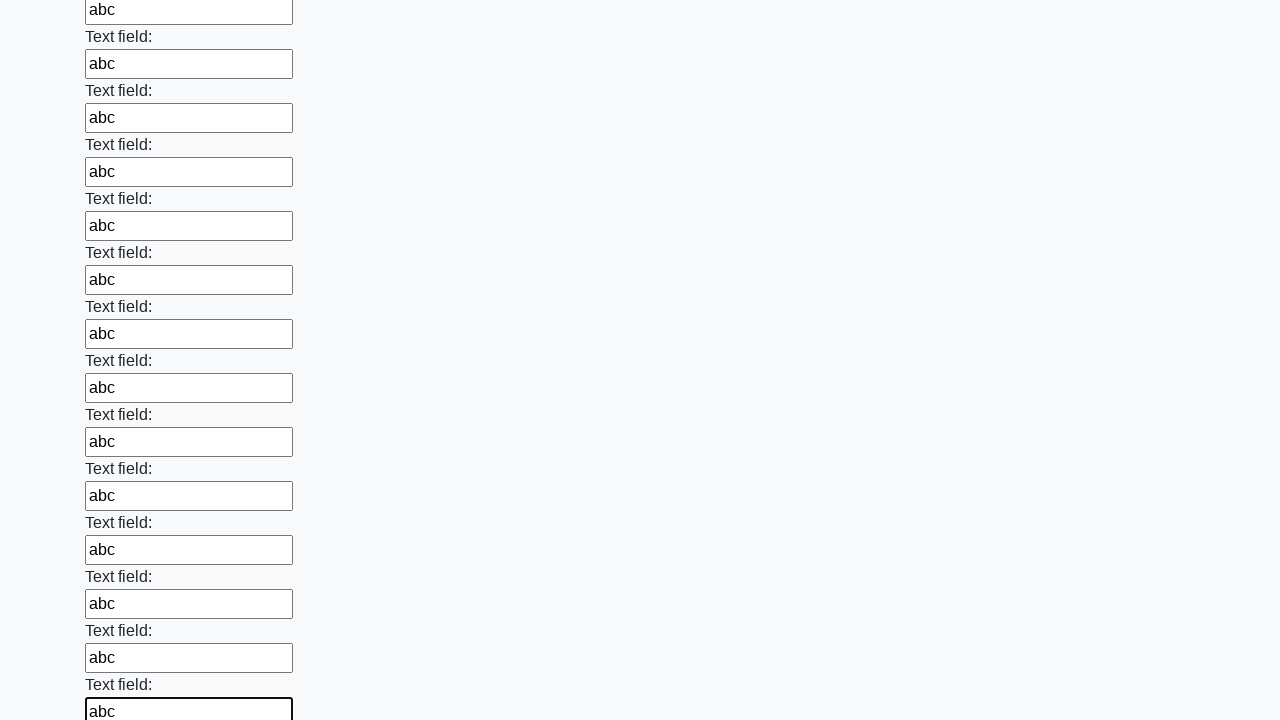

Filled input field with 'abc'
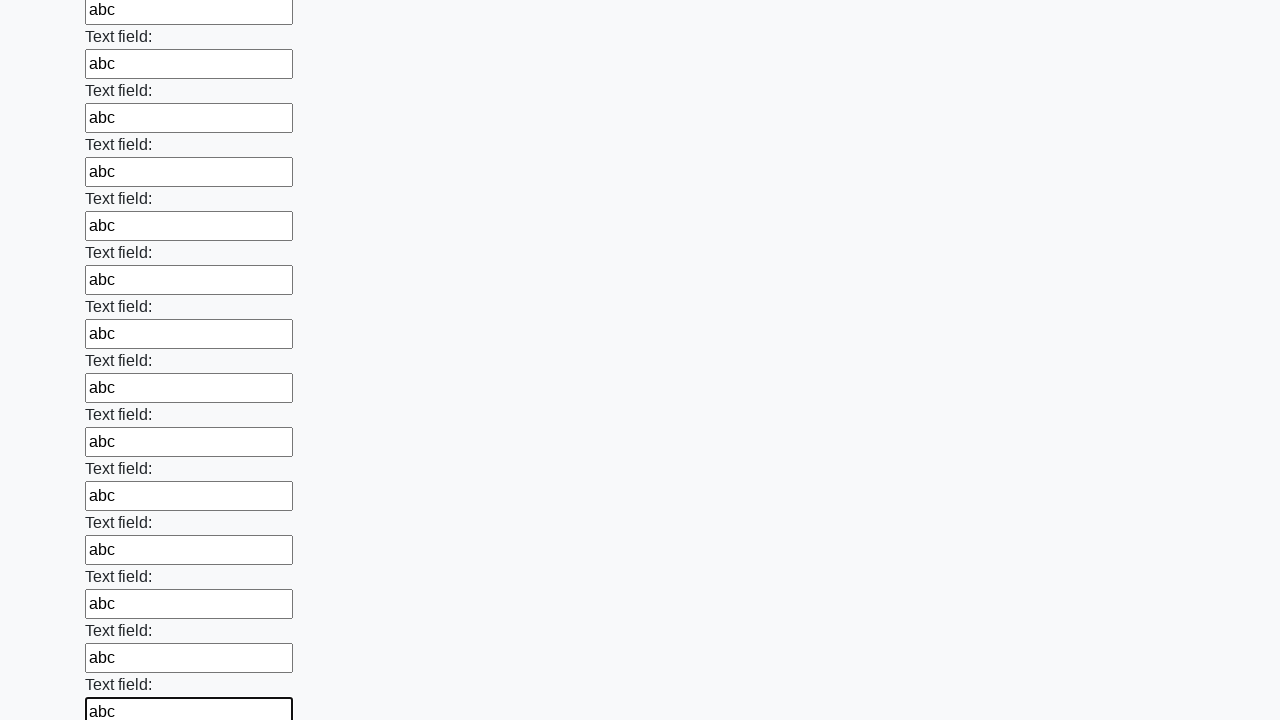

Filled input field with 'abc'
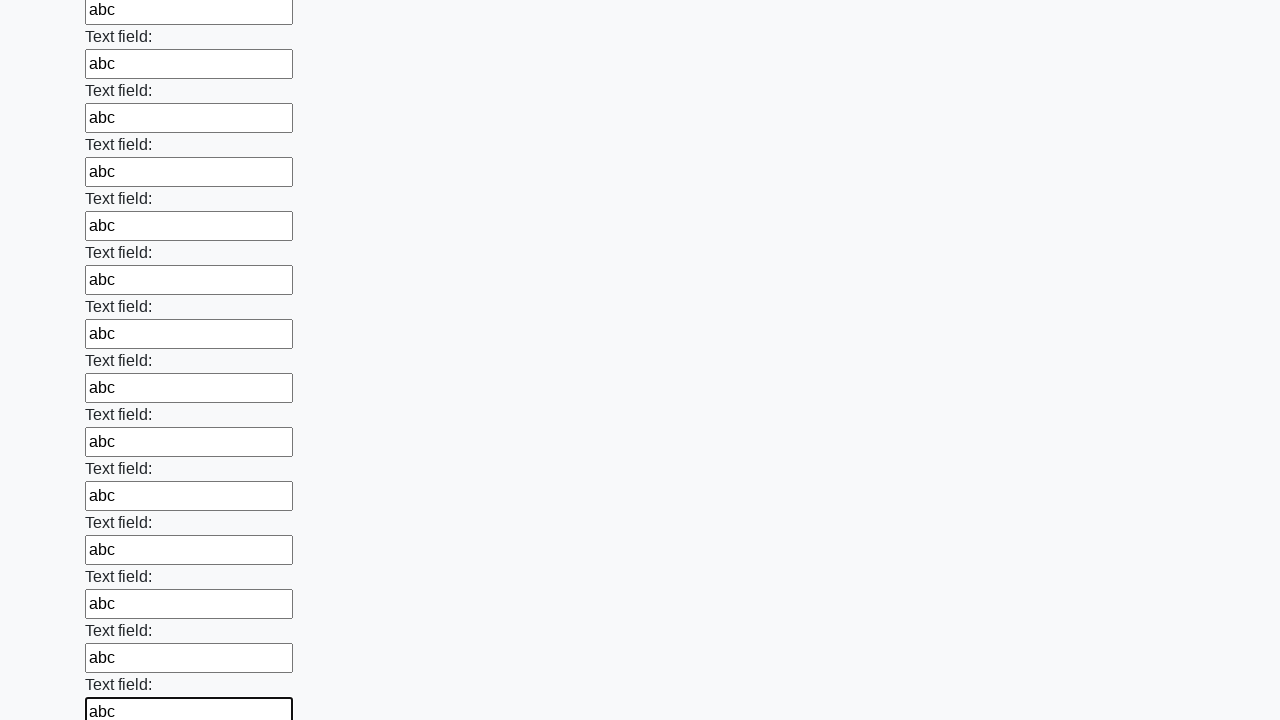

Filled input field with 'abc'
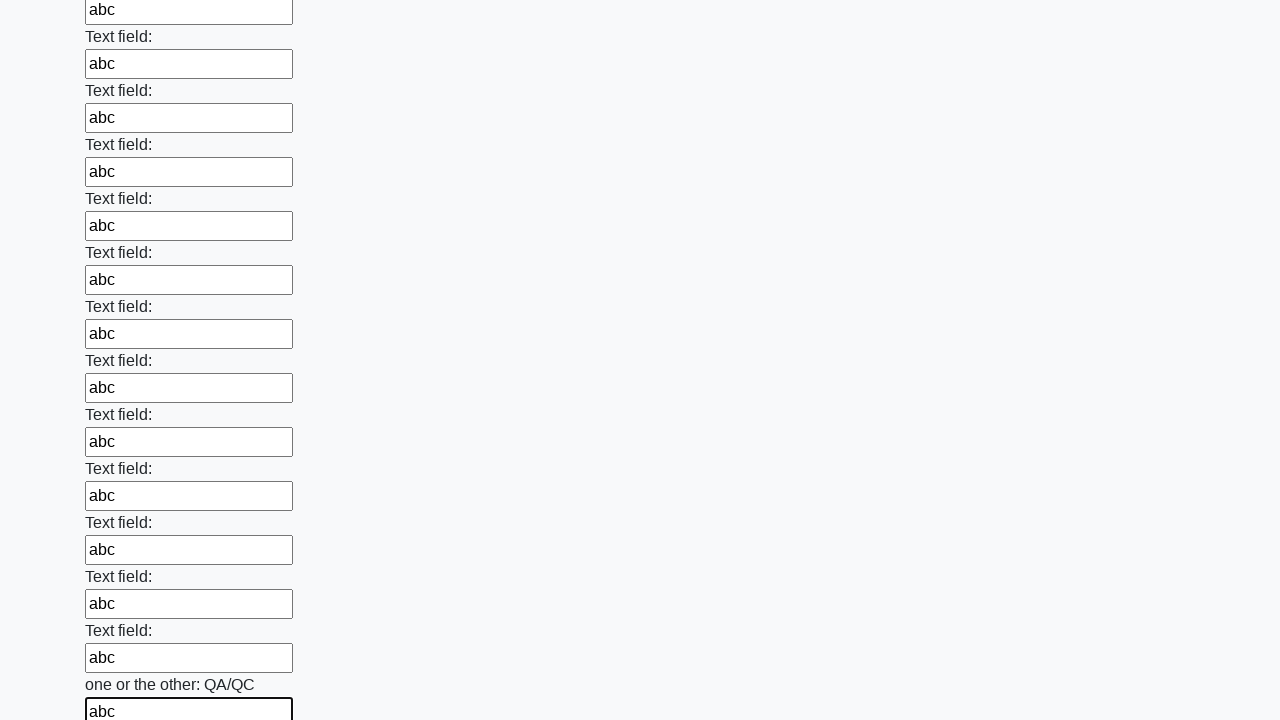

Filled input field with 'abc'
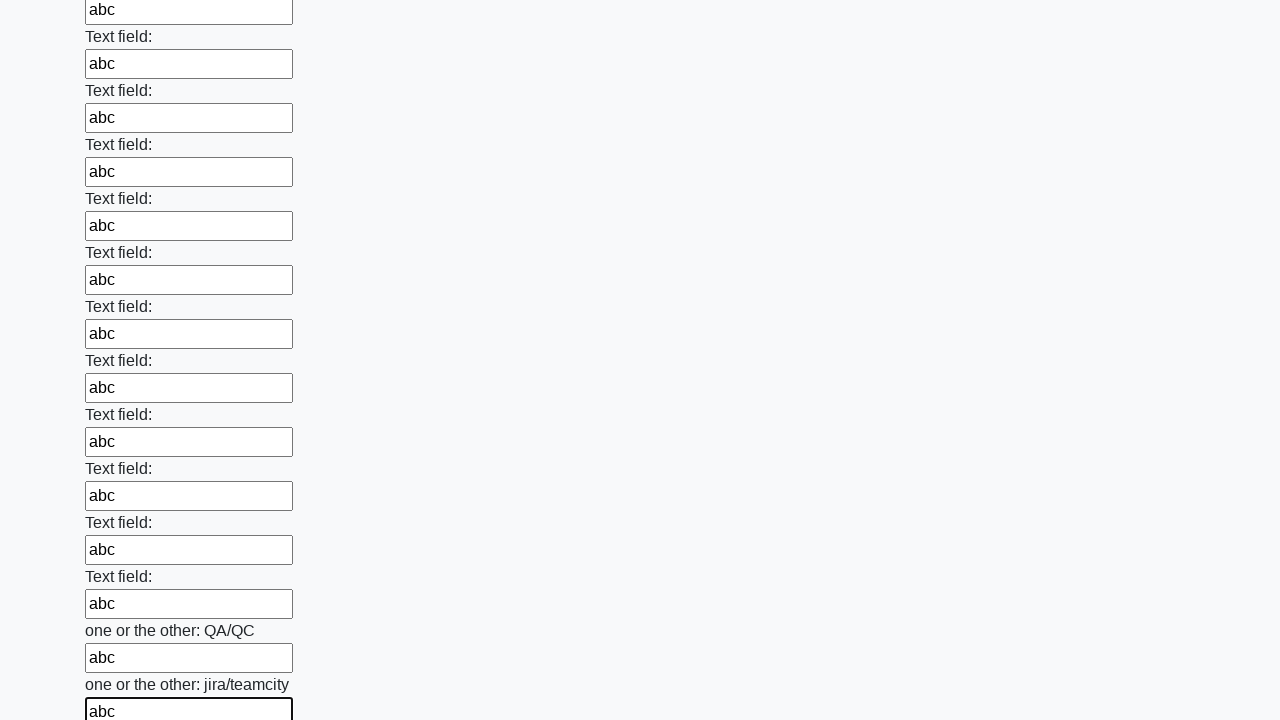

Filled input field with 'abc'
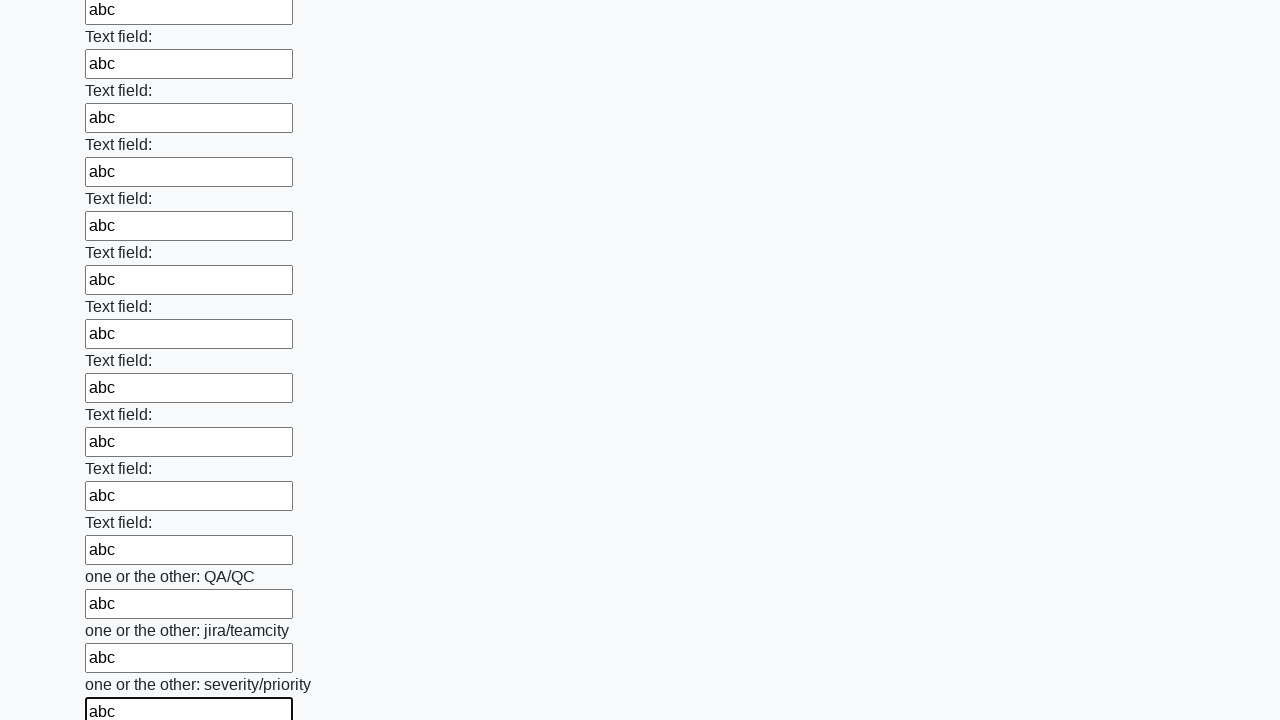

Filled input field with 'abc'
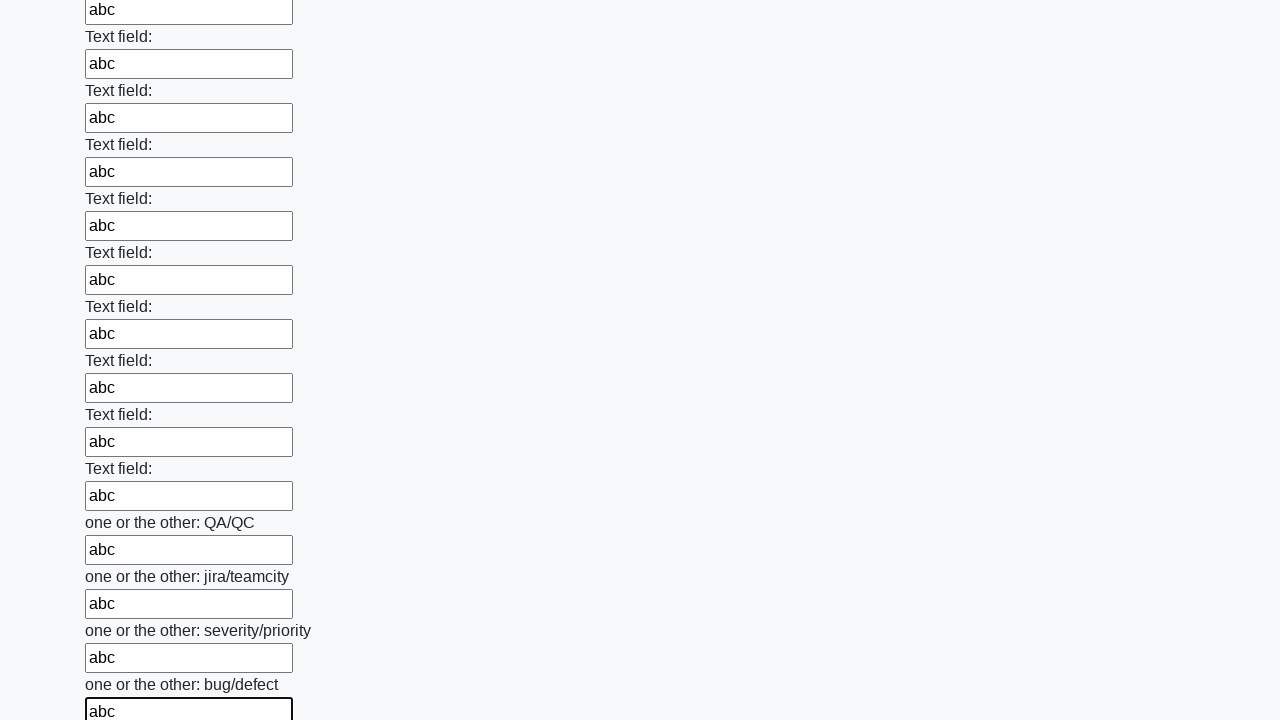

Filled input field with 'abc'
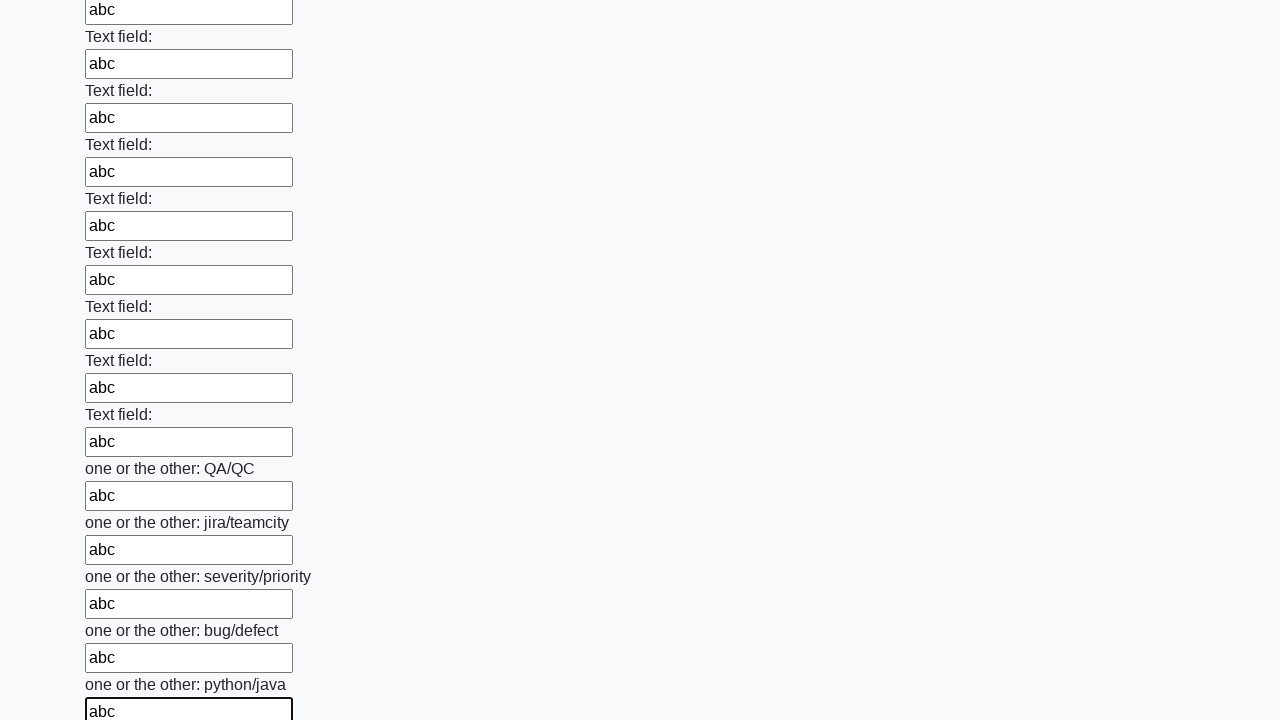

Filled input field with 'abc'
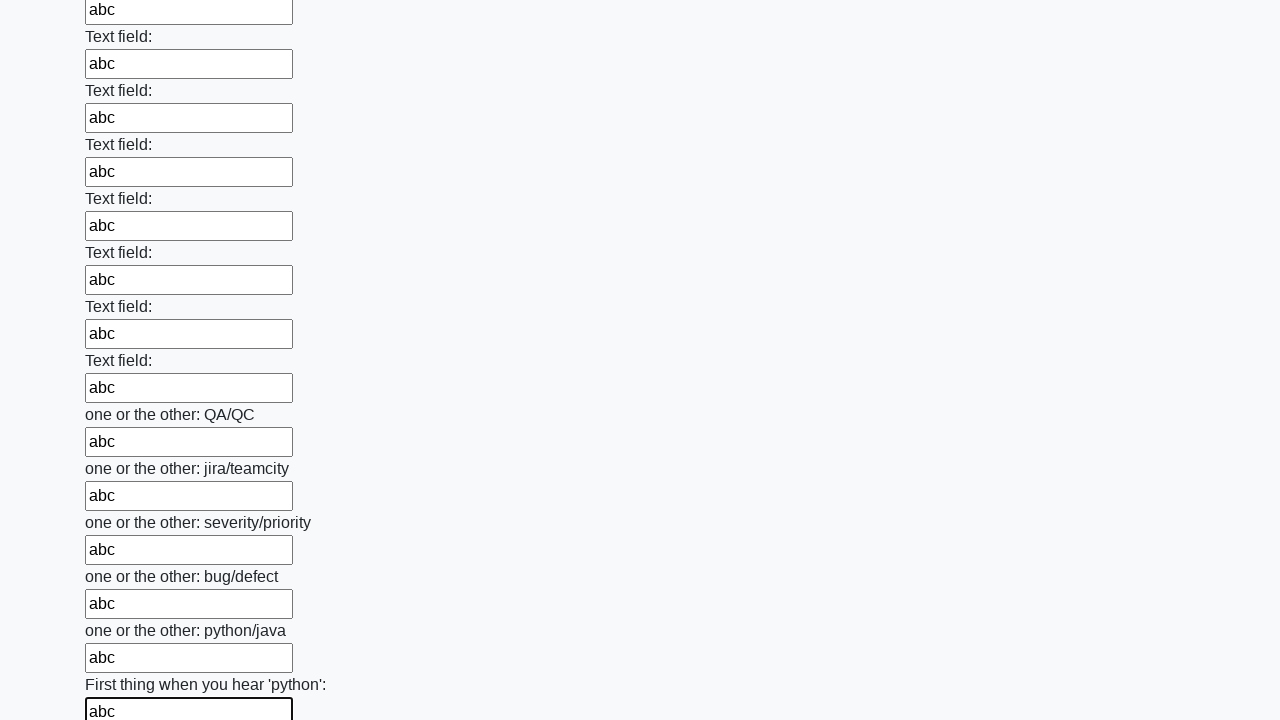

Filled input field with 'abc'
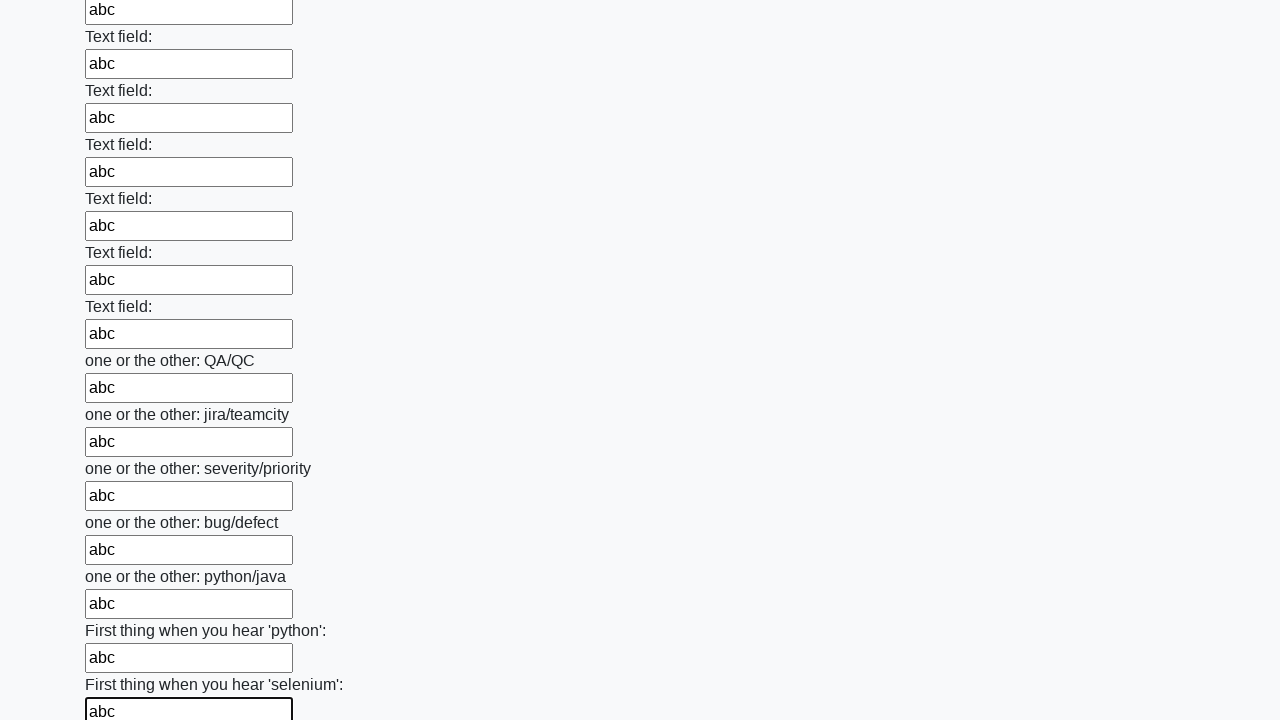

Filled input field with 'abc'
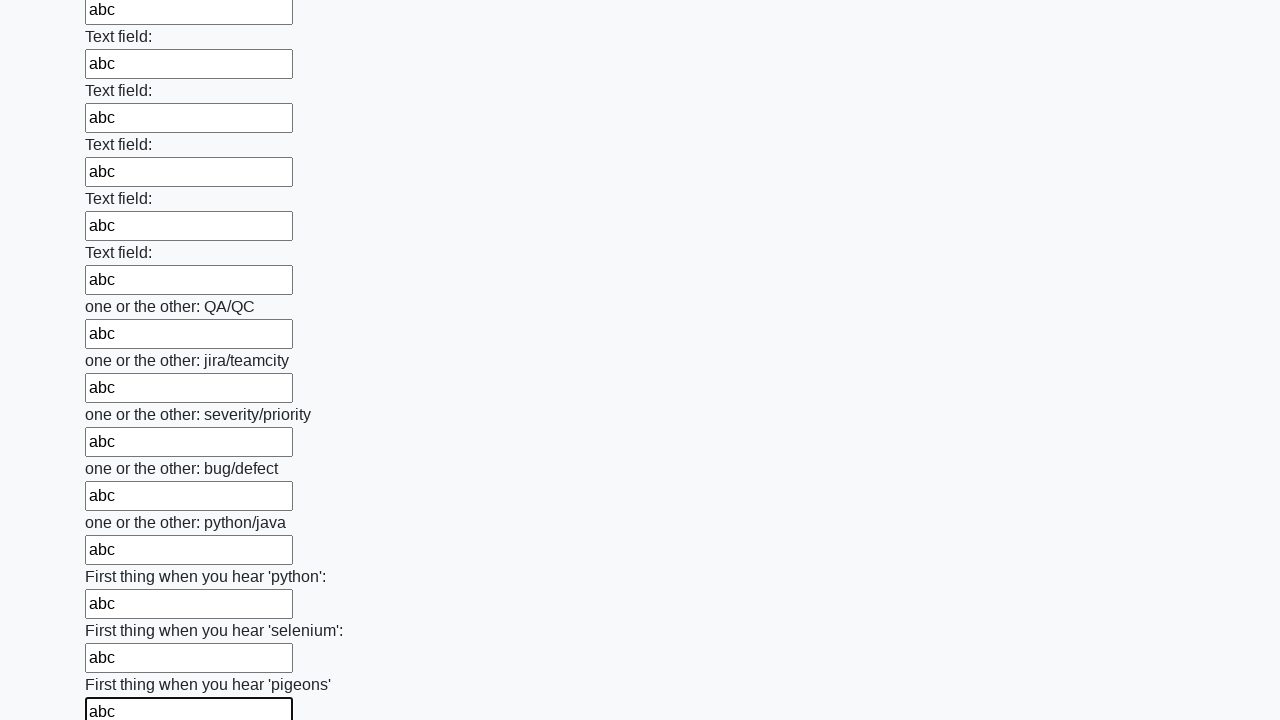

Filled input field with 'abc'
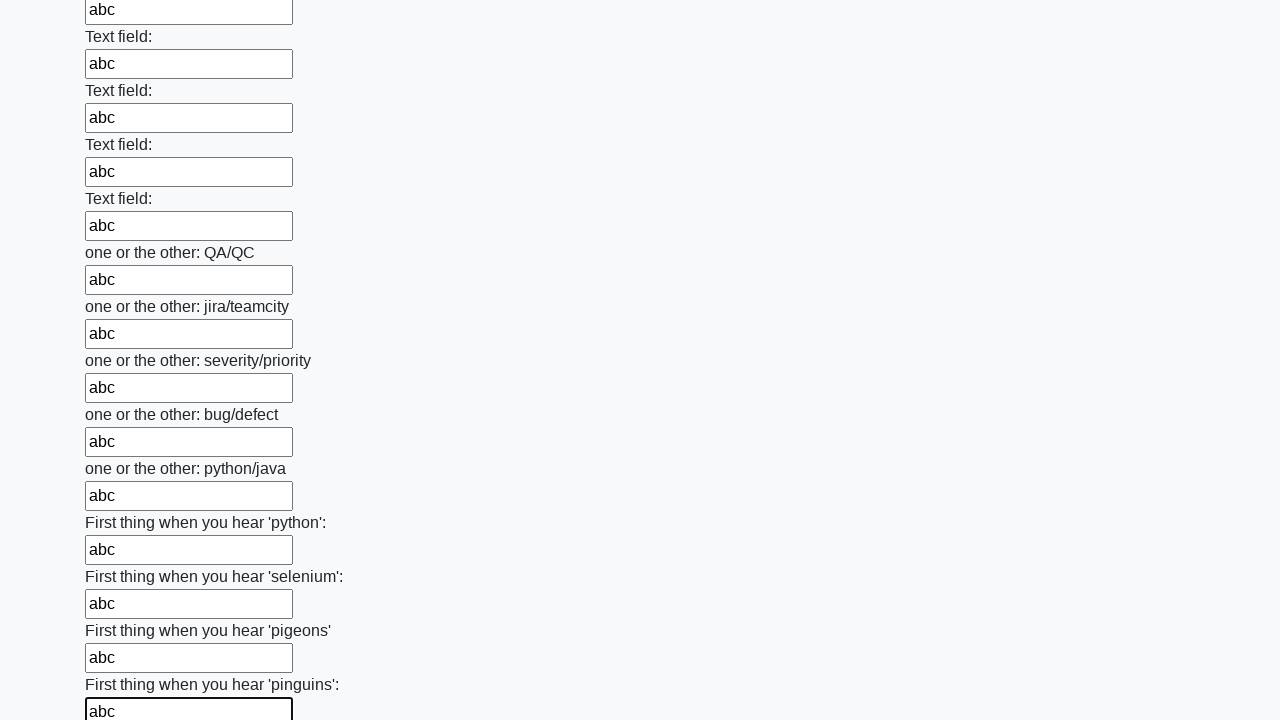

Filled input field with 'abc'
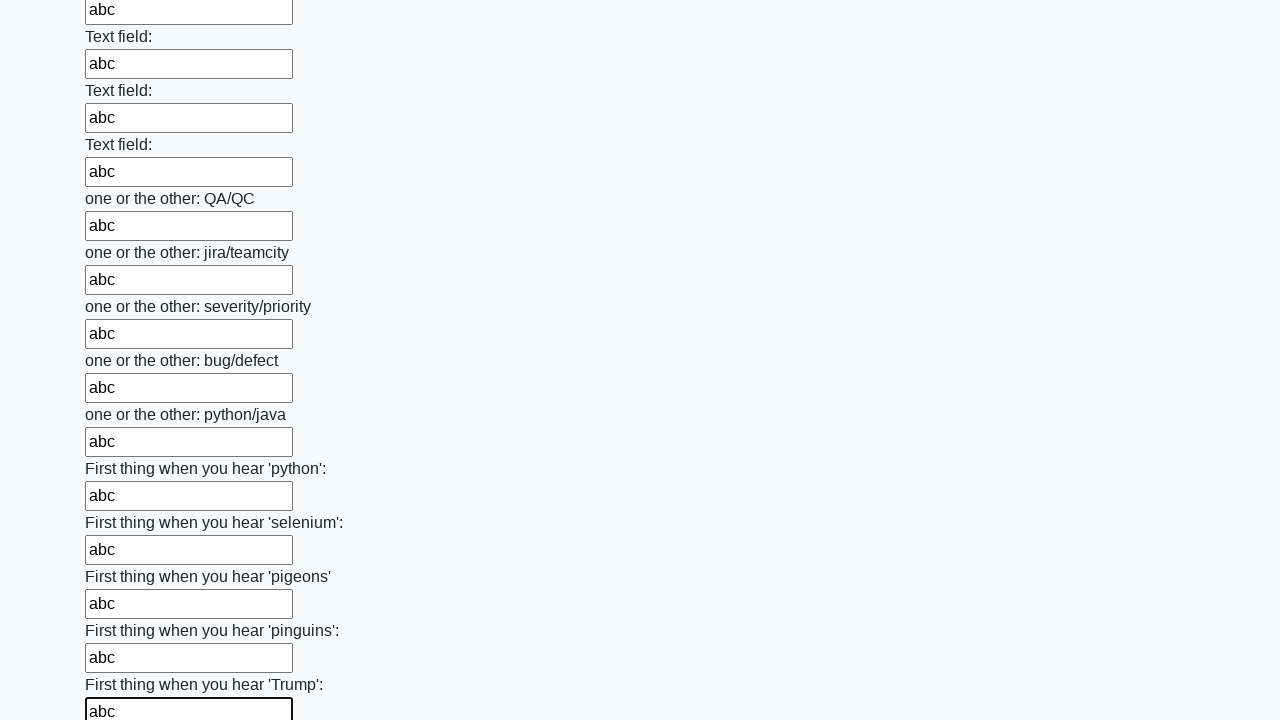

Filled input field with 'abc'
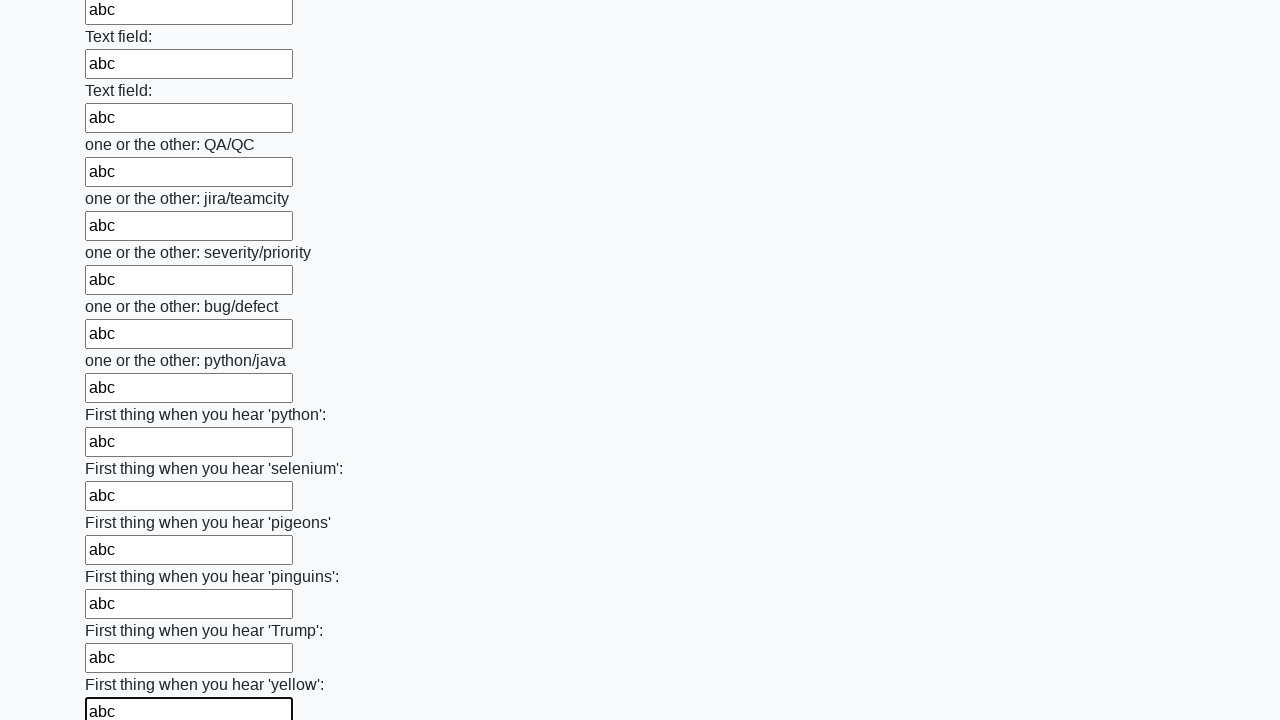

Filled input field with 'abc'
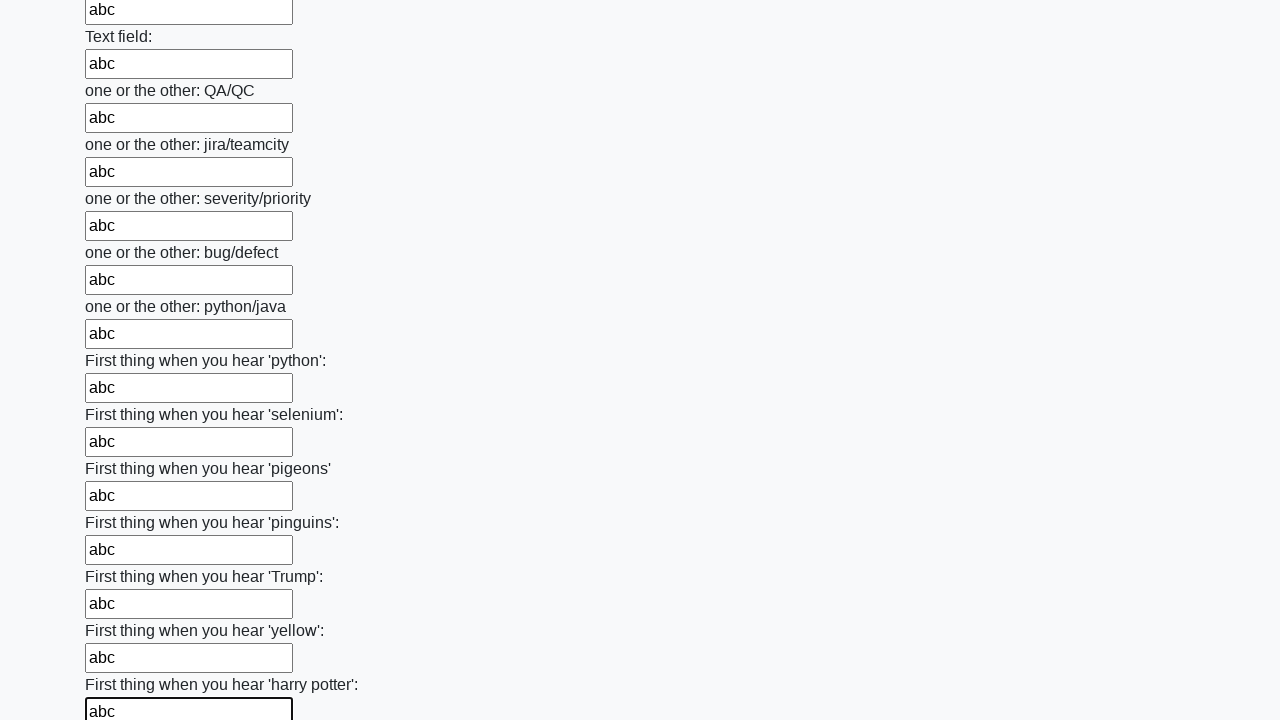

Filled input field with 'abc'
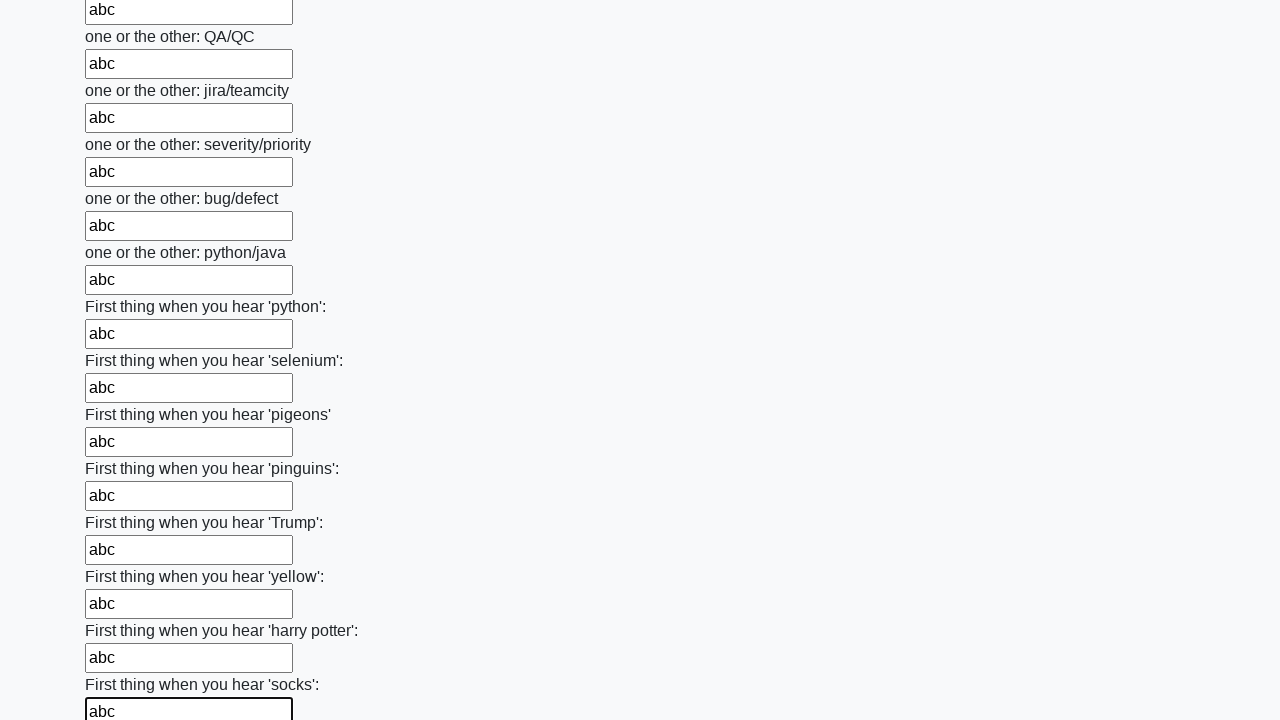

Clicked the submit button at (123, 611) on button.btn
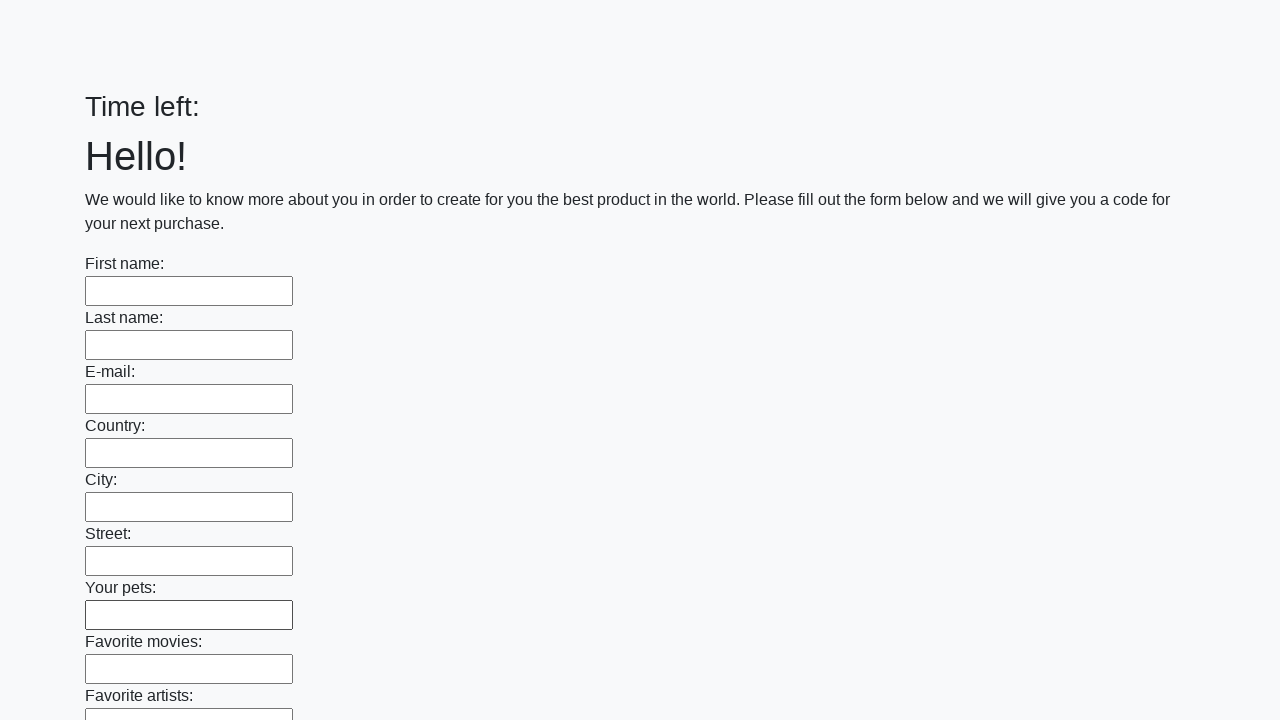

Waited for form submission to complete
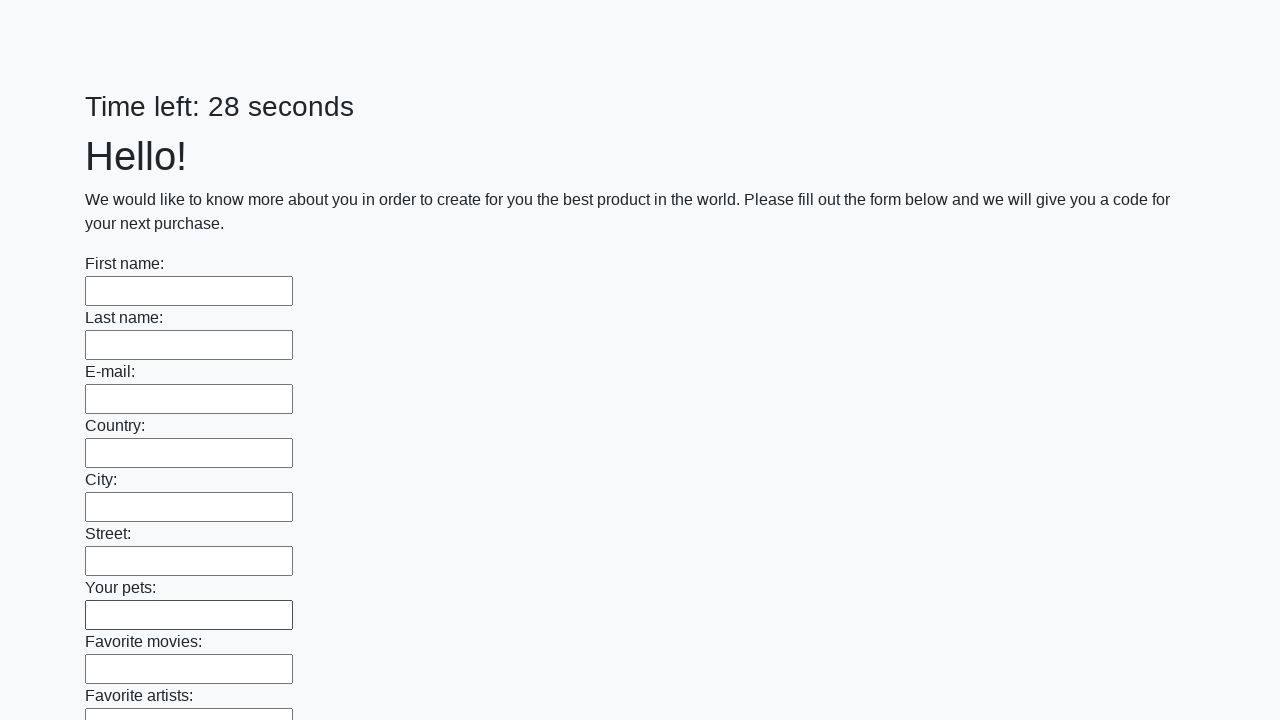

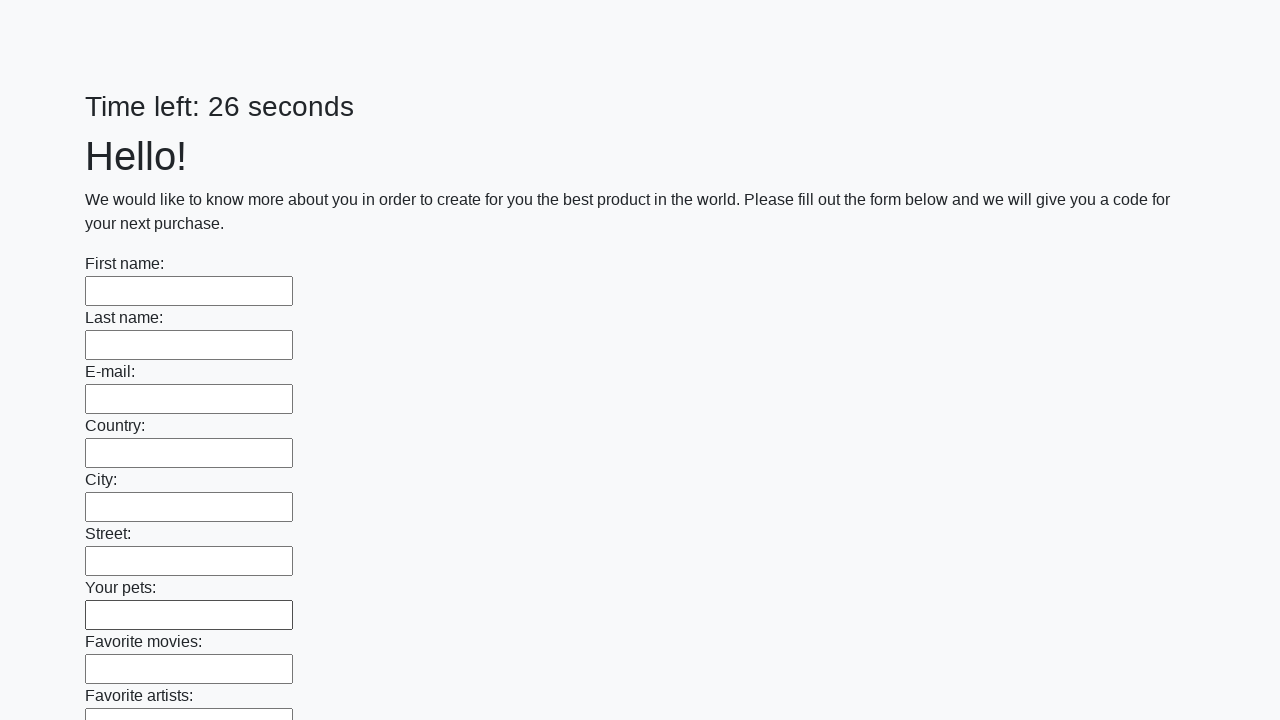